Tests filling out a large form by entering text into all input fields and submitting the form

Starting URL: http://suninjuly.github.io/huge_form.html

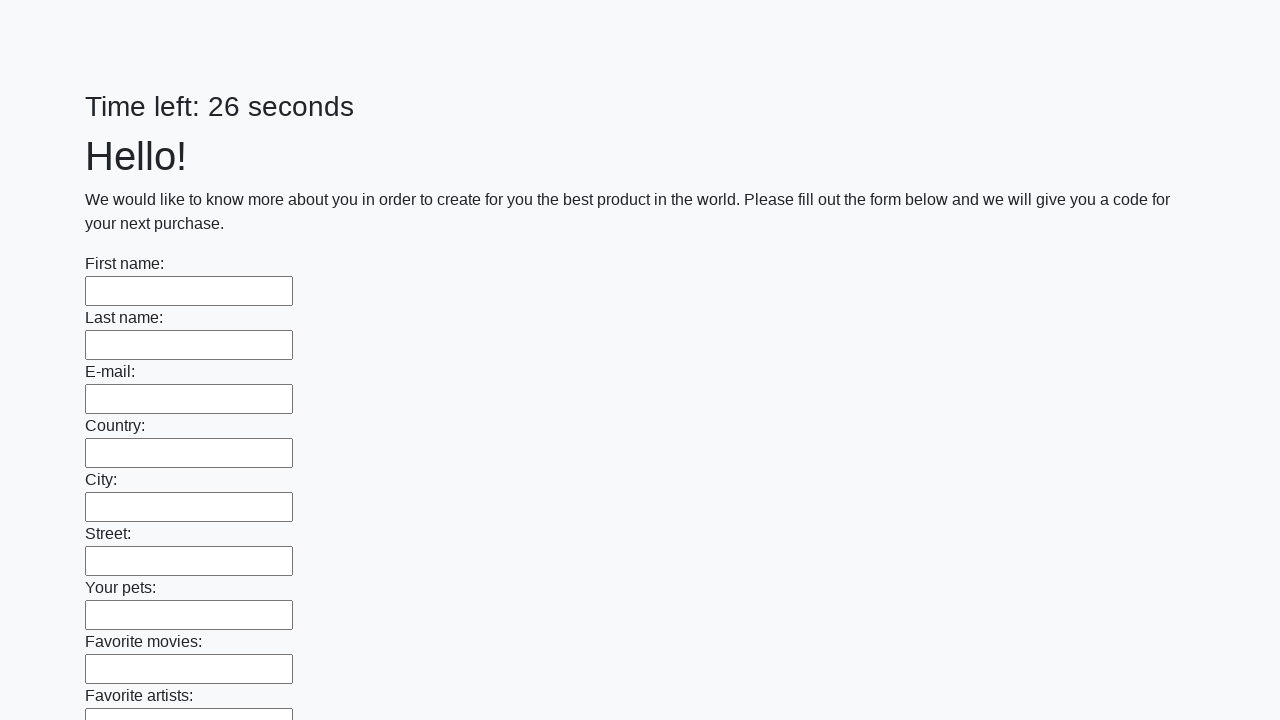

Located all input fields in the form
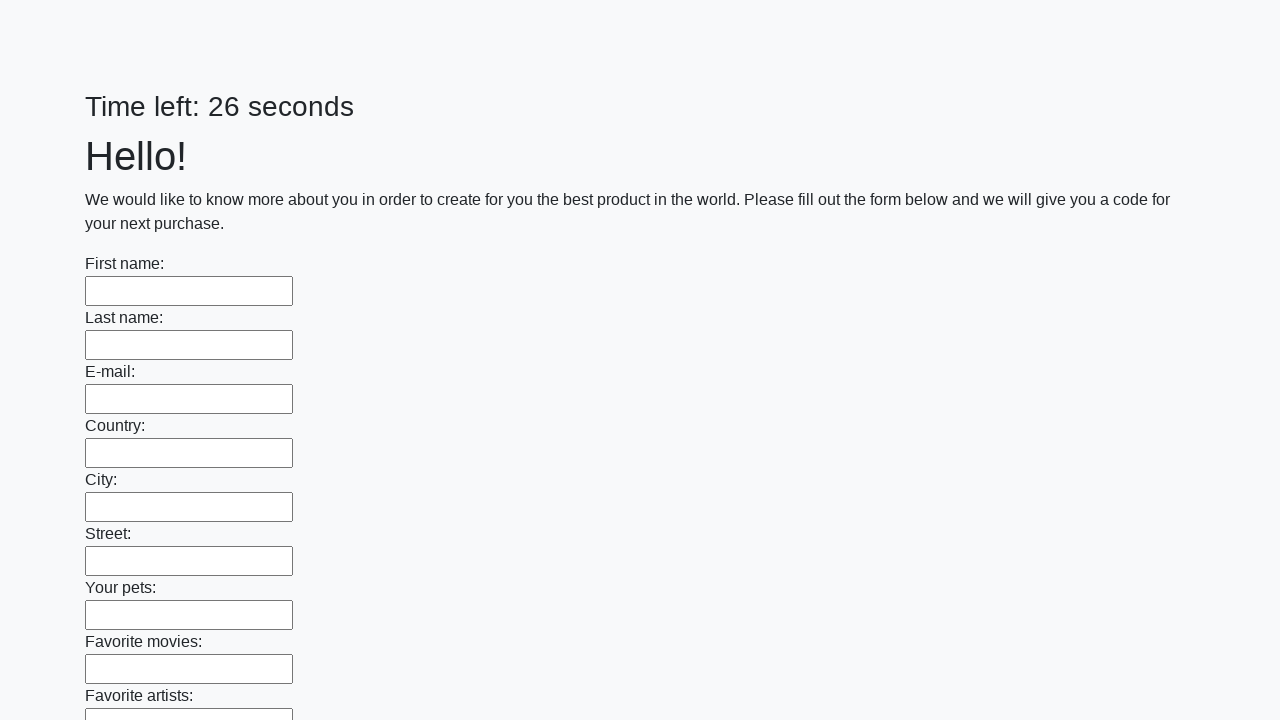

Filled an input field with 'Answer' on input >> nth=0
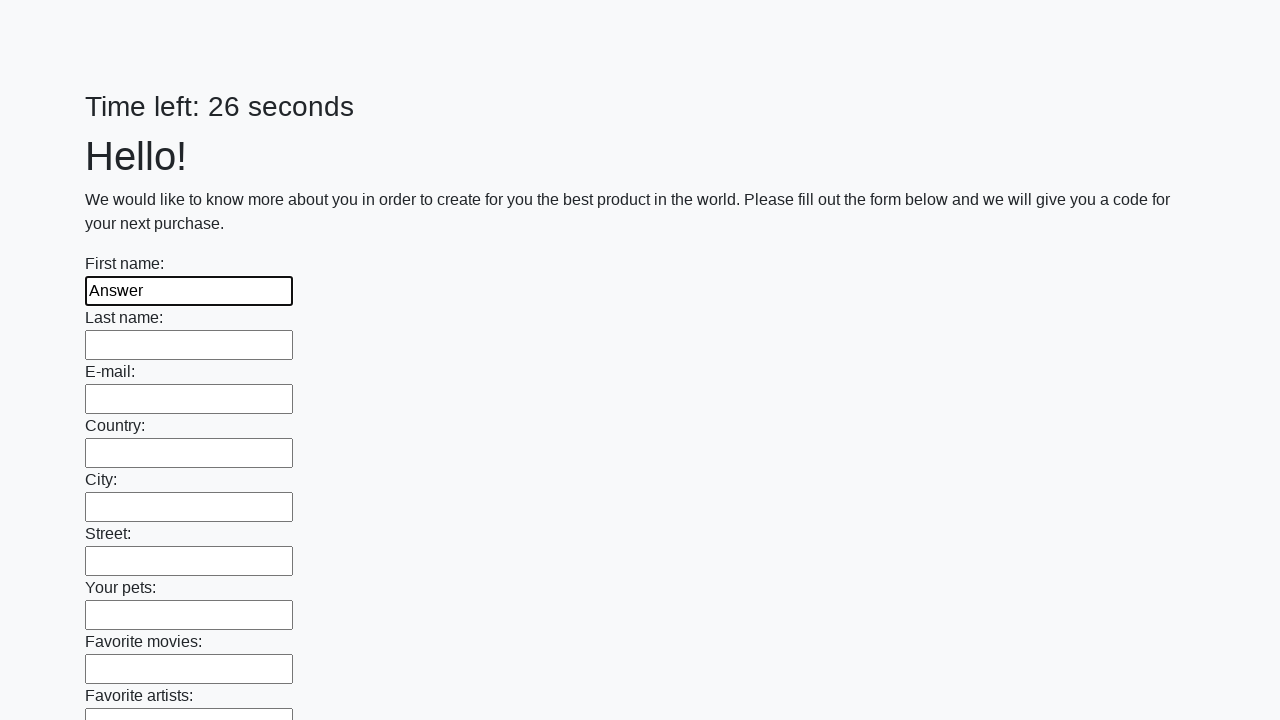

Filled an input field with 'Answer' on input >> nth=1
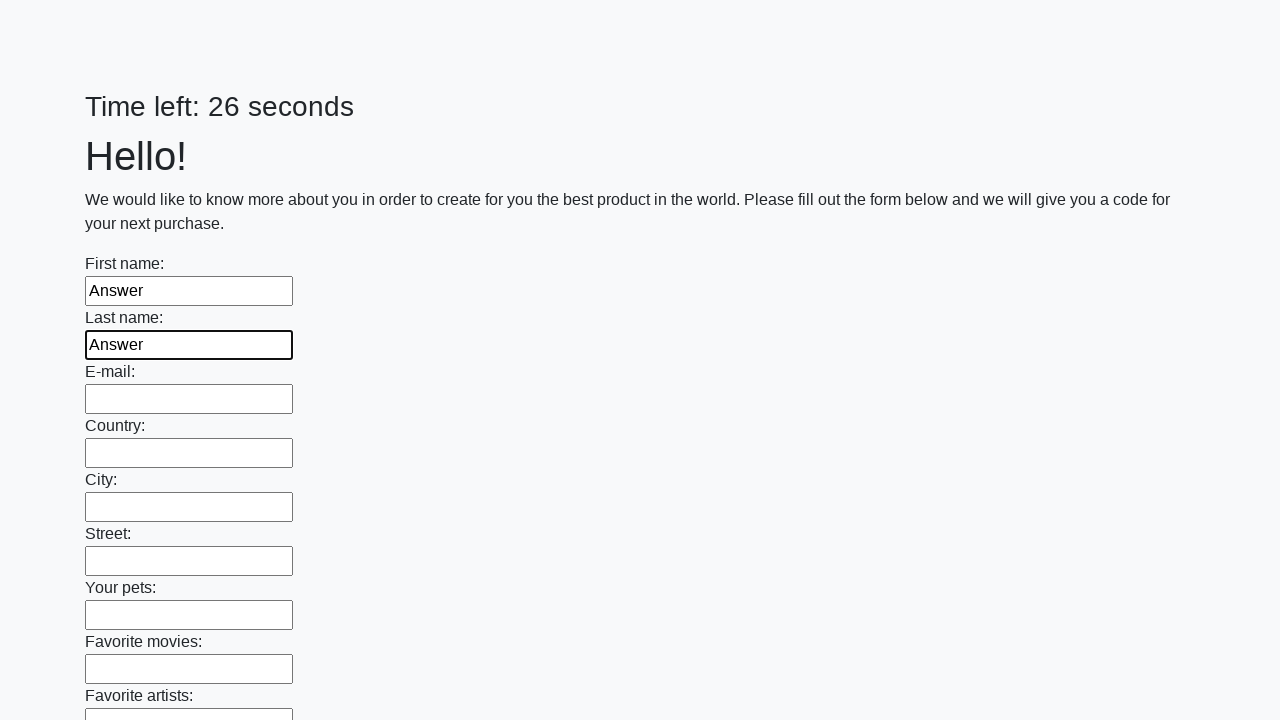

Filled an input field with 'Answer' on input >> nth=2
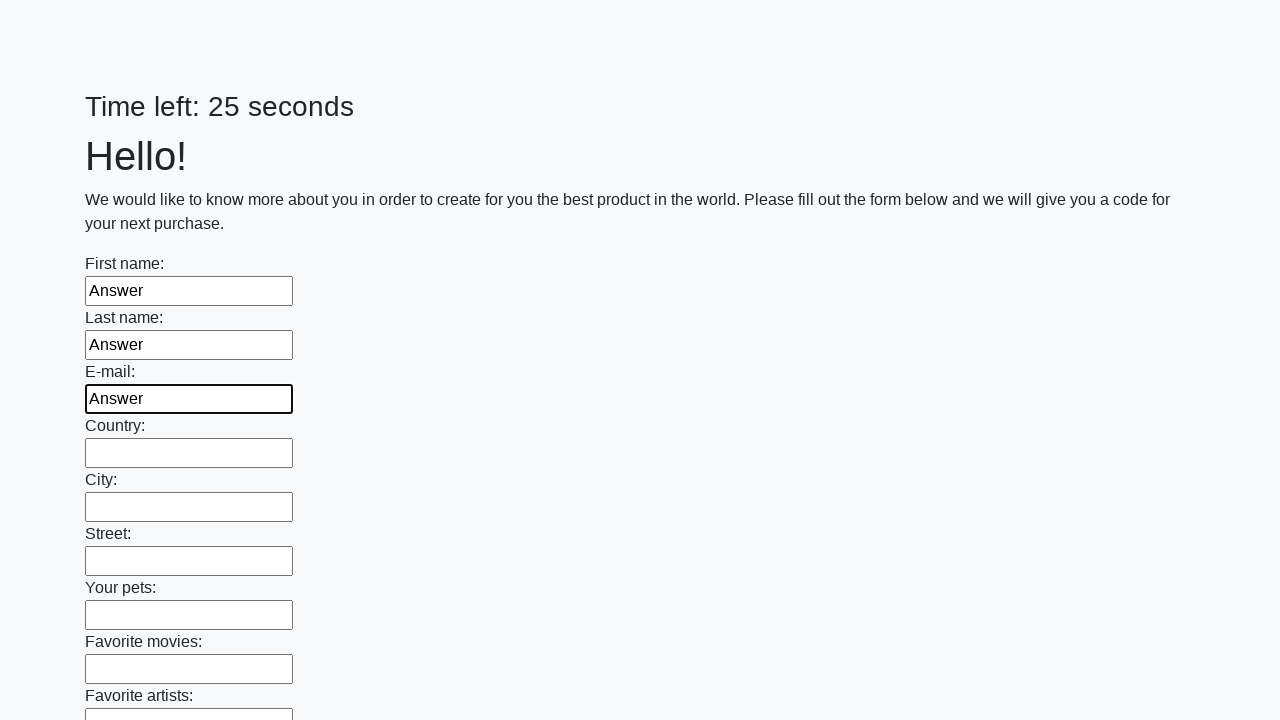

Filled an input field with 'Answer' on input >> nth=3
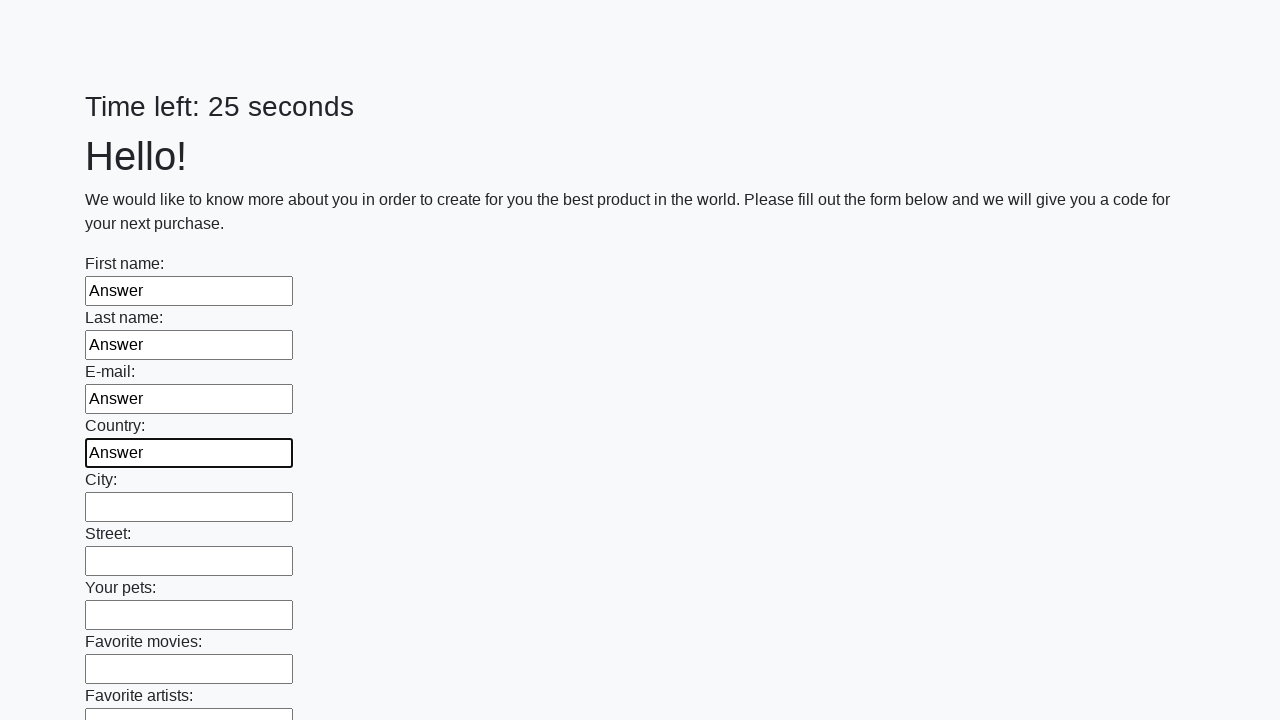

Filled an input field with 'Answer' on input >> nth=4
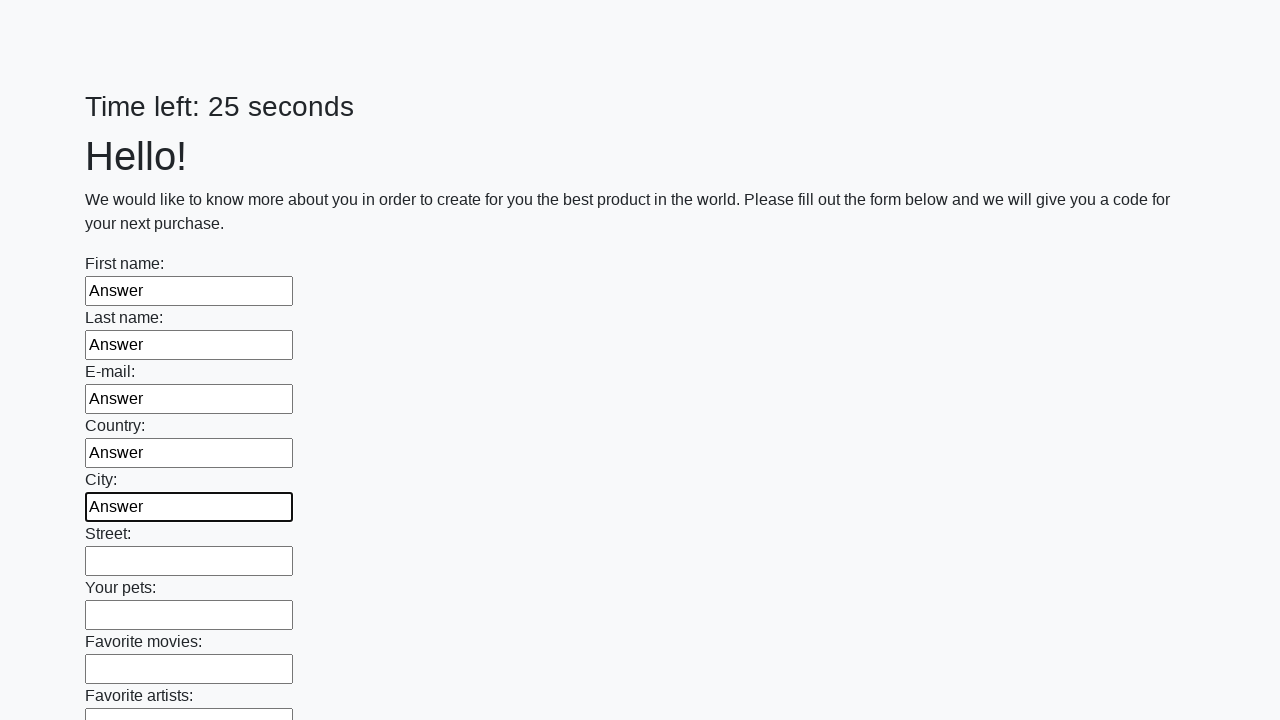

Filled an input field with 'Answer' on input >> nth=5
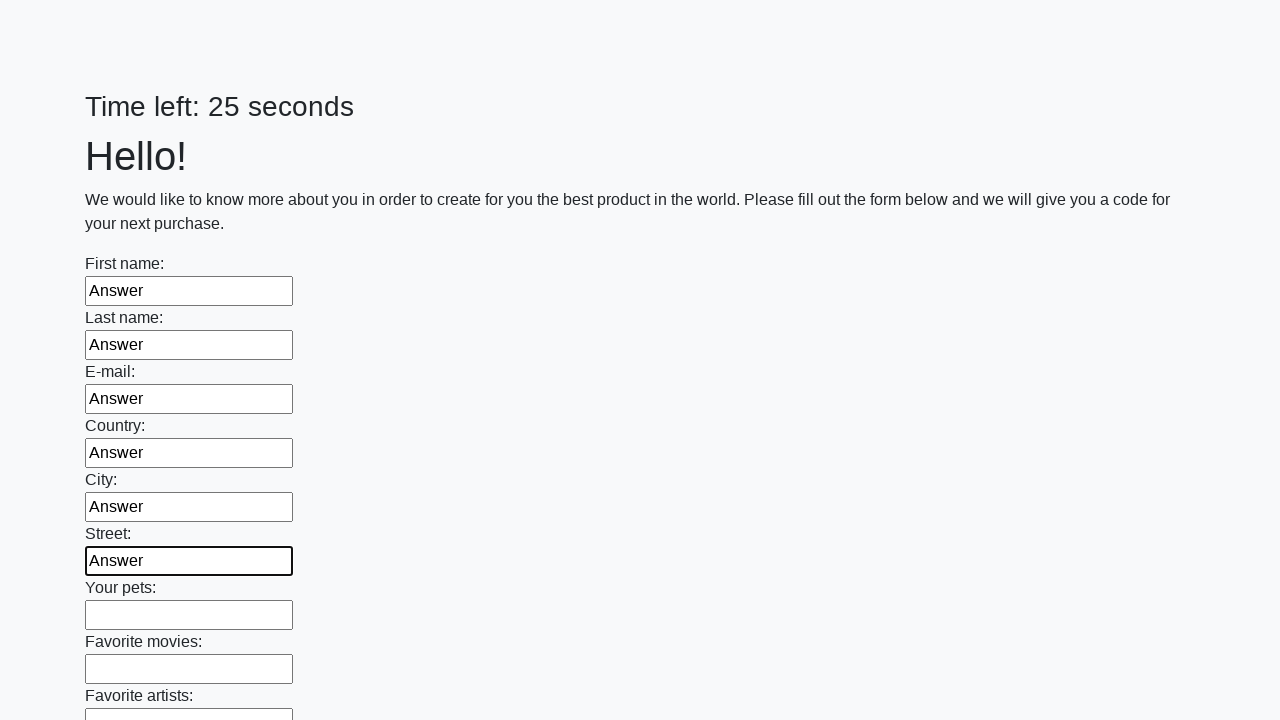

Filled an input field with 'Answer' on input >> nth=6
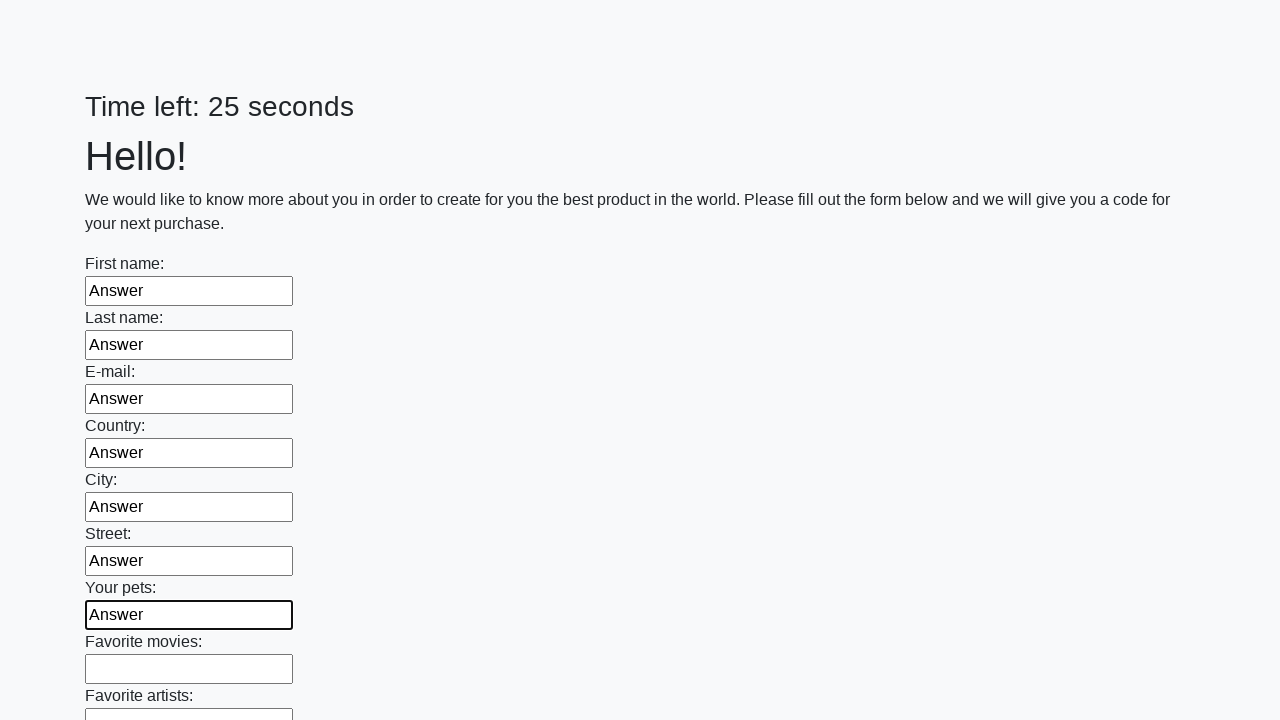

Filled an input field with 'Answer' on input >> nth=7
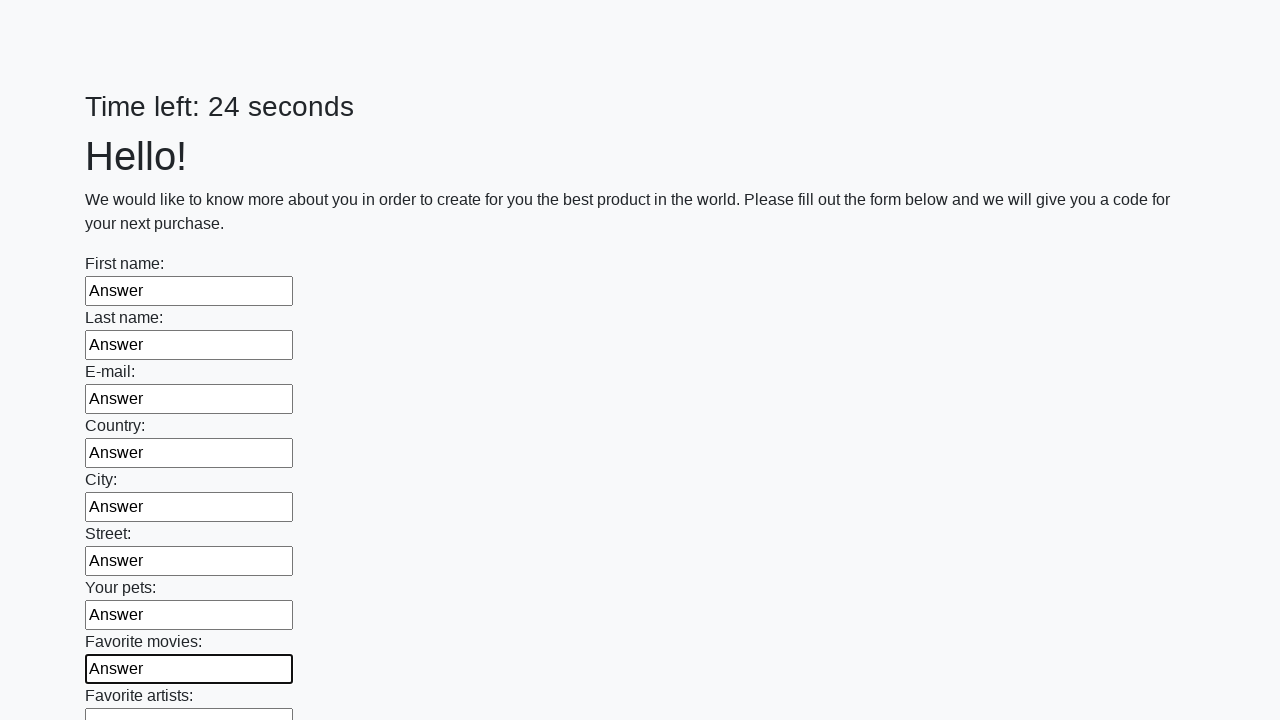

Filled an input field with 'Answer' on input >> nth=8
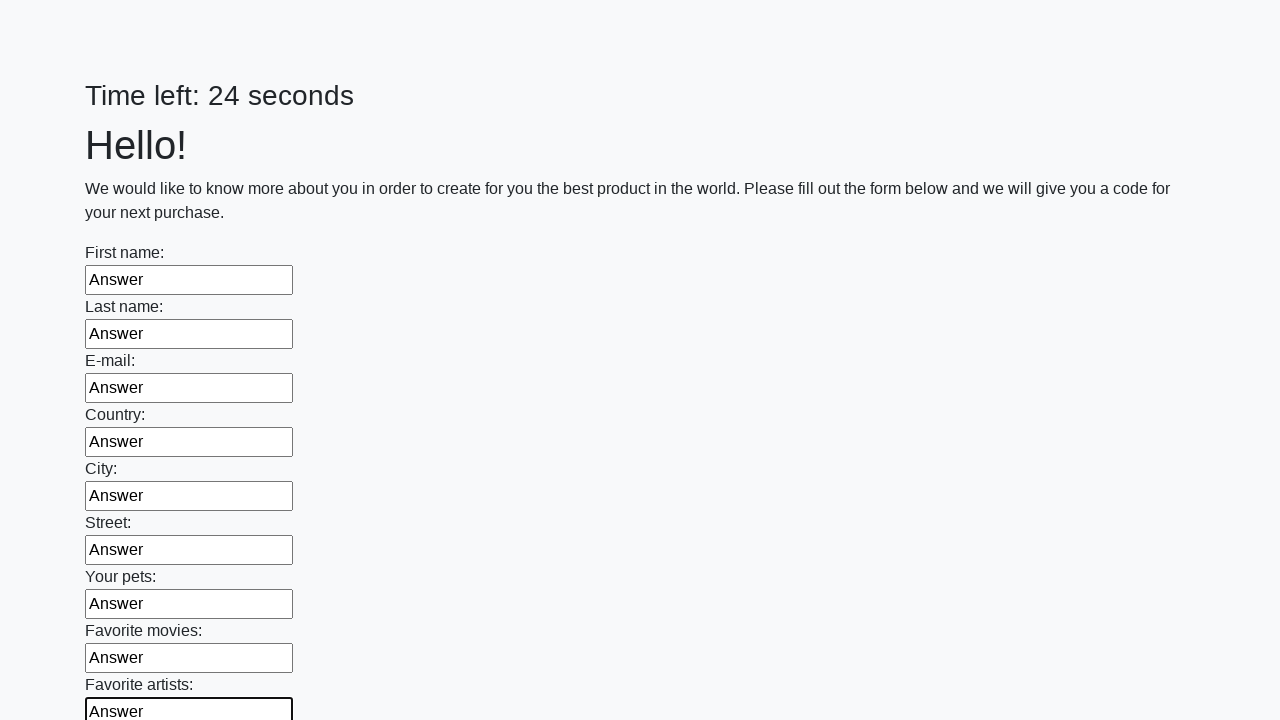

Filled an input field with 'Answer' on input >> nth=9
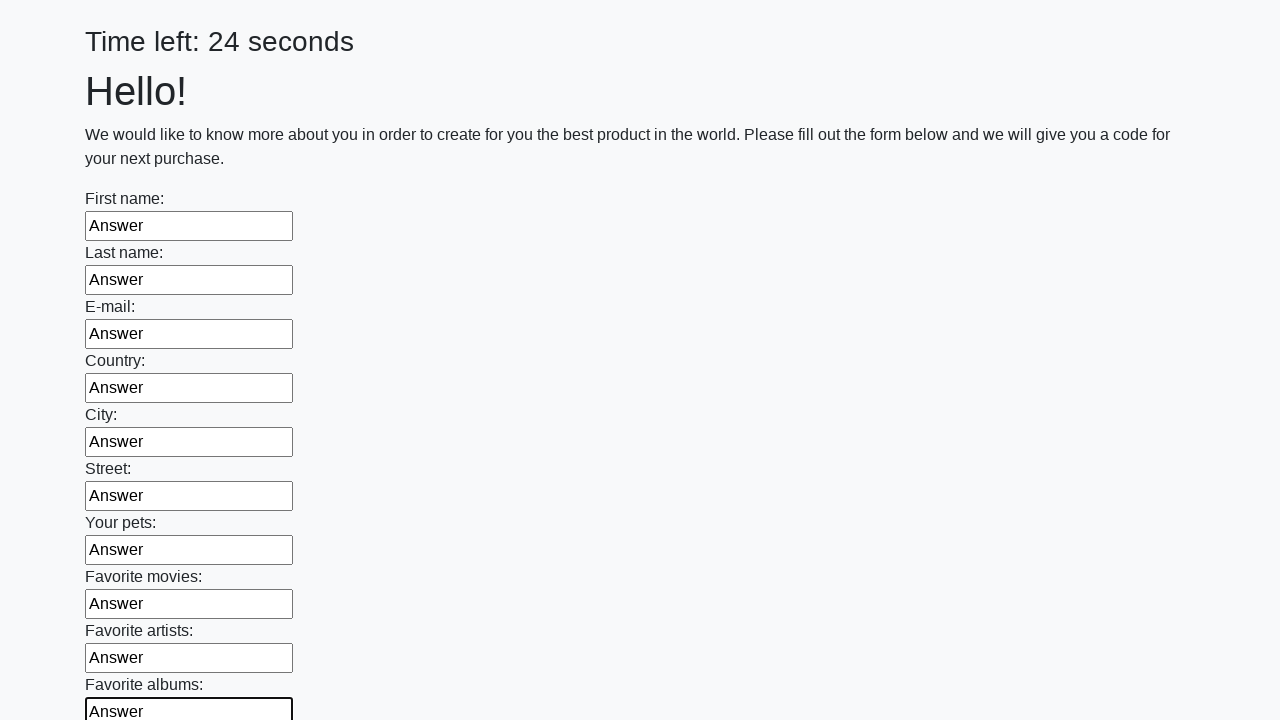

Filled an input field with 'Answer' on input >> nth=10
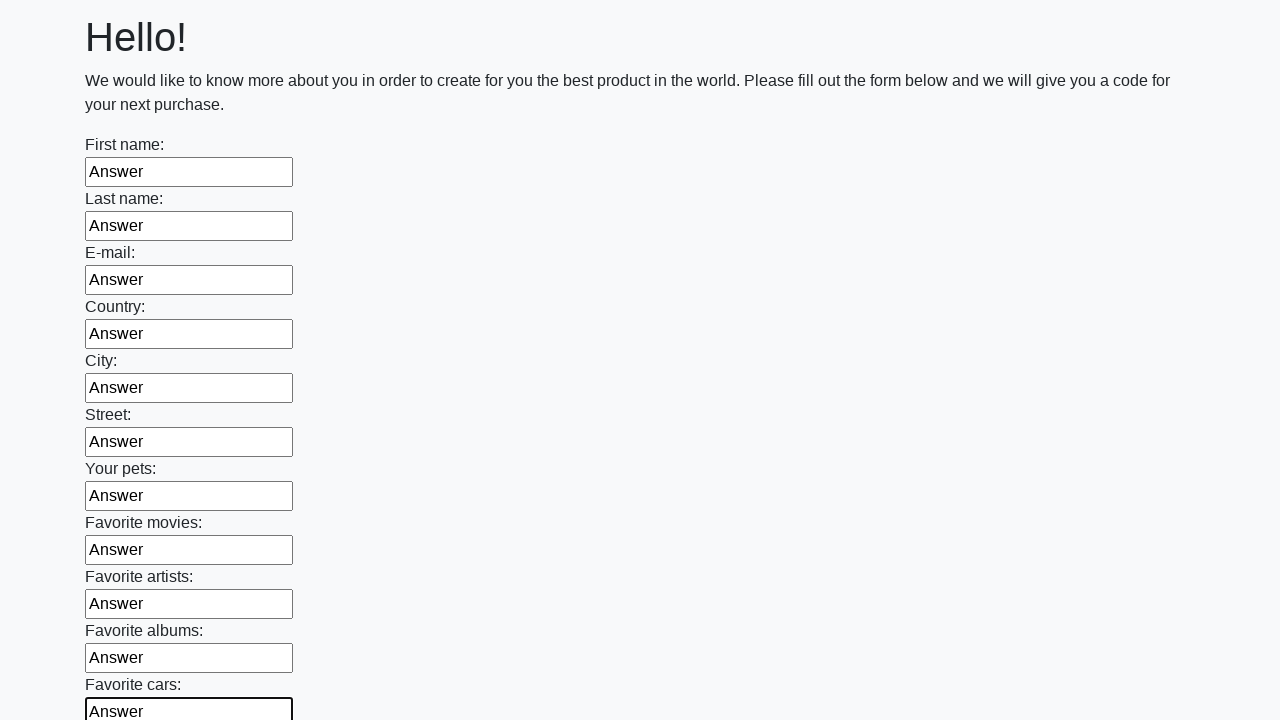

Filled an input field with 'Answer' on input >> nth=11
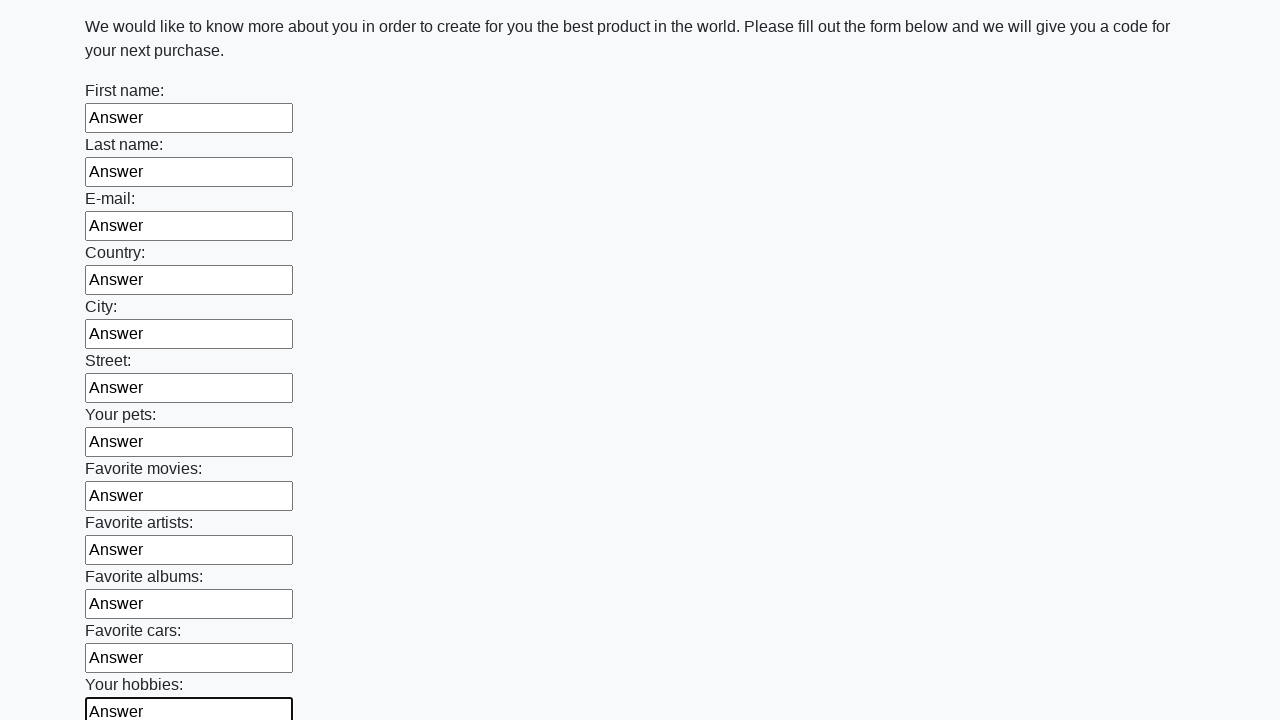

Filled an input field with 'Answer' on input >> nth=12
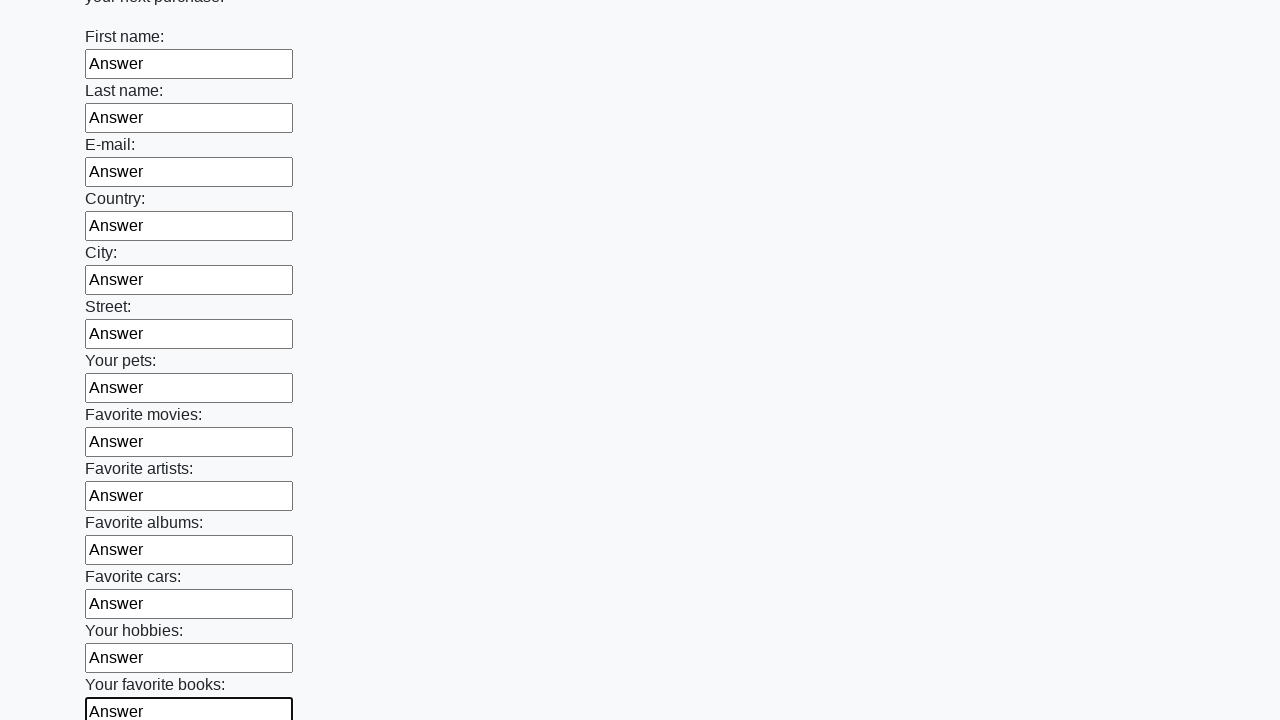

Filled an input field with 'Answer' on input >> nth=13
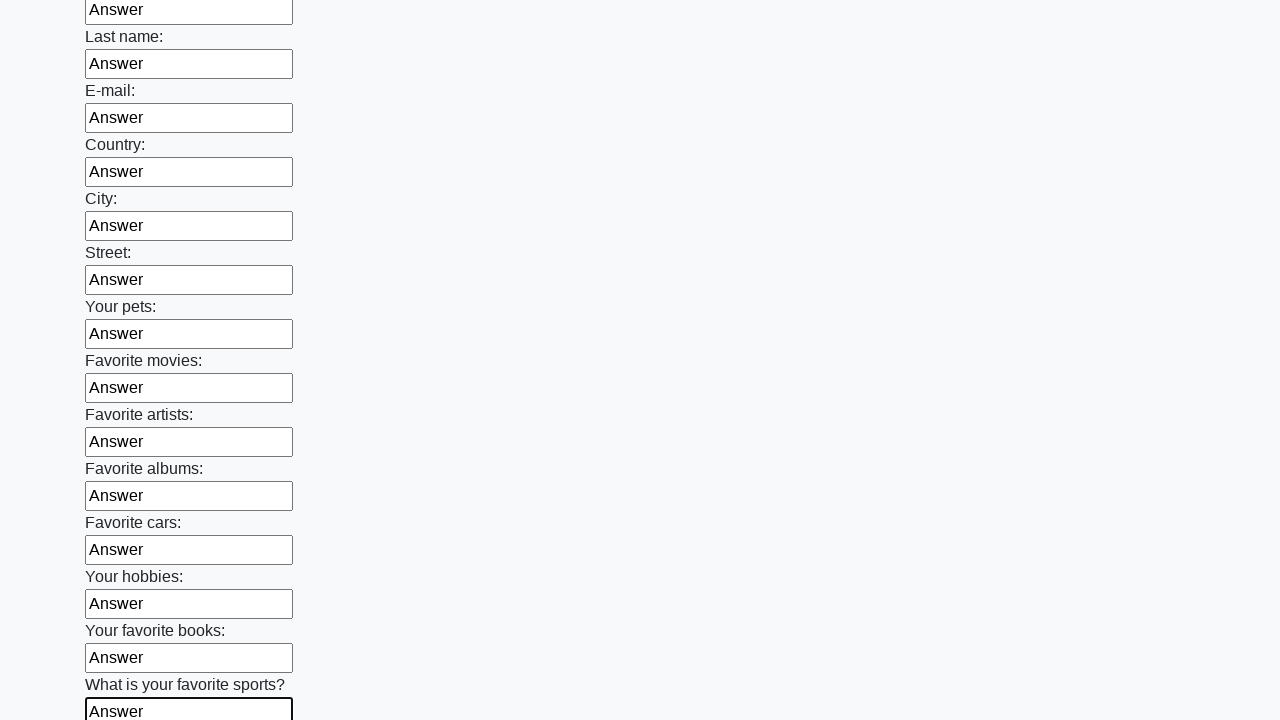

Filled an input field with 'Answer' on input >> nth=14
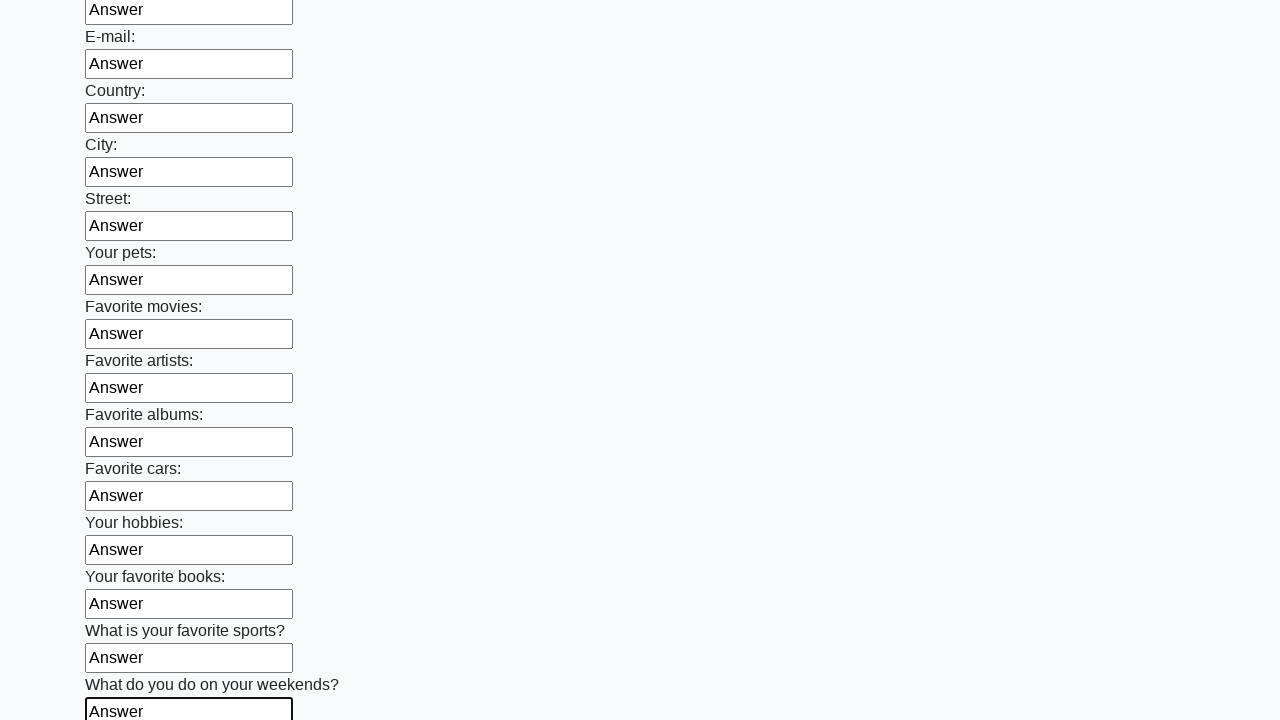

Filled an input field with 'Answer' on input >> nth=15
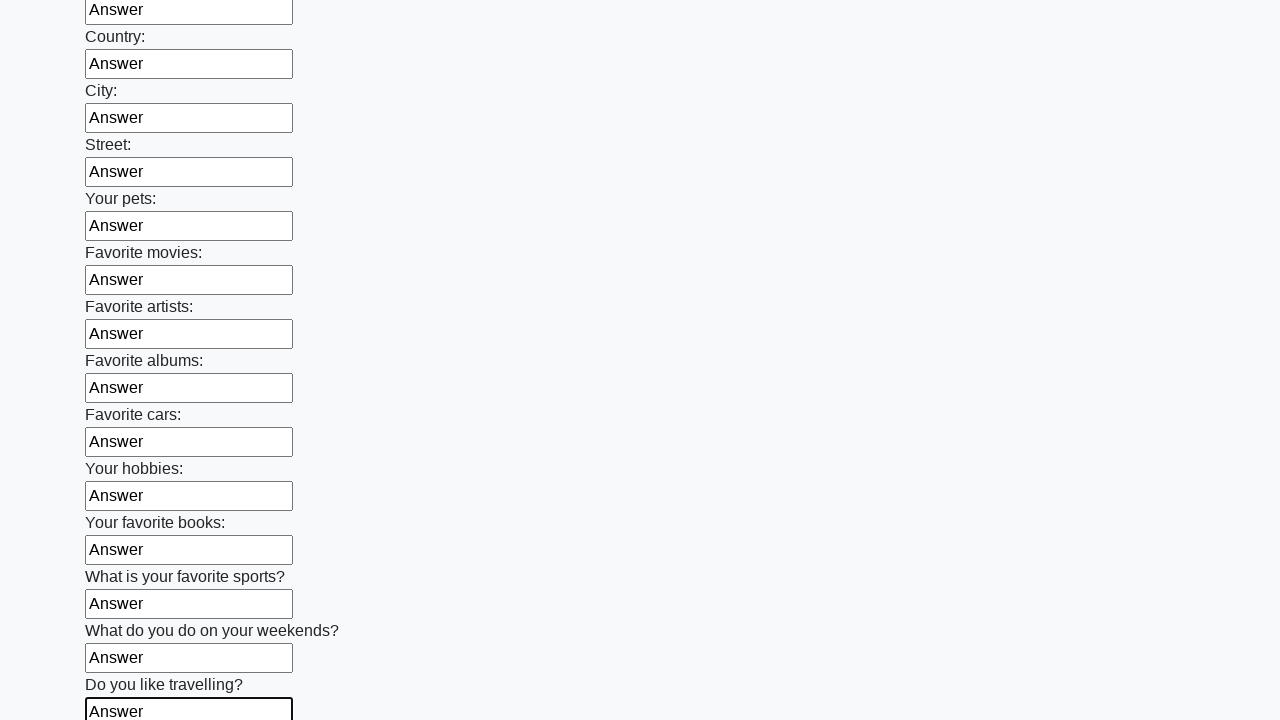

Filled an input field with 'Answer' on input >> nth=16
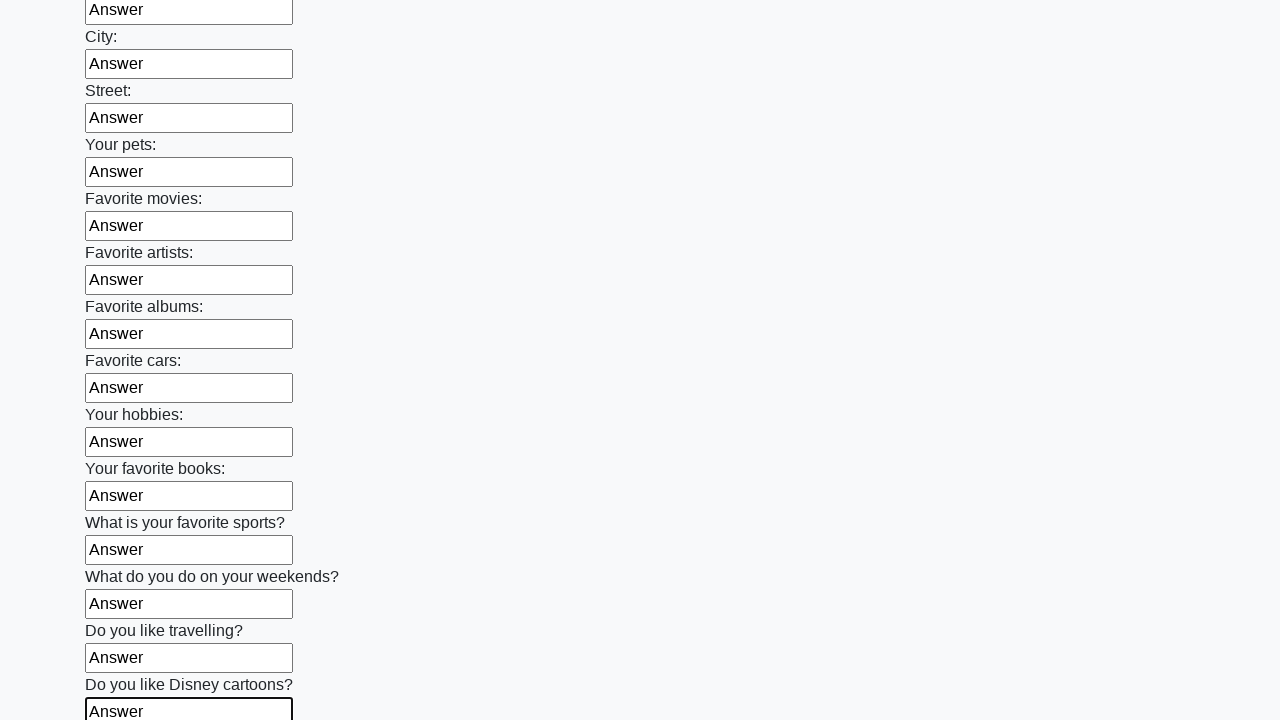

Filled an input field with 'Answer' on input >> nth=17
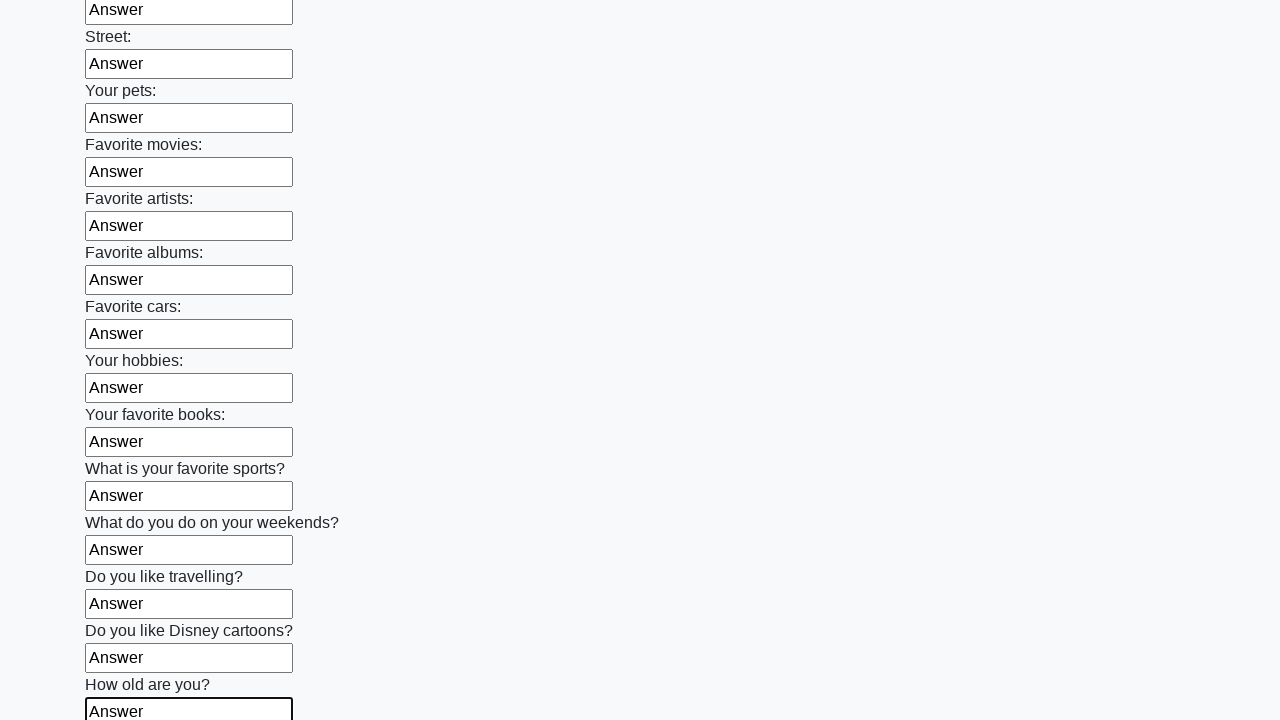

Filled an input field with 'Answer' on input >> nth=18
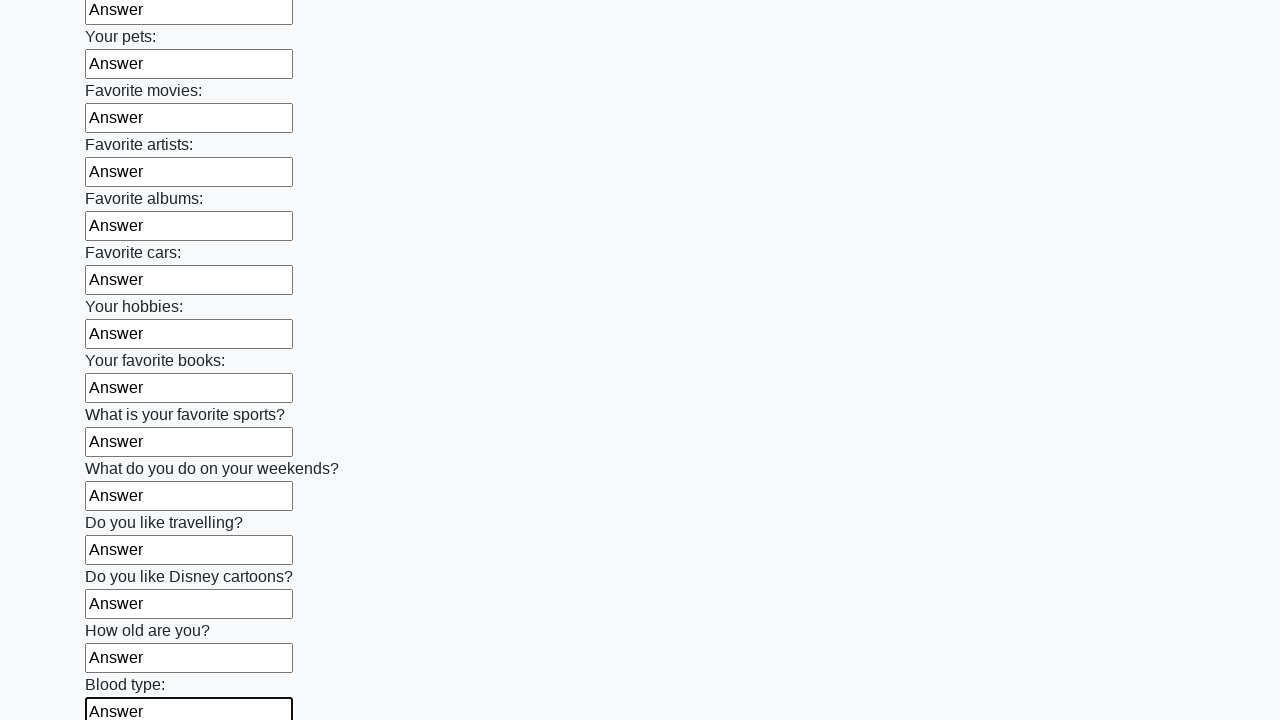

Filled an input field with 'Answer' on input >> nth=19
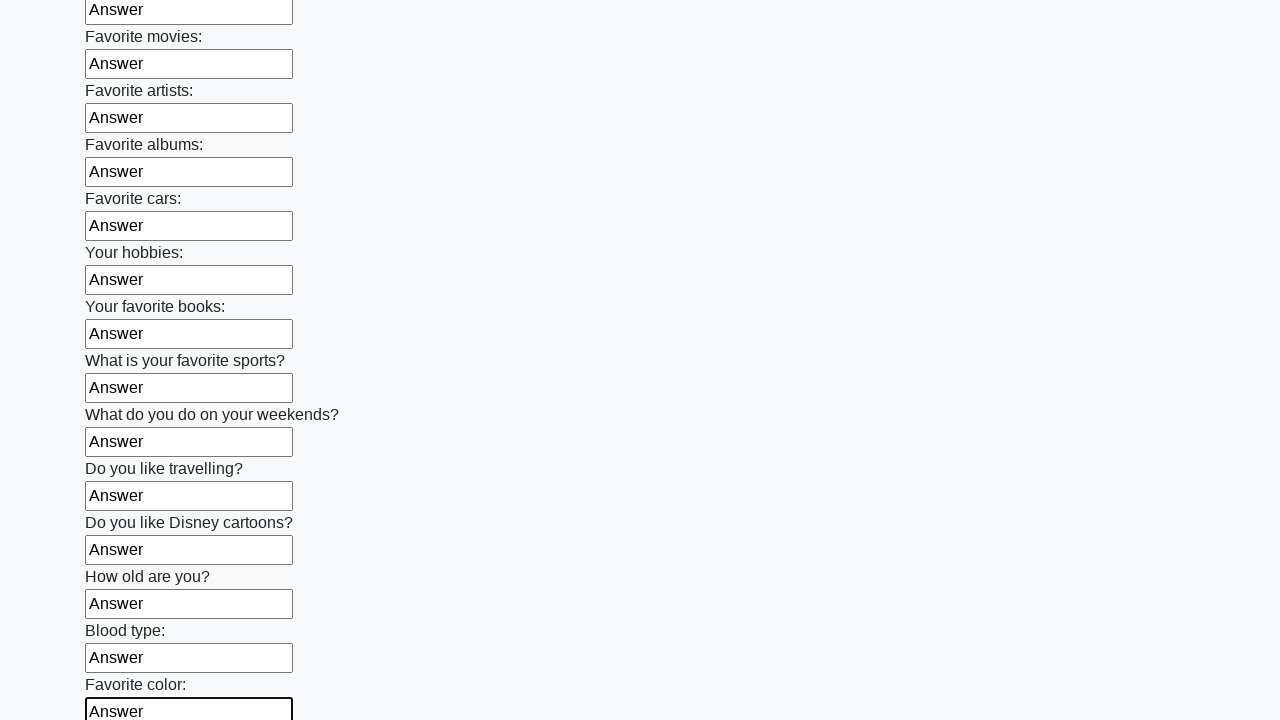

Filled an input field with 'Answer' on input >> nth=20
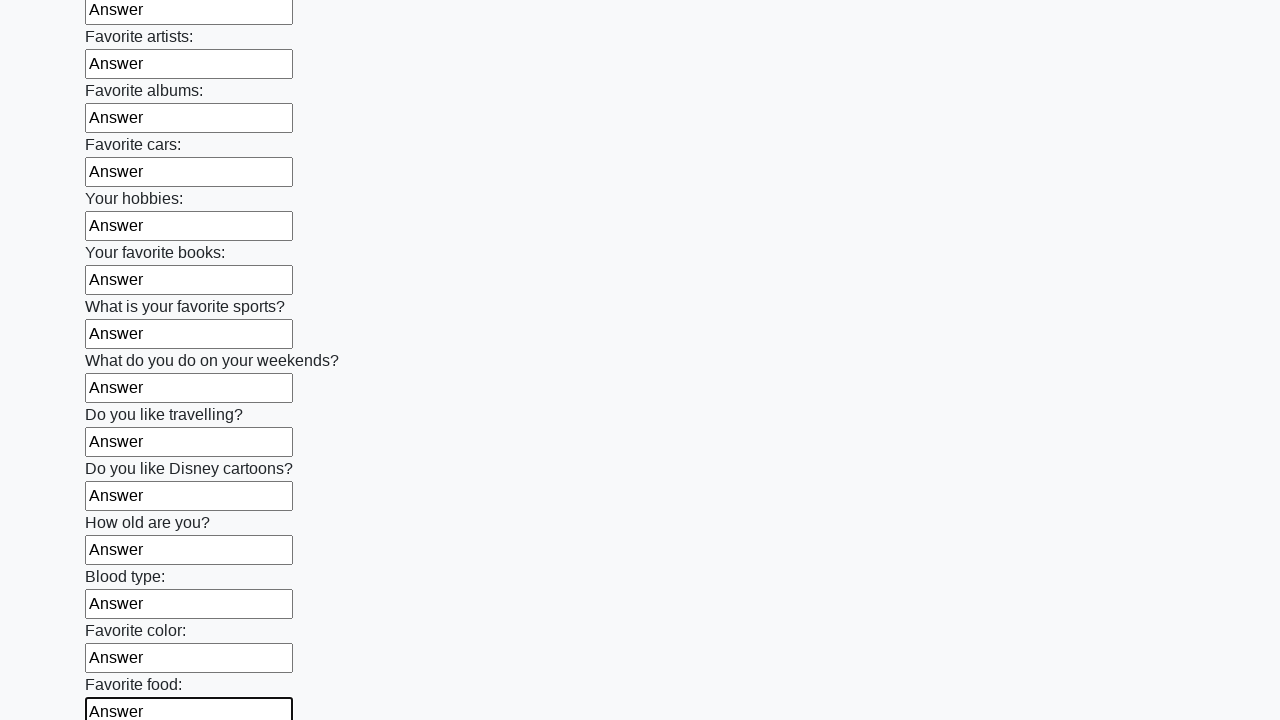

Filled an input field with 'Answer' on input >> nth=21
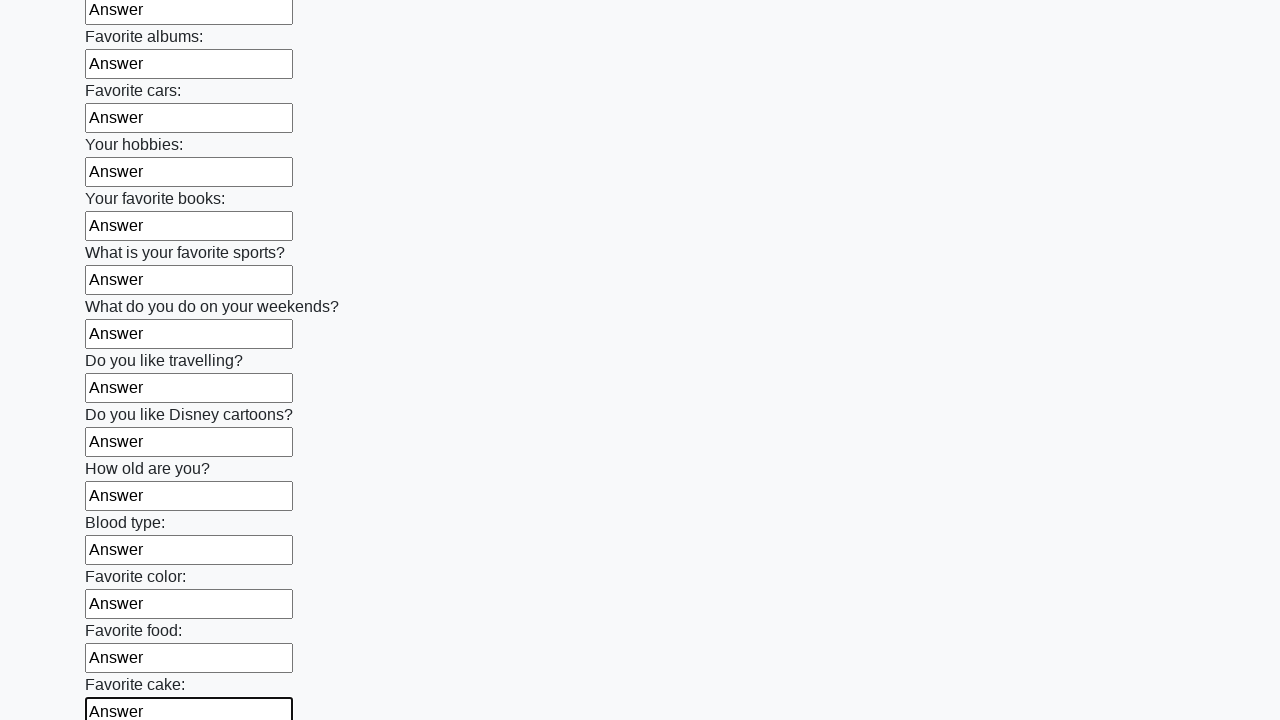

Filled an input field with 'Answer' on input >> nth=22
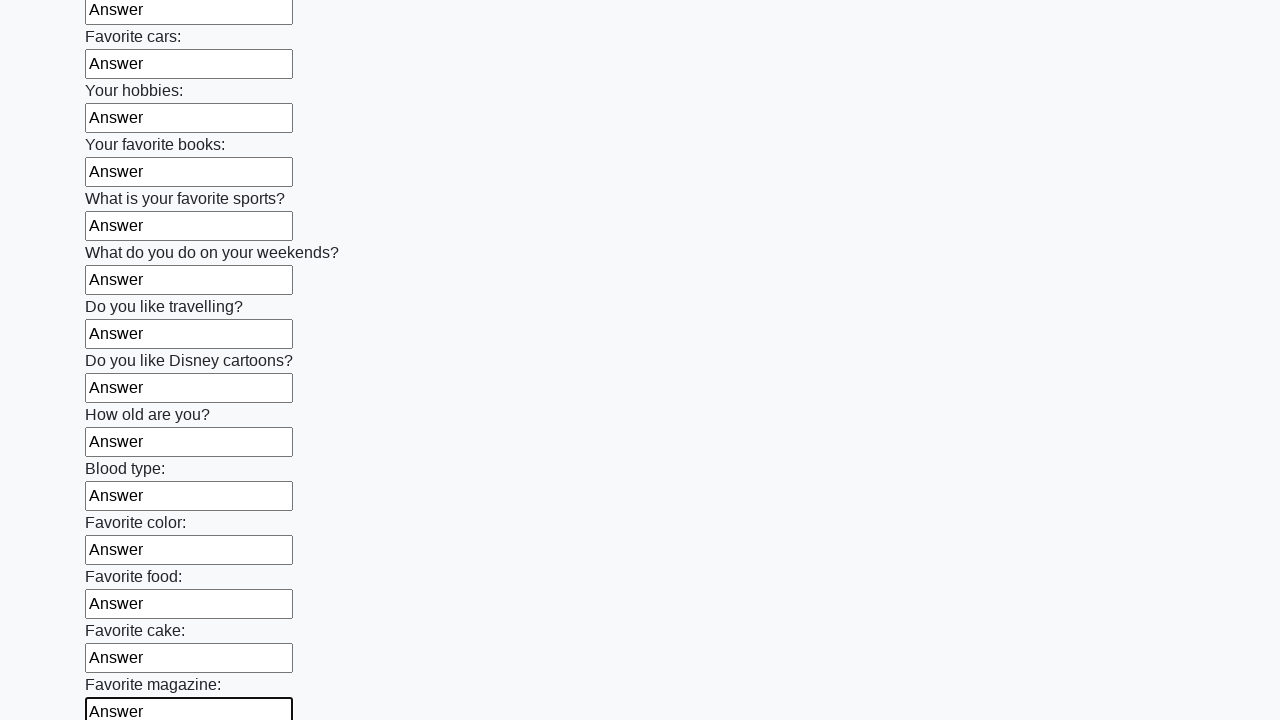

Filled an input field with 'Answer' on input >> nth=23
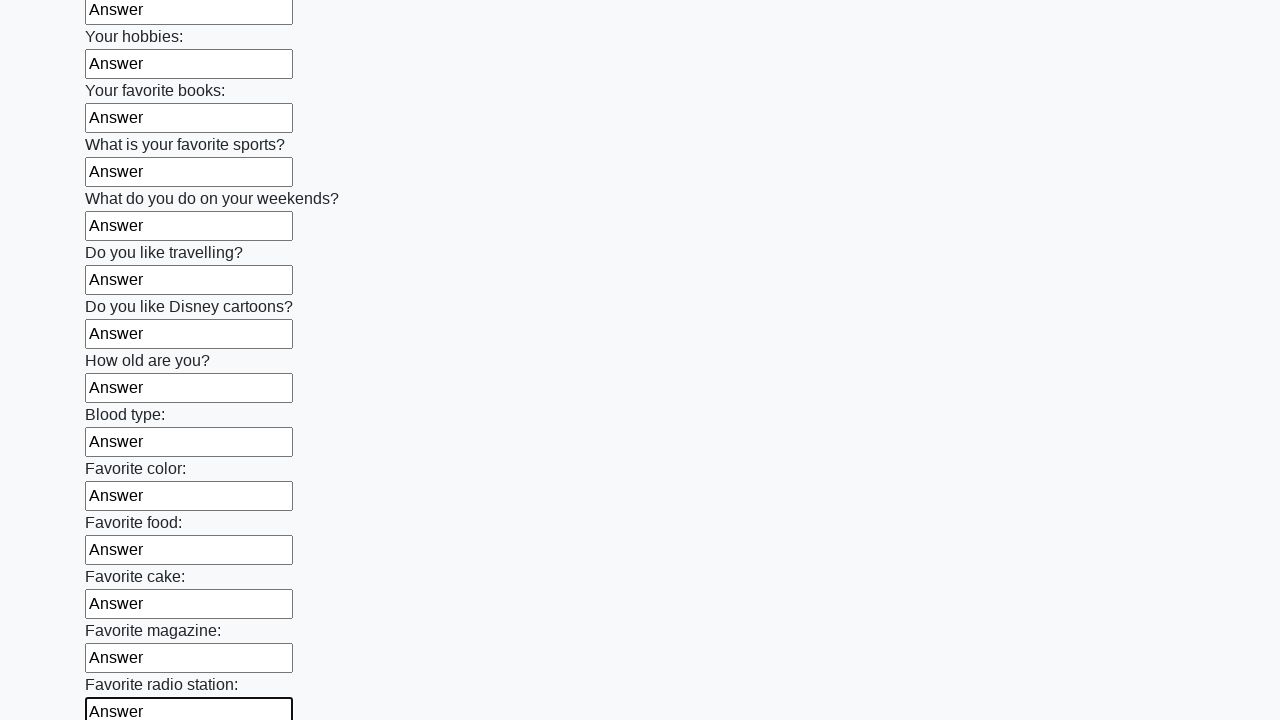

Filled an input field with 'Answer' on input >> nth=24
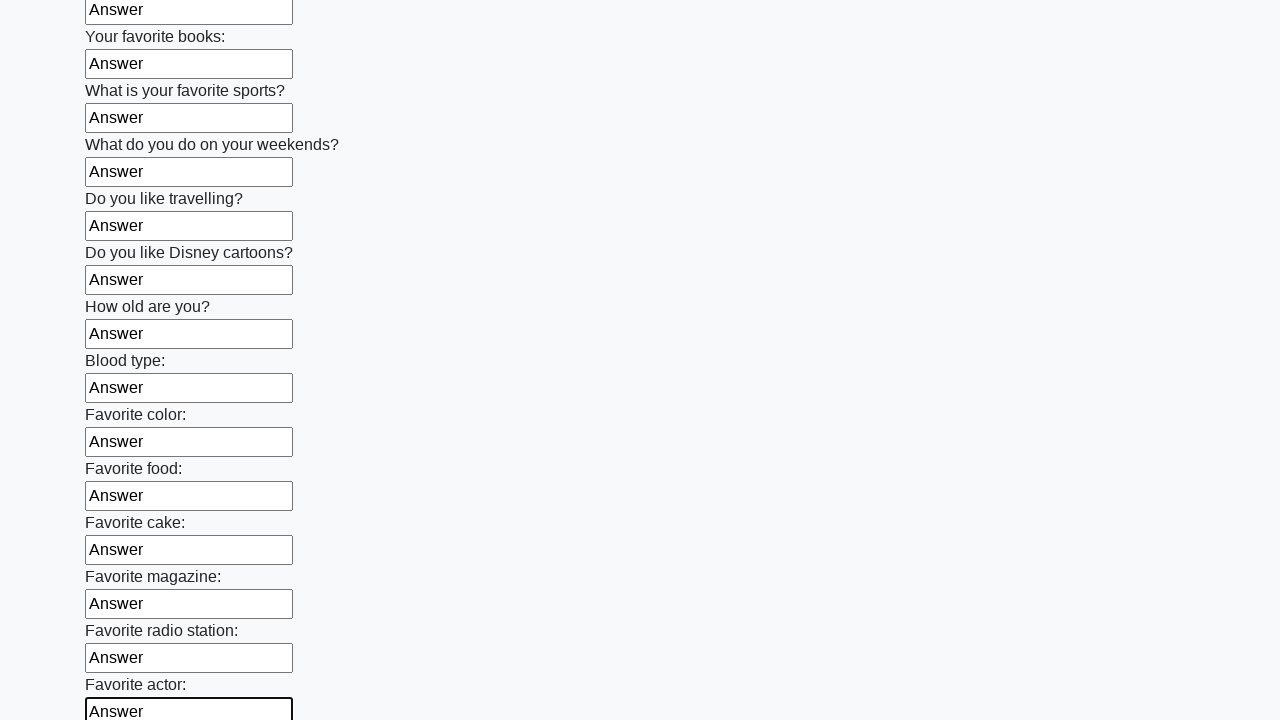

Filled an input field with 'Answer' on input >> nth=25
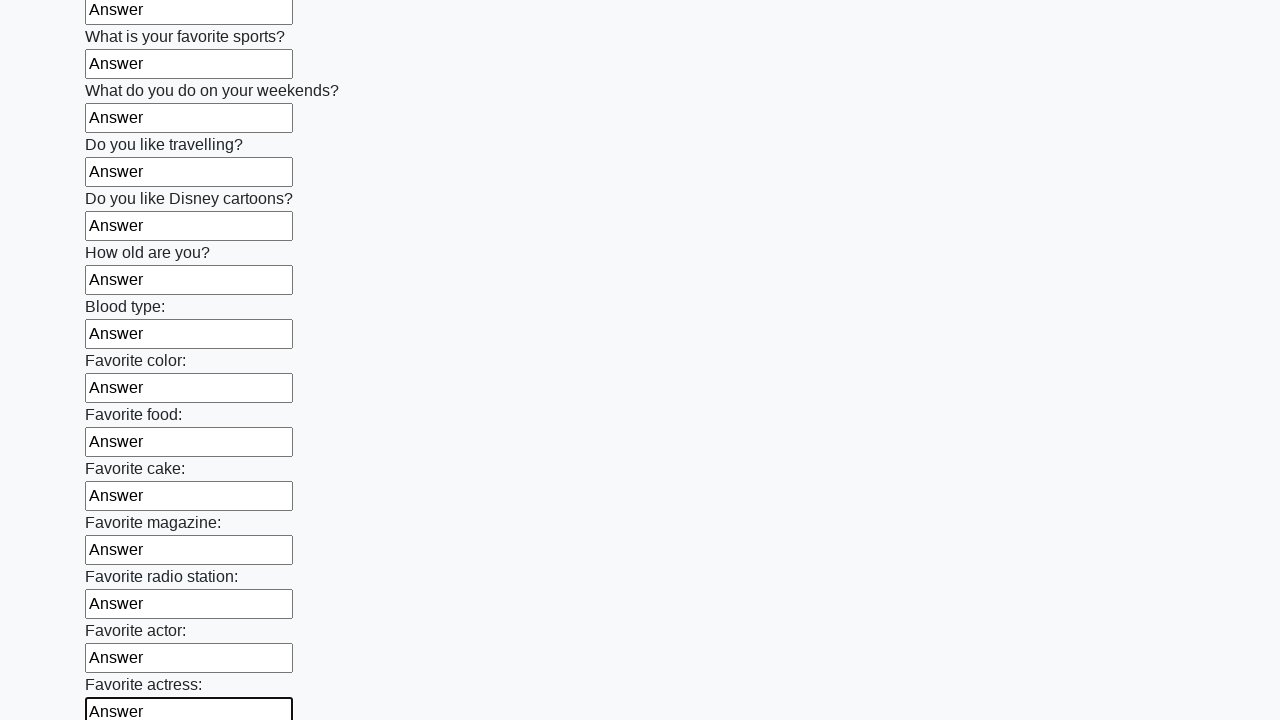

Filled an input field with 'Answer' on input >> nth=26
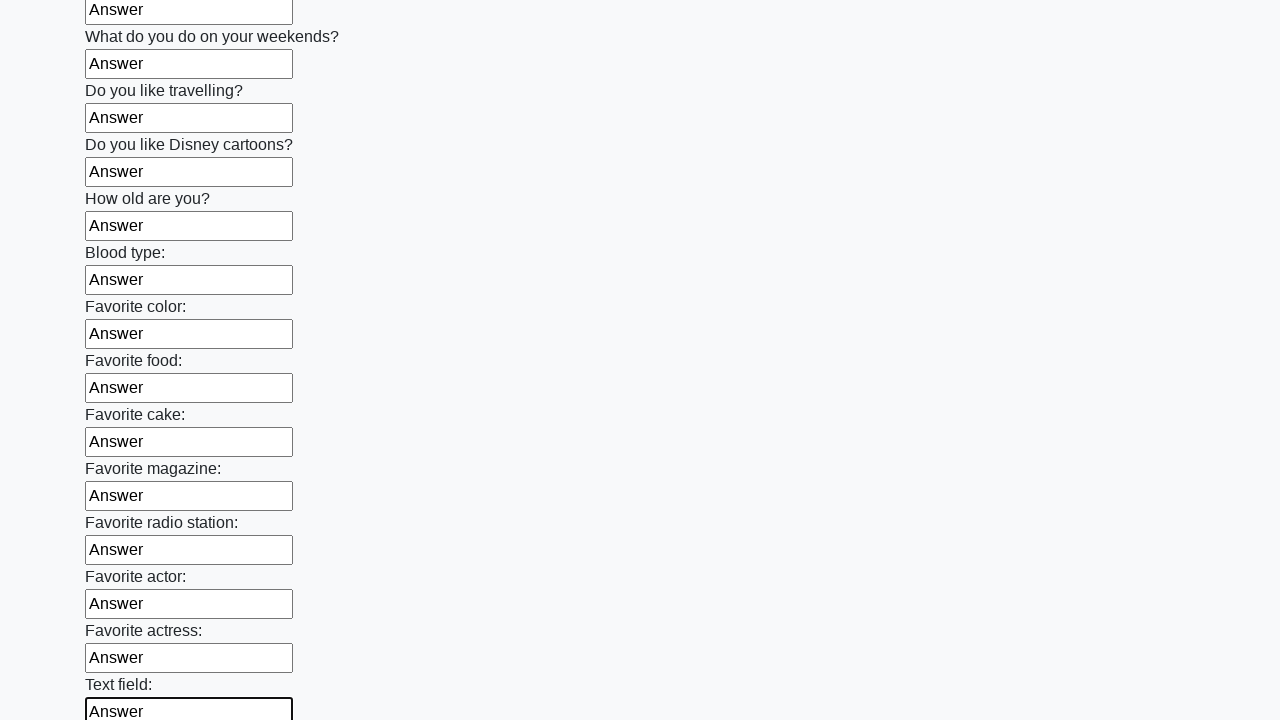

Filled an input field with 'Answer' on input >> nth=27
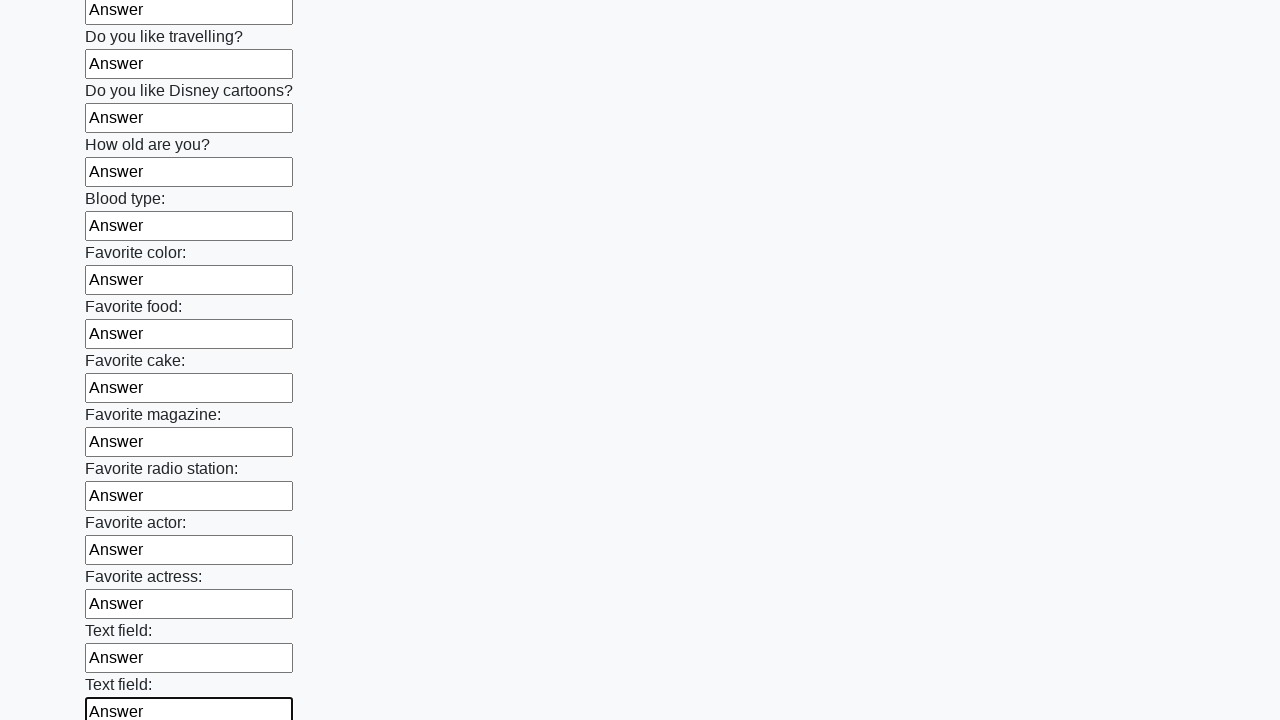

Filled an input field with 'Answer' on input >> nth=28
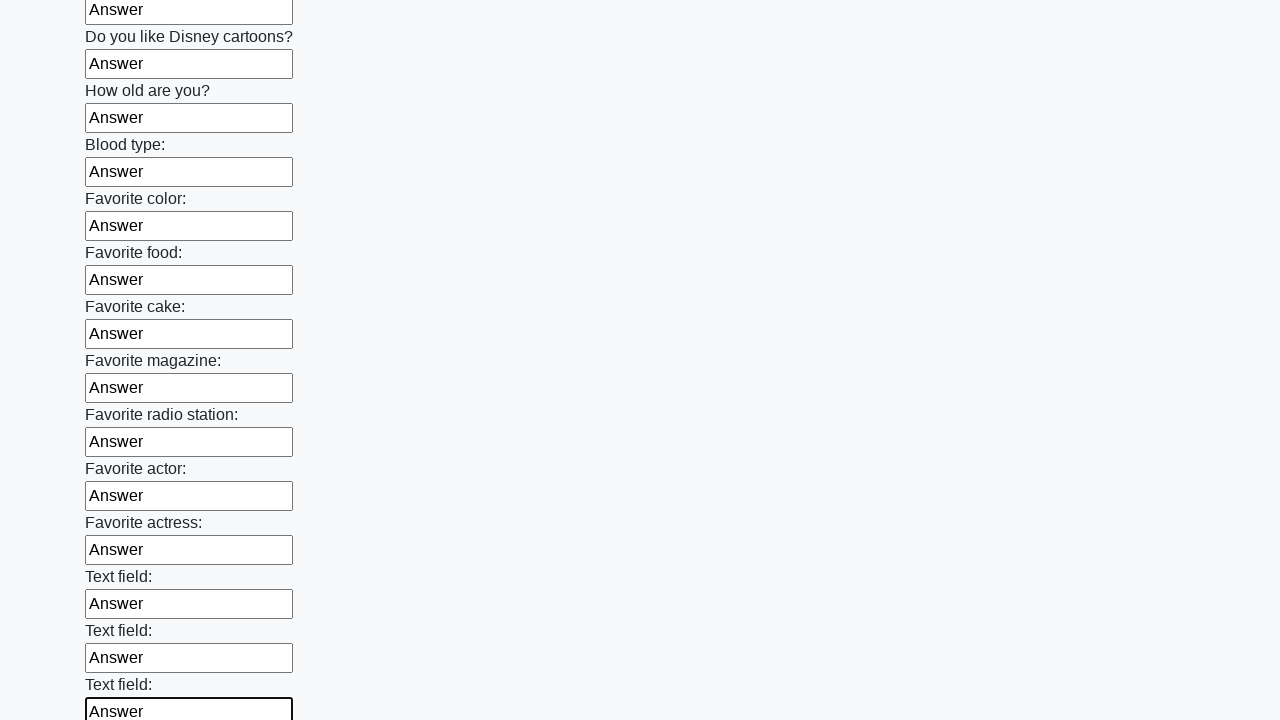

Filled an input field with 'Answer' on input >> nth=29
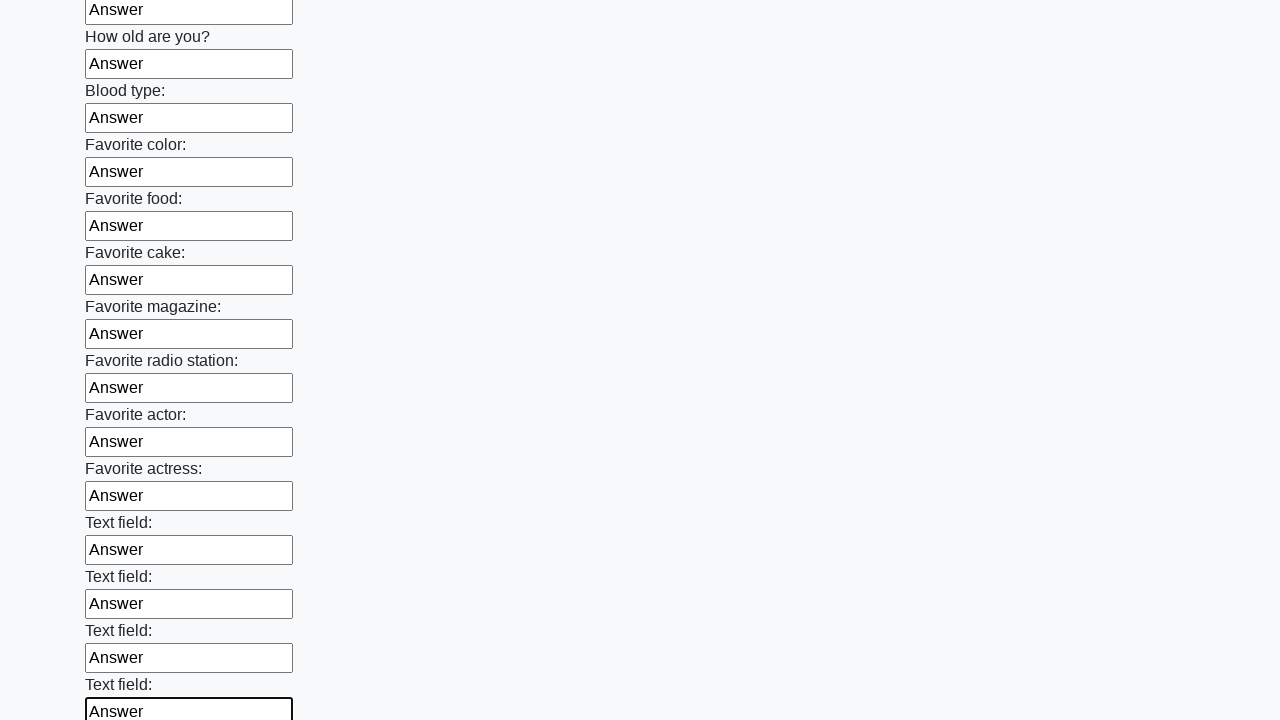

Filled an input field with 'Answer' on input >> nth=30
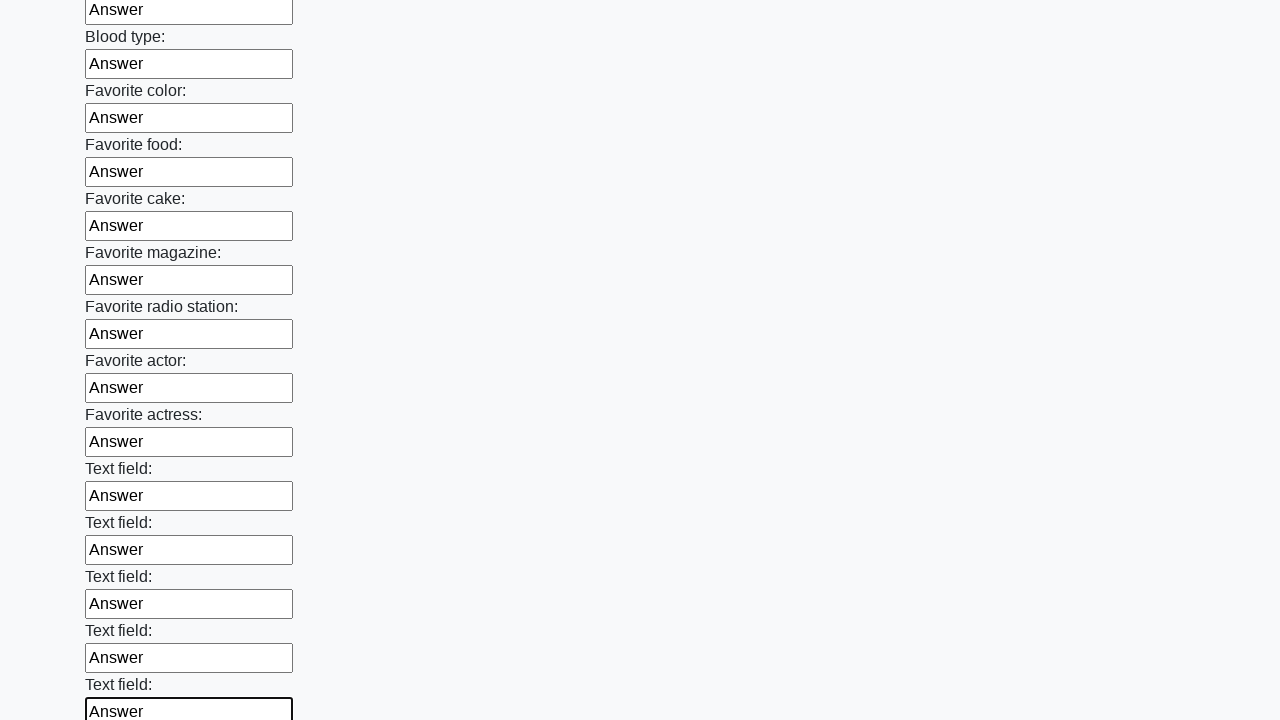

Filled an input field with 'Answer' on input >> nth=31
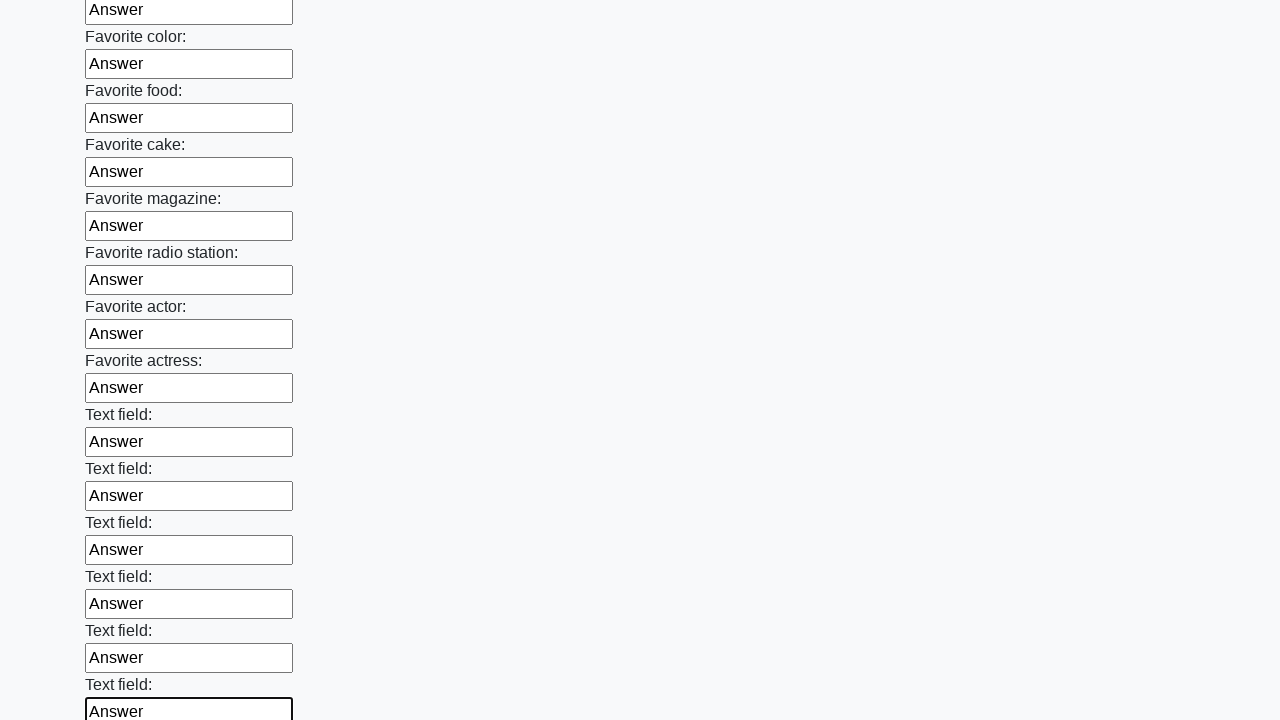

Filled an input field with 'Answer' on input >> nth=32
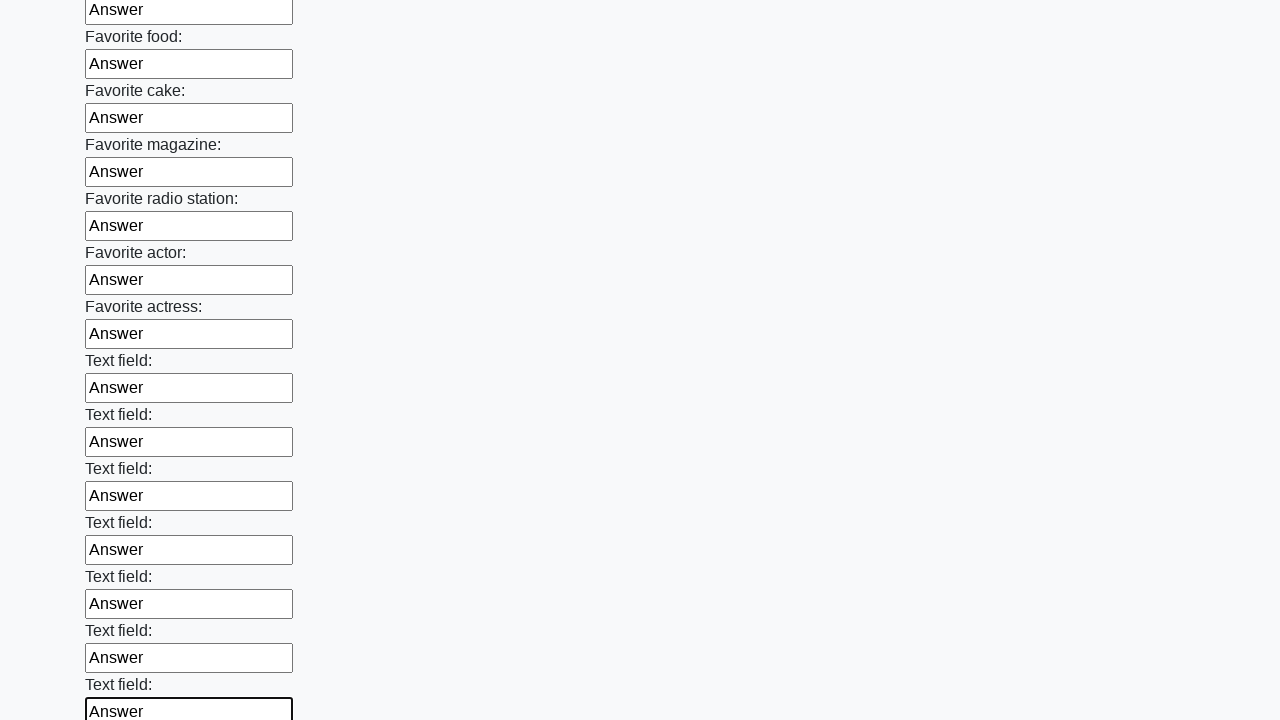

Filled an input field with 'Answer' on input >> nth=33
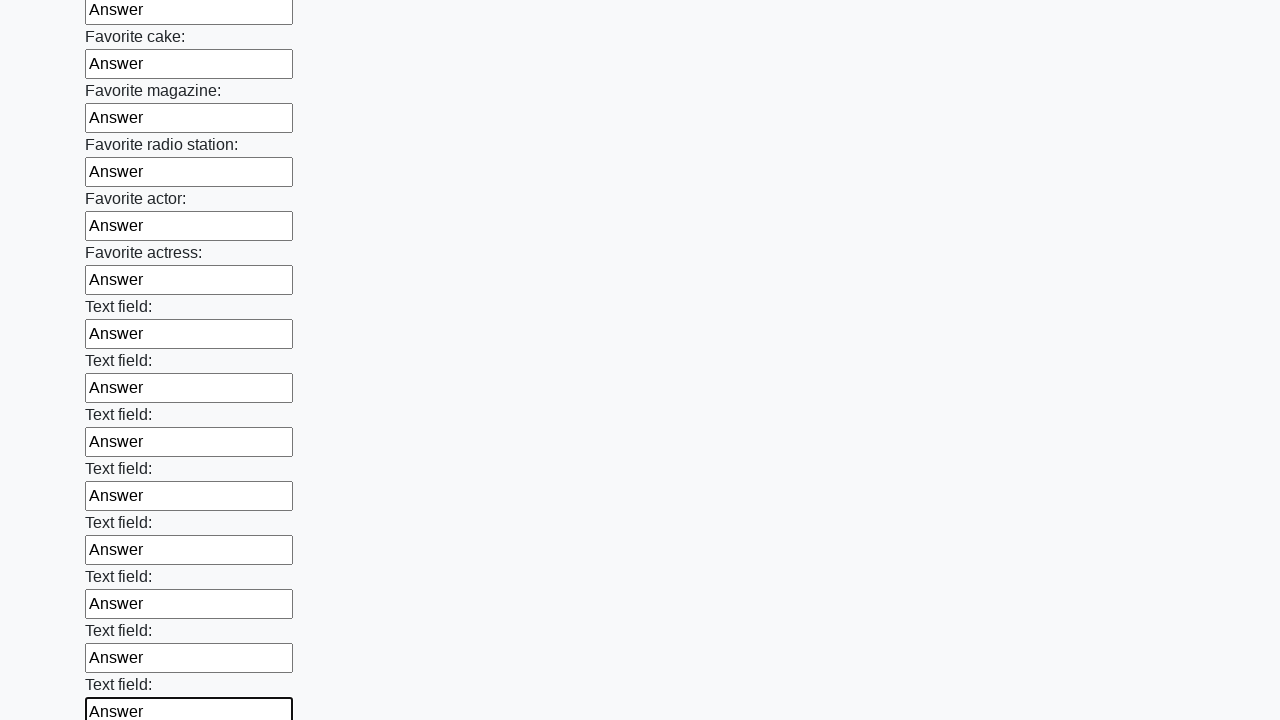

Filled an input field with 'Answer' on input >> nth=34
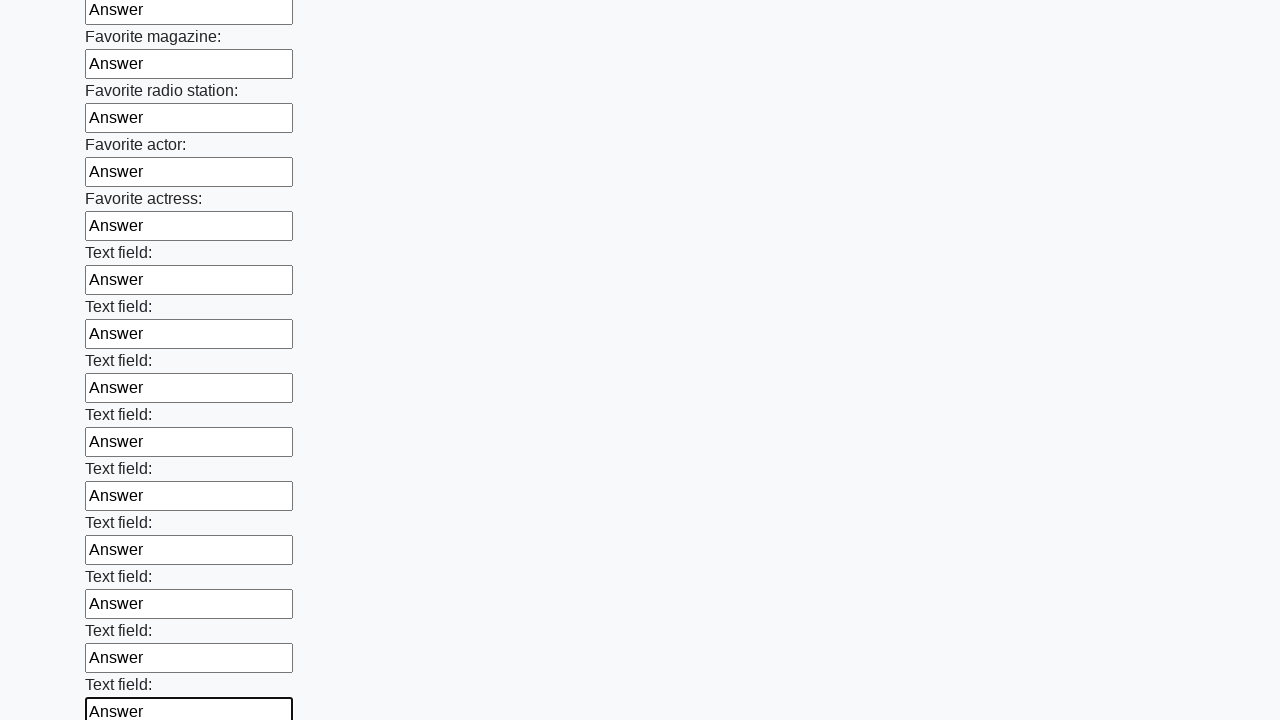

Filled an input field with 'Answer' on input >> nth=35
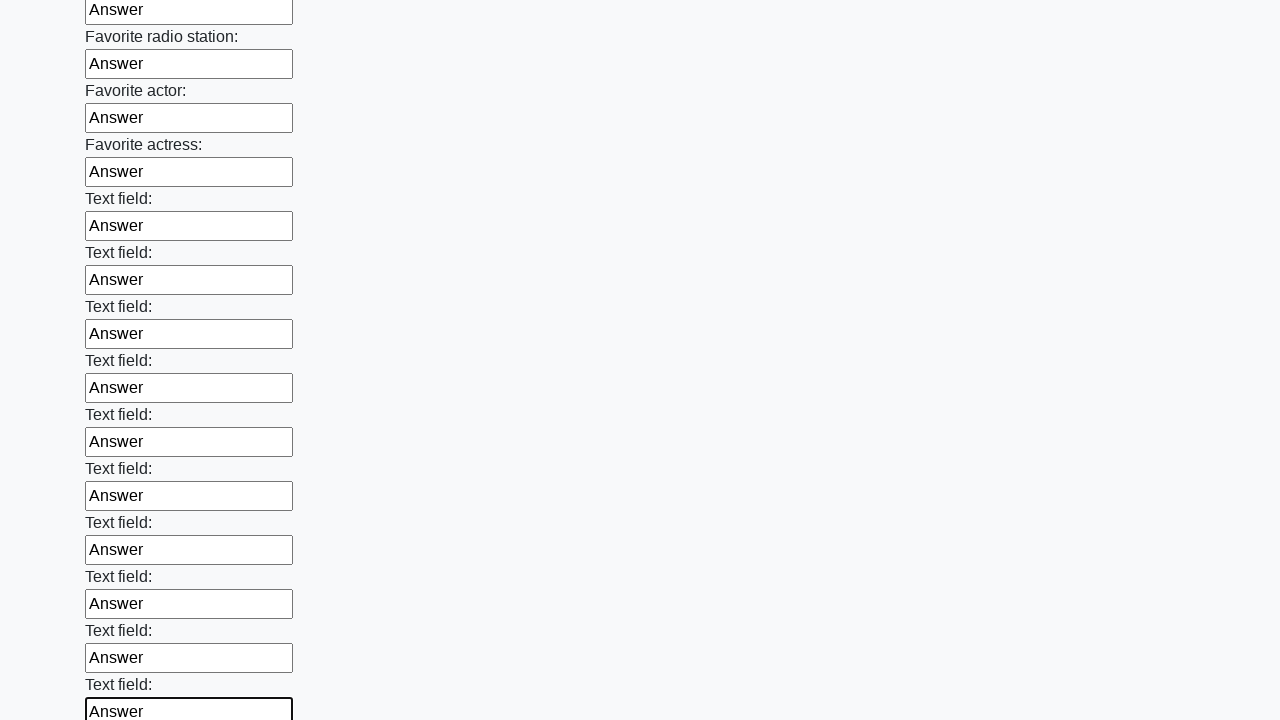

Filled an input field with 'Answer' on input >> nth=36
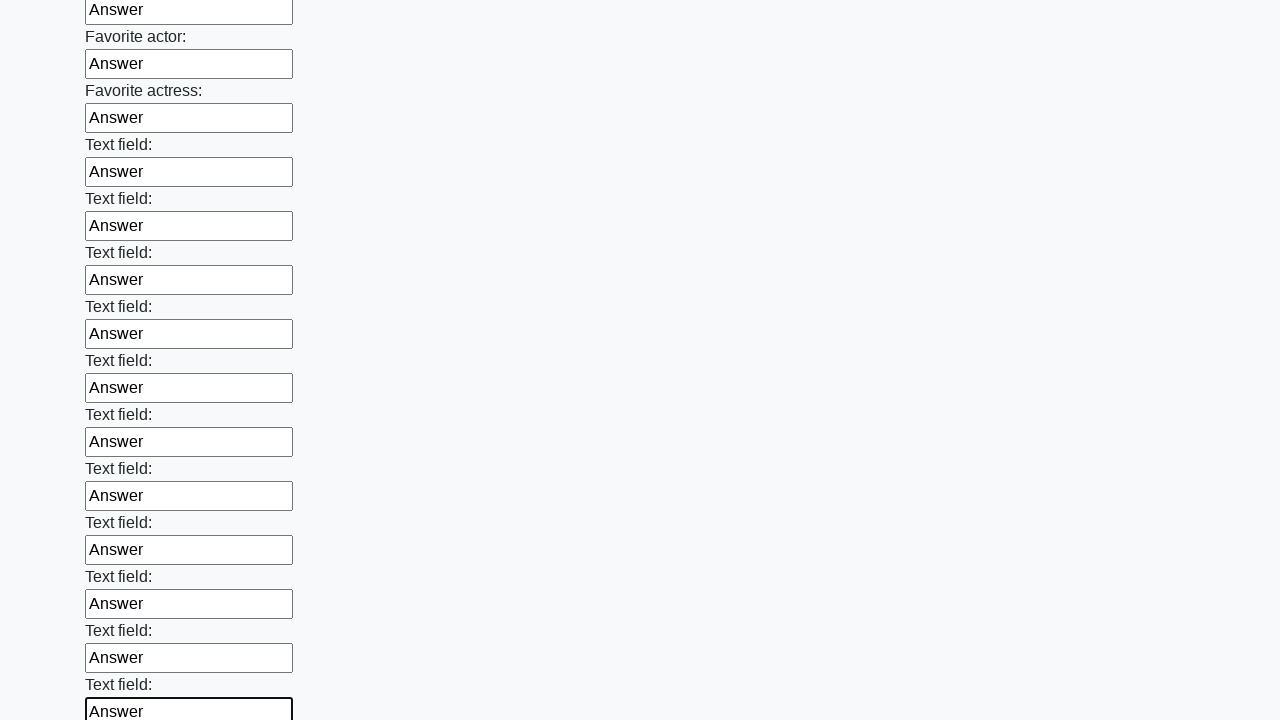

Filled an input field with 'Answer' on input >> nth=37
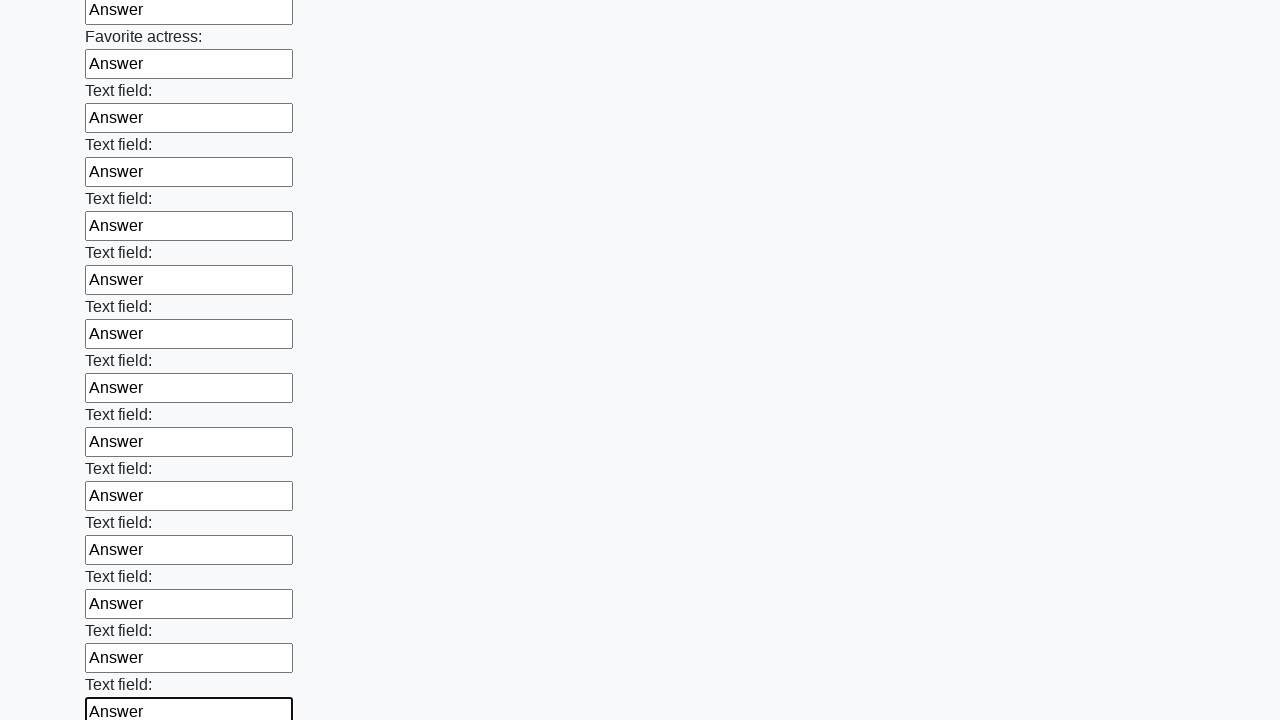

Filled an input field with 'Answer' on input >> nth=38
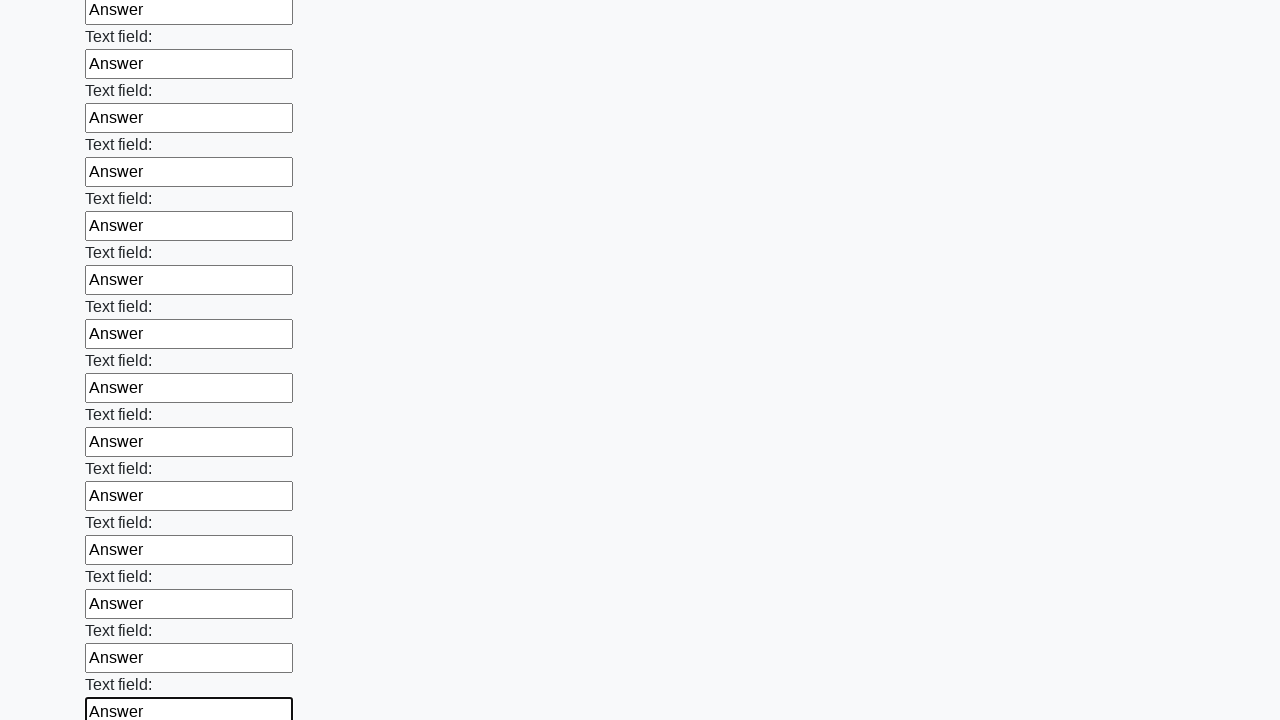

Filled an input field with 'Answer' on input >> nth=39
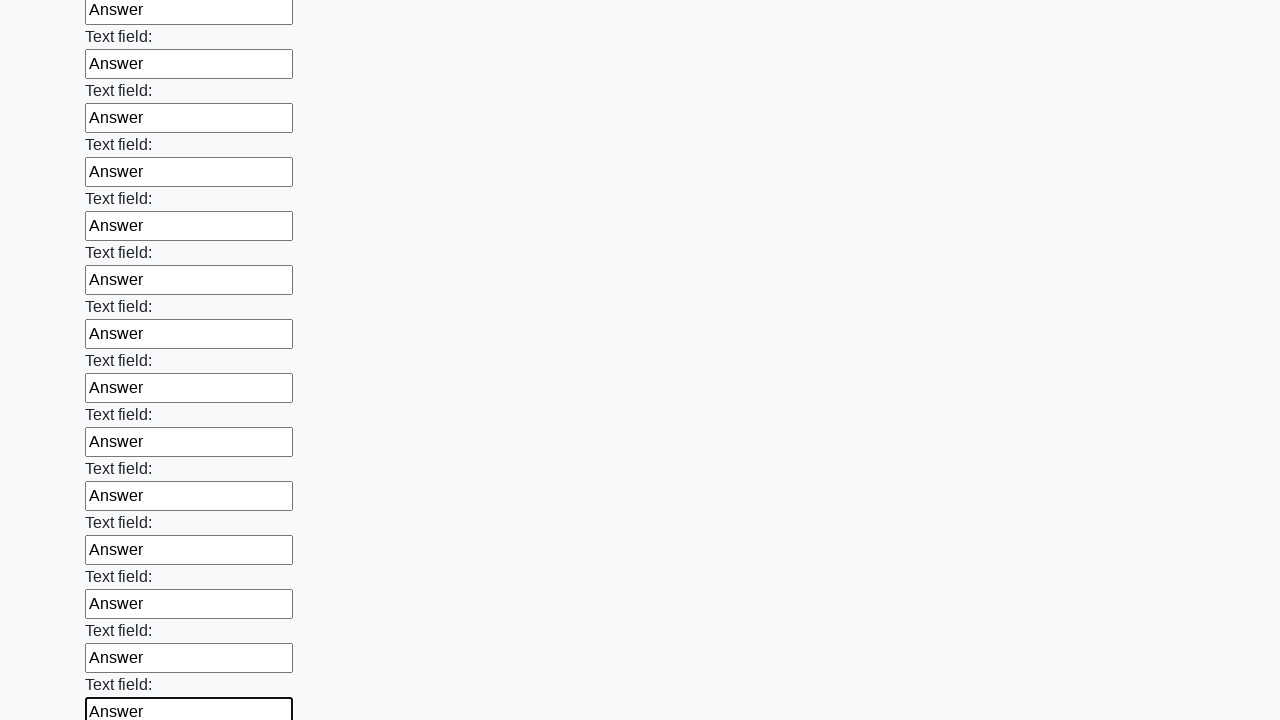

Filled an input field with 'Answer' on input >> nth=40
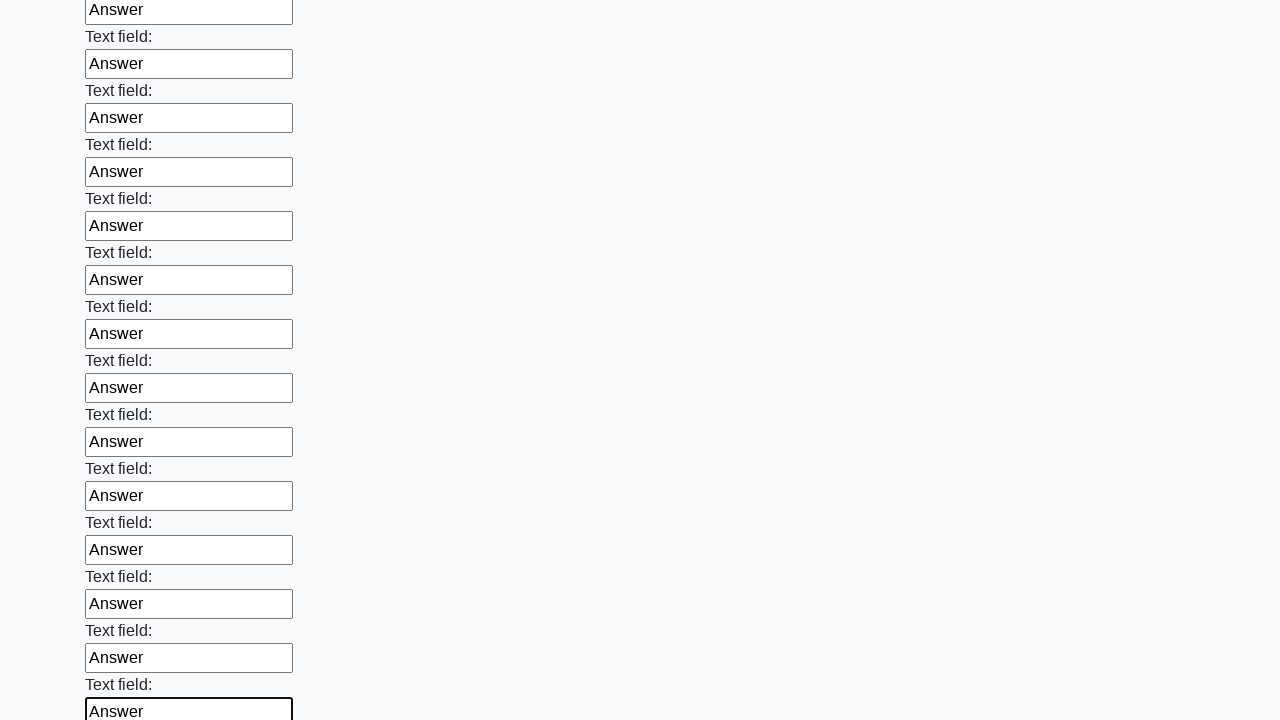

Filled an input field with 'Answer' on input >> nth=41
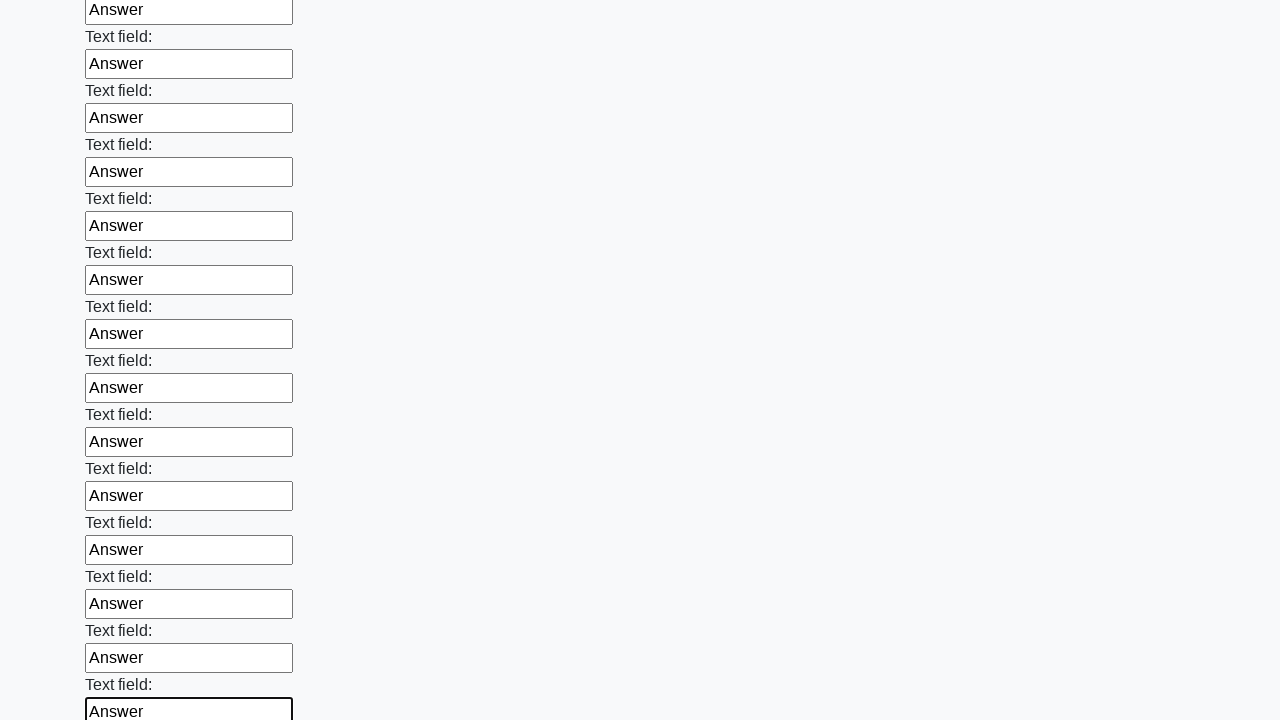

Filled an input field with 'Answer' on input >> nth=42
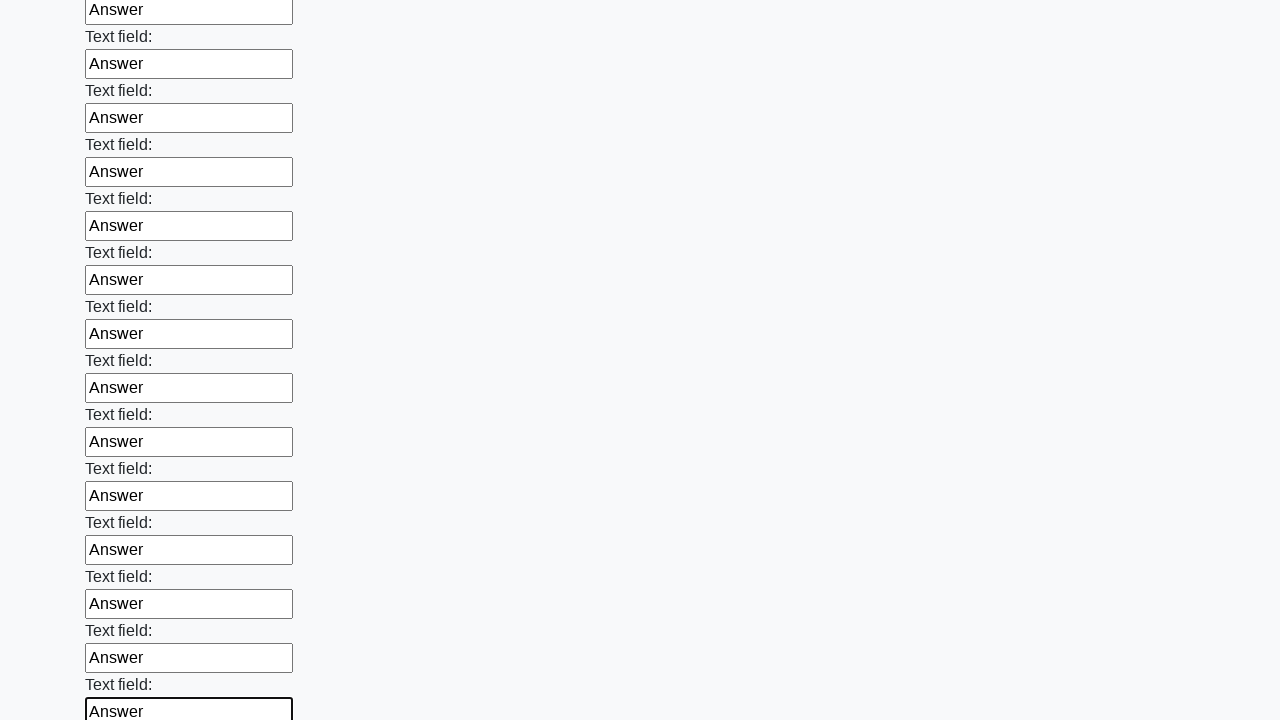

Filled an input field with 'Answer' on input >> nth=43
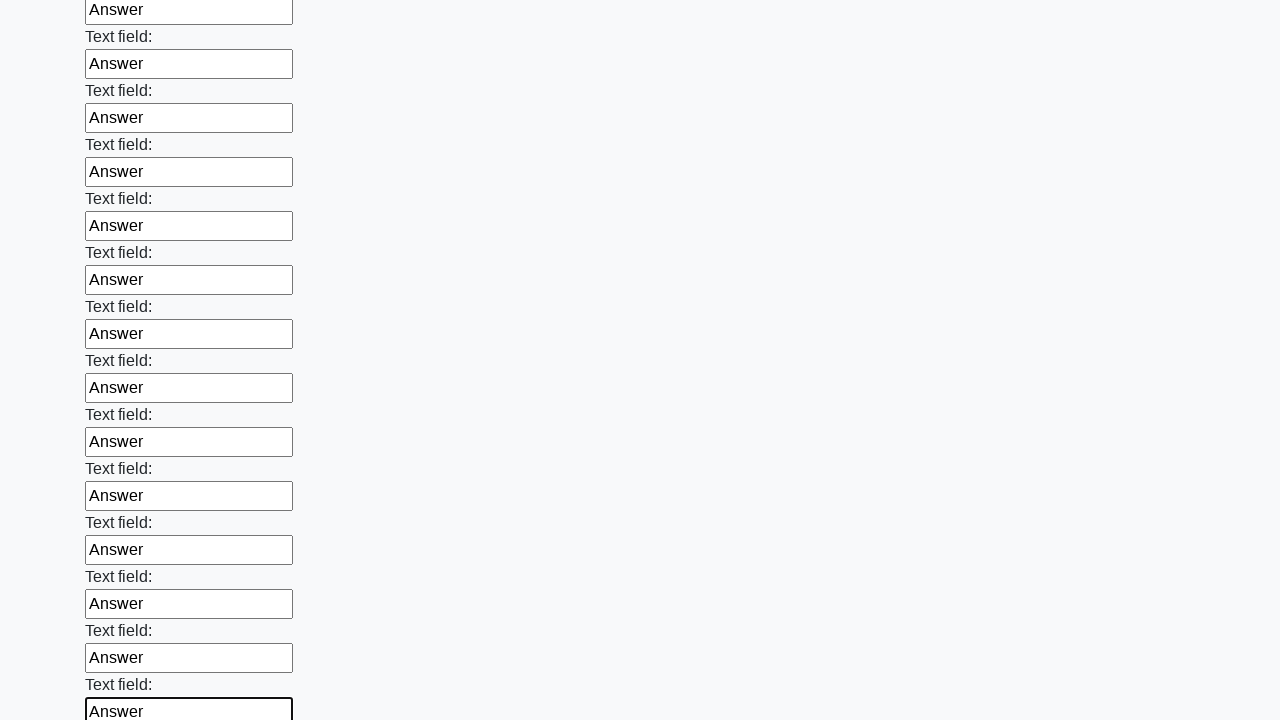

Filled an input field with 'Answer' on input >> nth=44
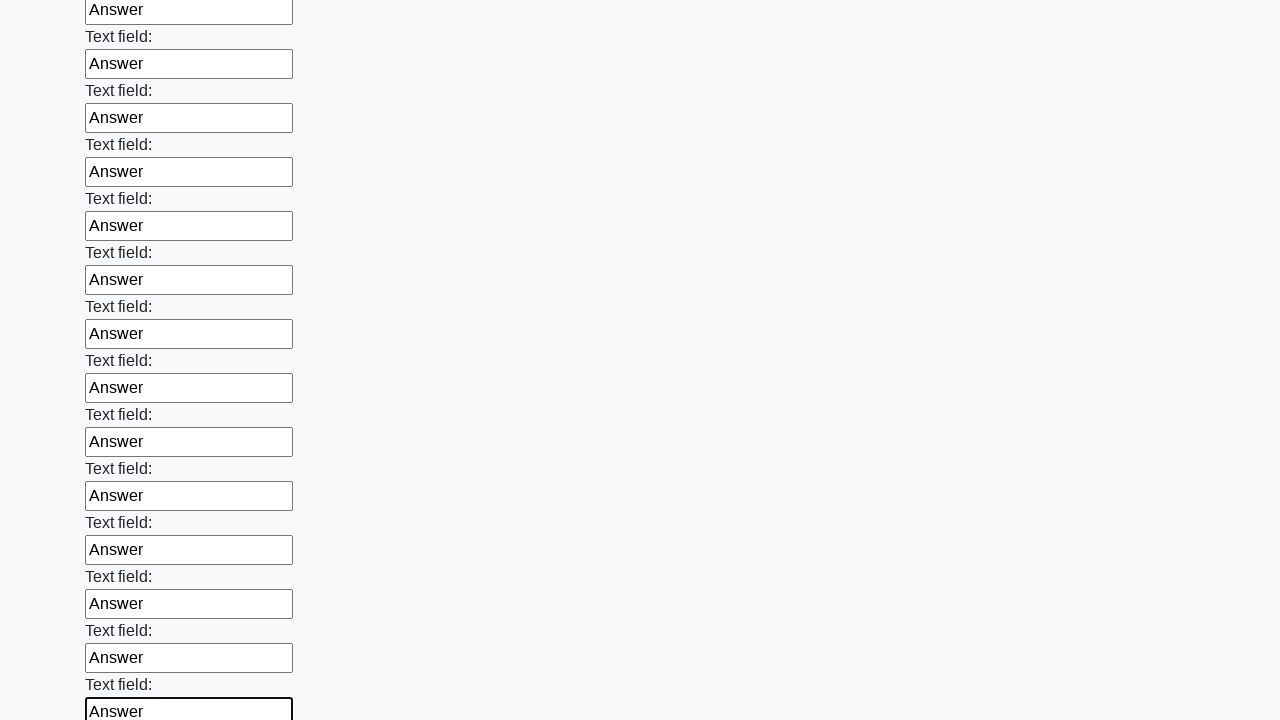

Filled an input field with 'Answer' on input >> nth=45
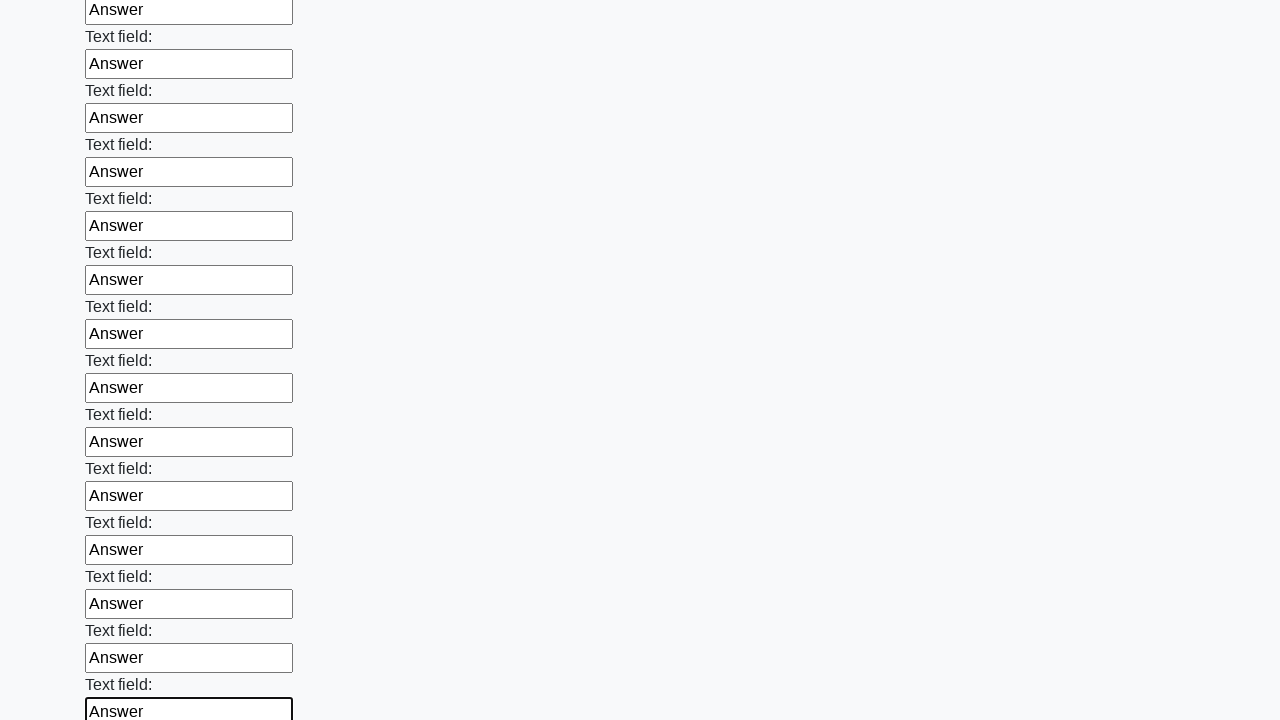

Filled an input field with 'Answer' on input >> nth=46
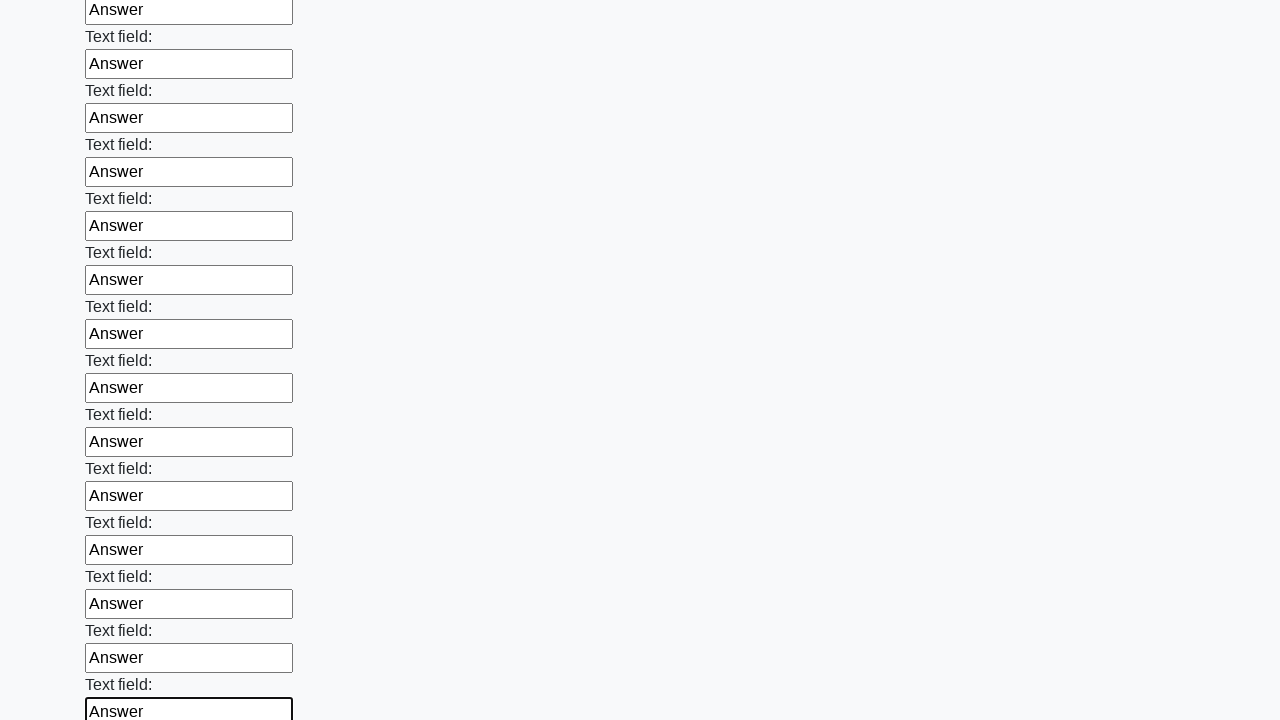

Filled an input field with 'Answer' on input >> nth=47
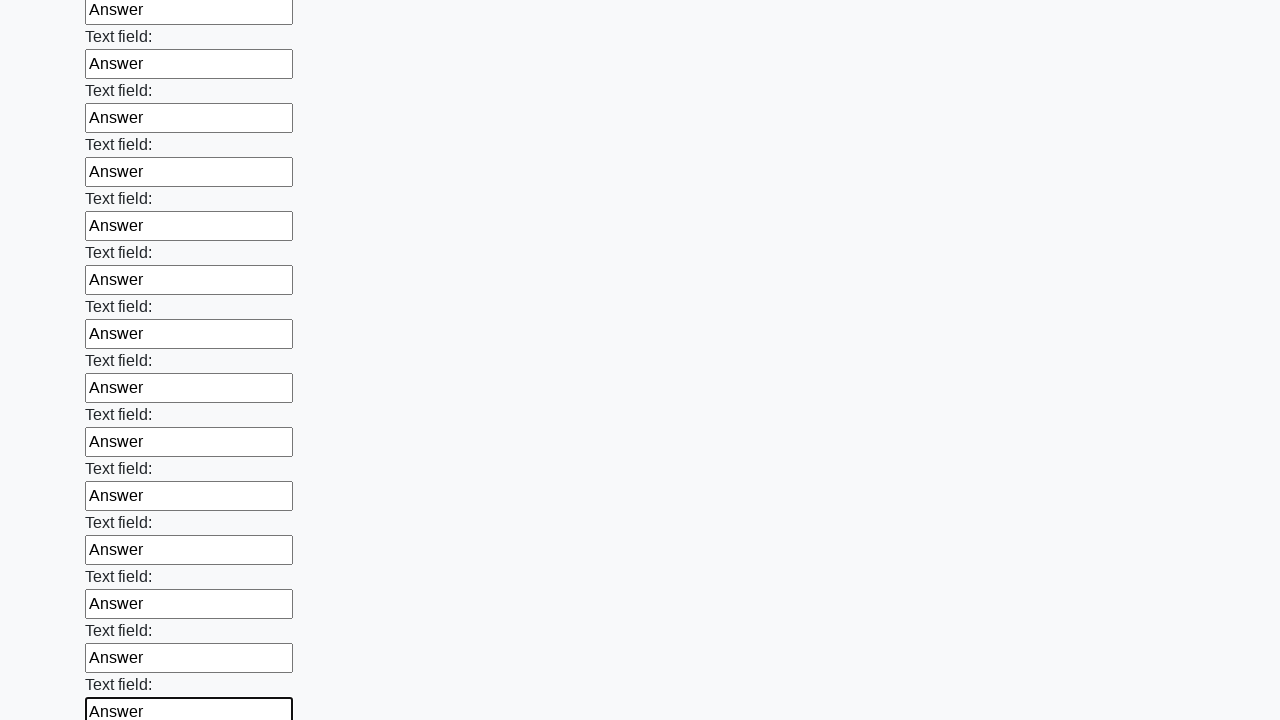

Filled an input field with 'Answer' on input >> nth=48
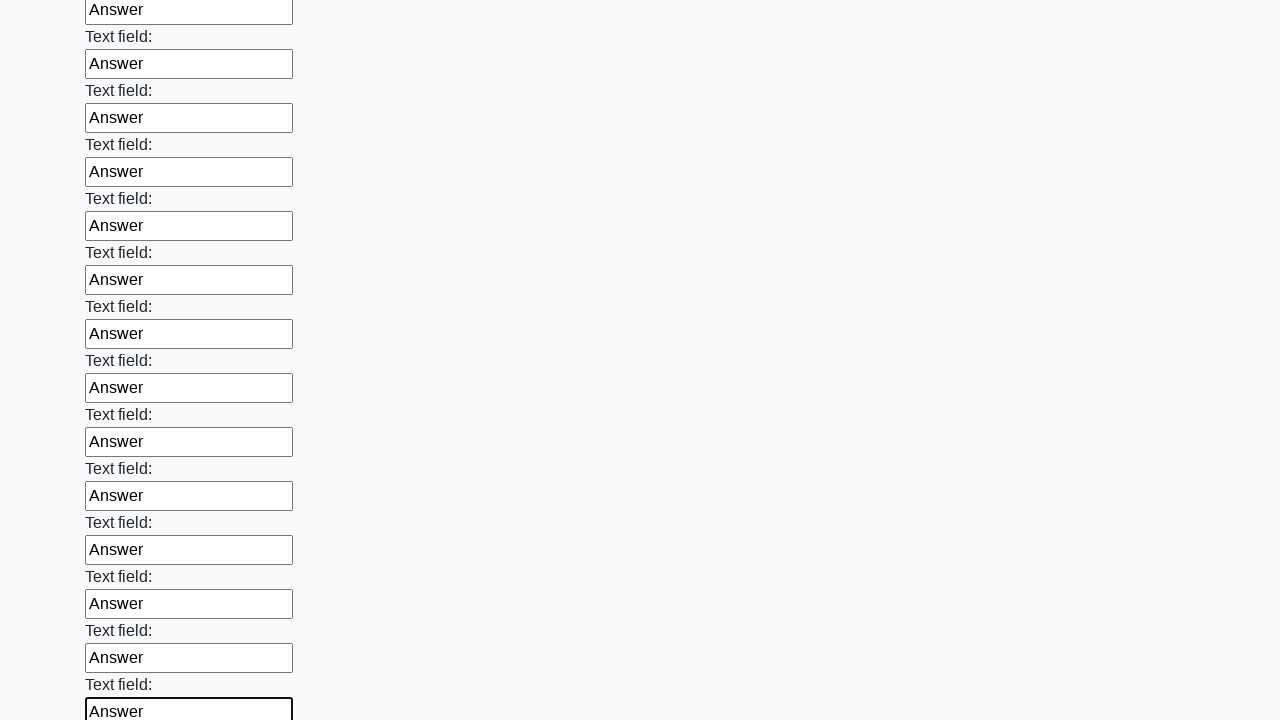

Filled an input field with 'Answer' on input >> nth=49
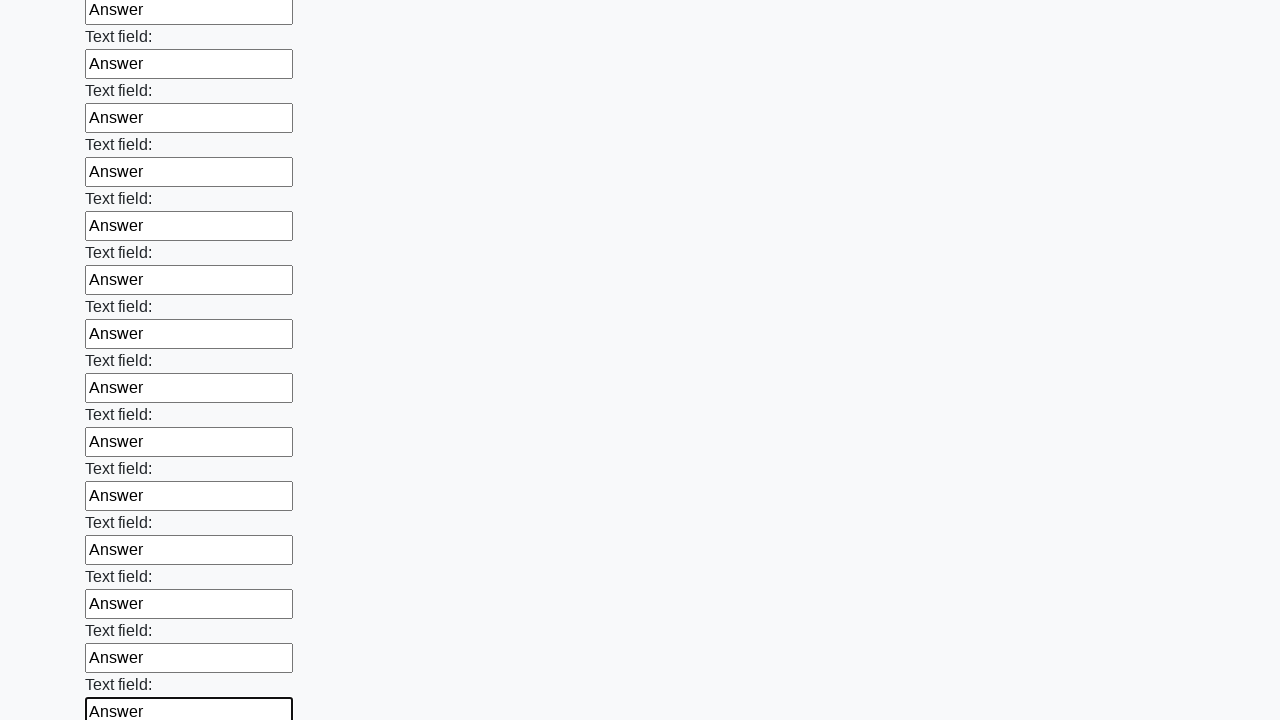

Filled an input field with 'Answer' on input >> nth=50
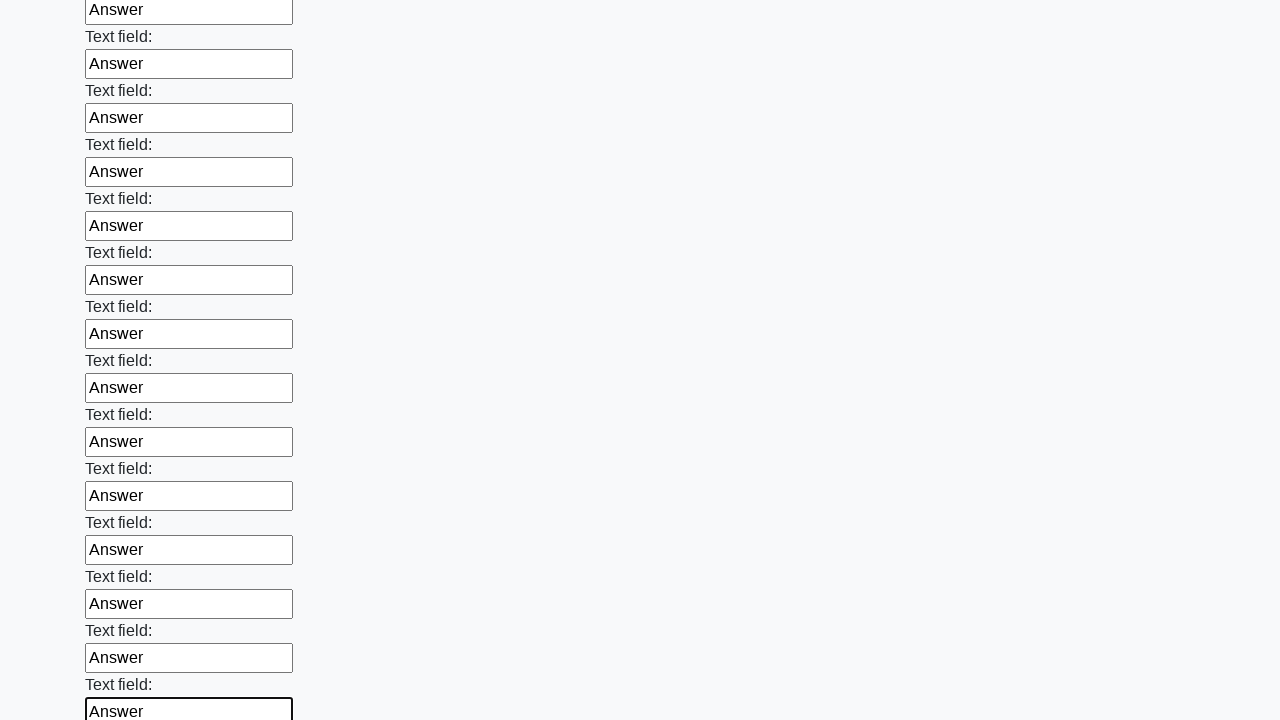

Filled an input field with 'Answer' on input >> nth=51
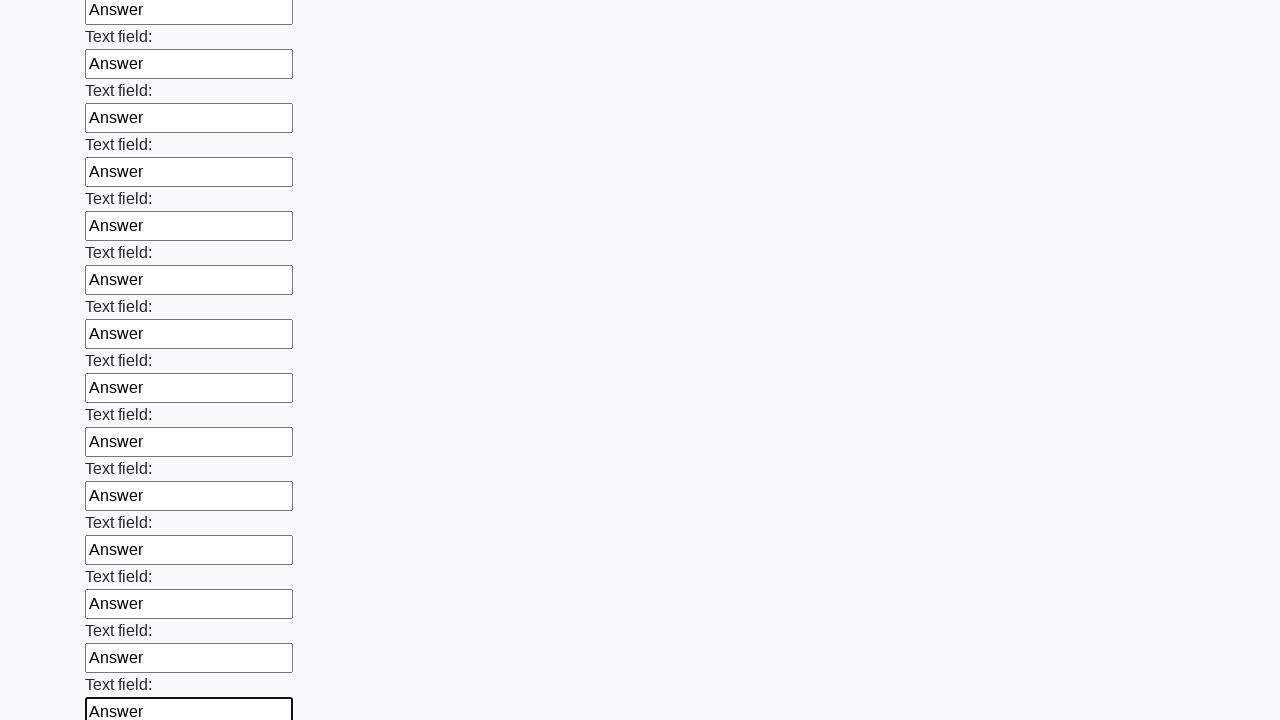

Filled an input field with 'Answer' on input >> nth=52
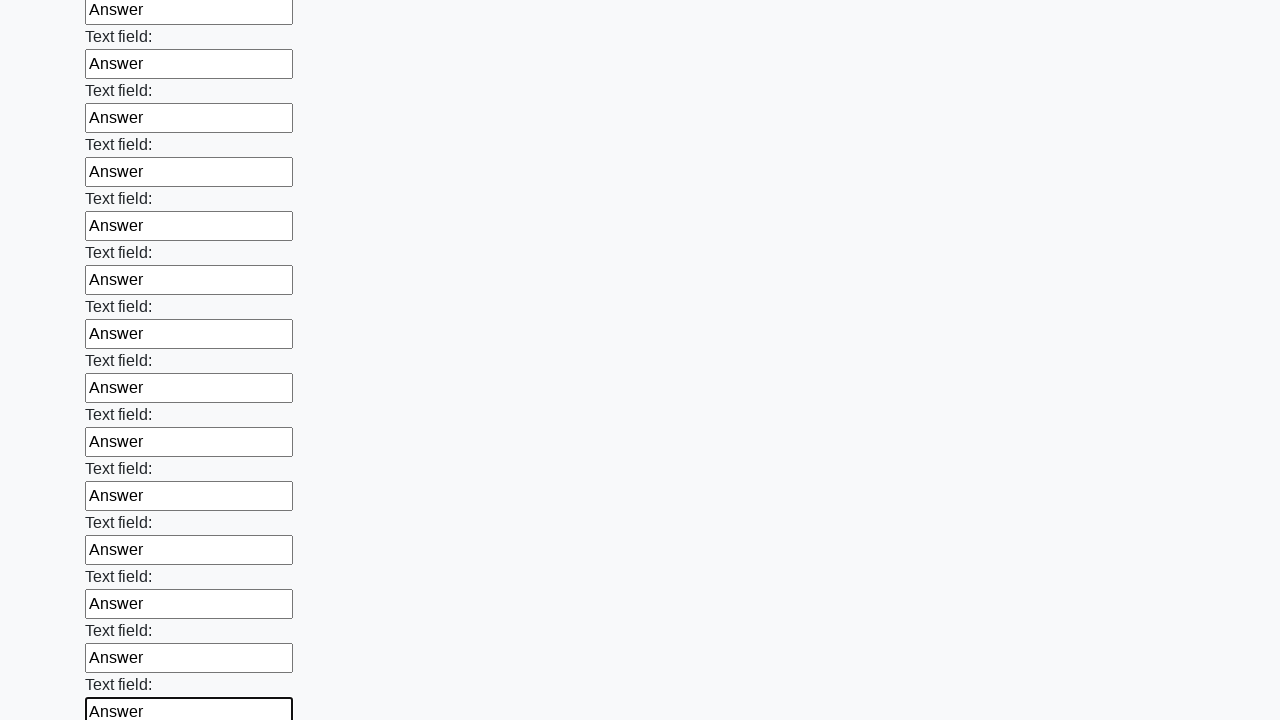

Filled an input field with 'Answer' on input >> nth=53
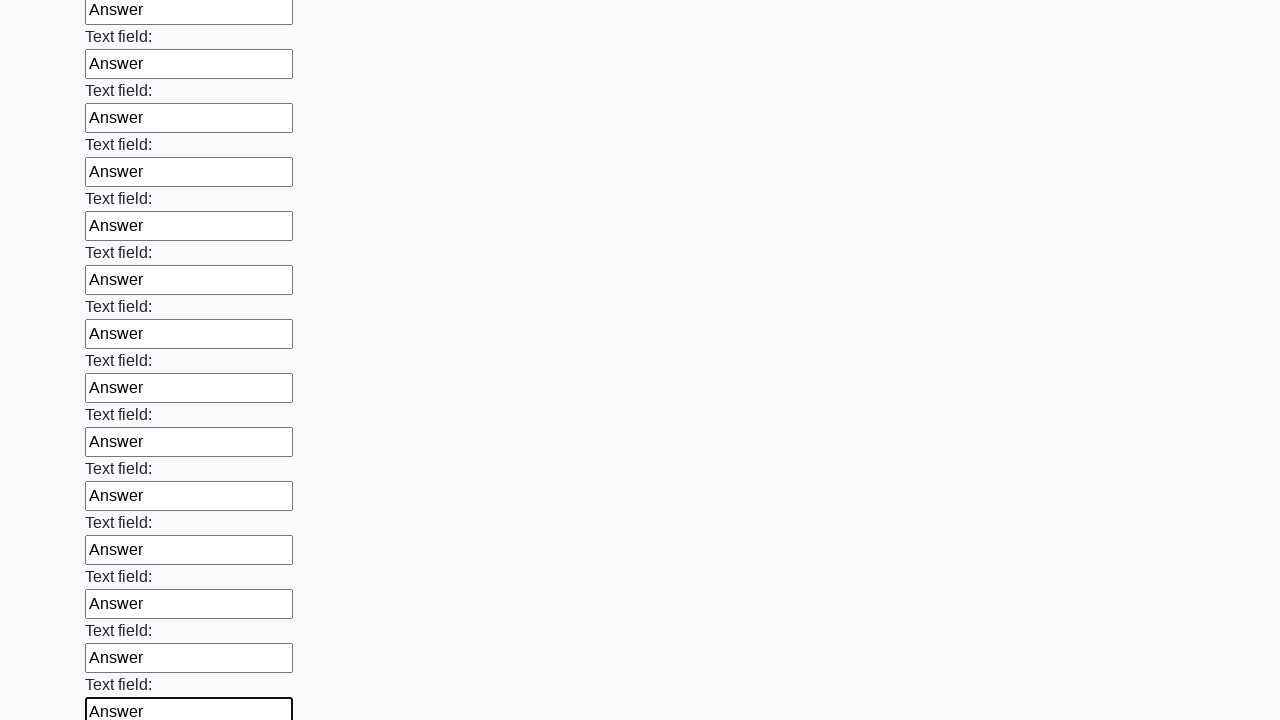

Filled an input field with 'Answer' on input >> nth=54
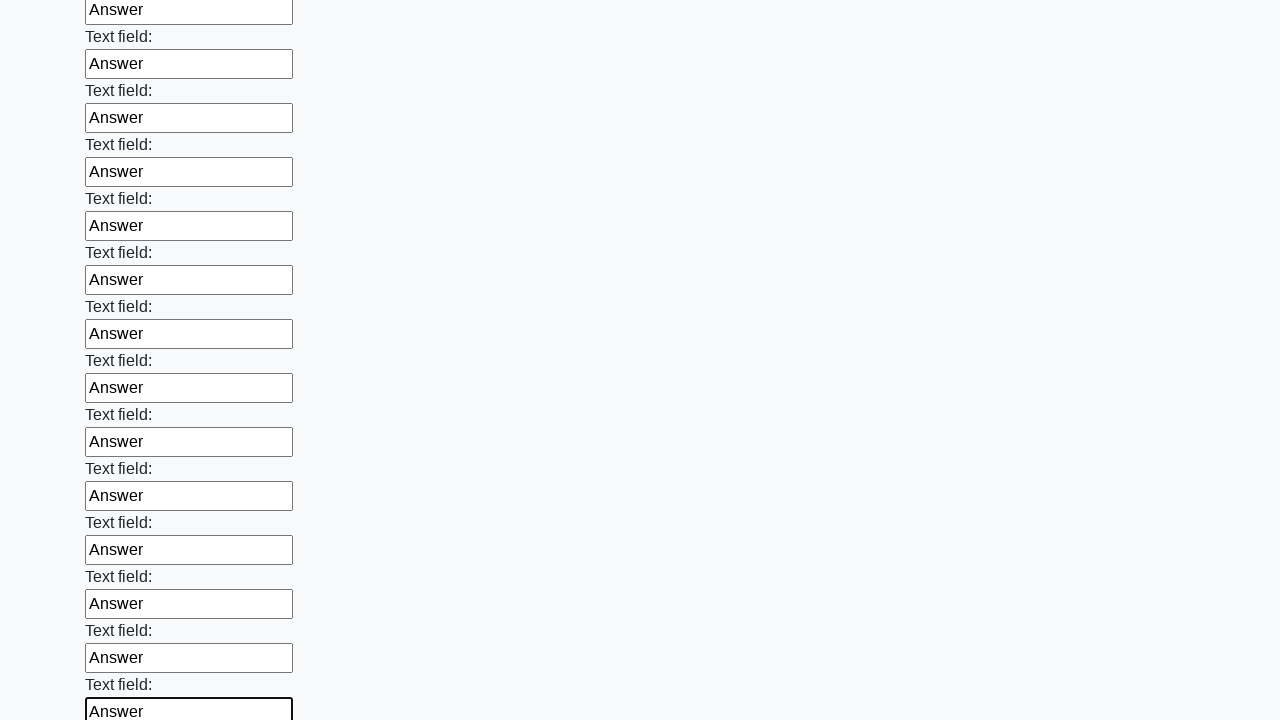

Filled an input field with 'Answer' on input >> nth=55
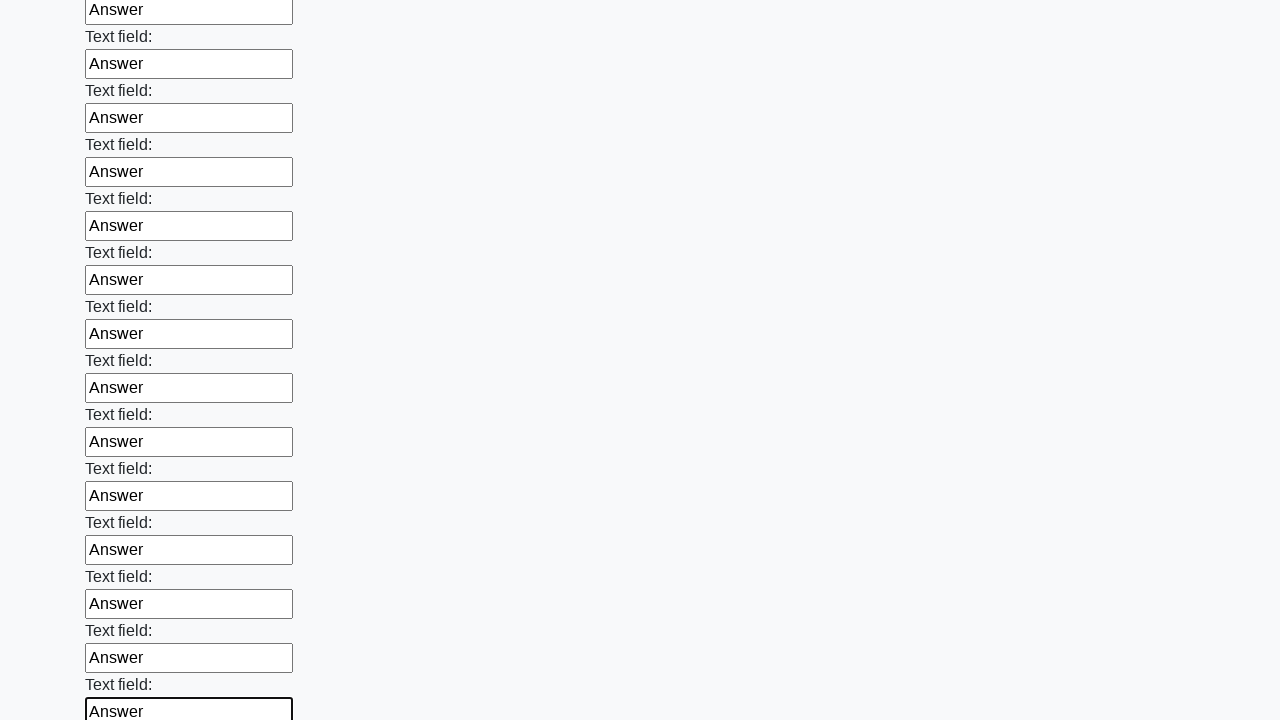

Filled an input field with 'Answer' on input >> nth=56
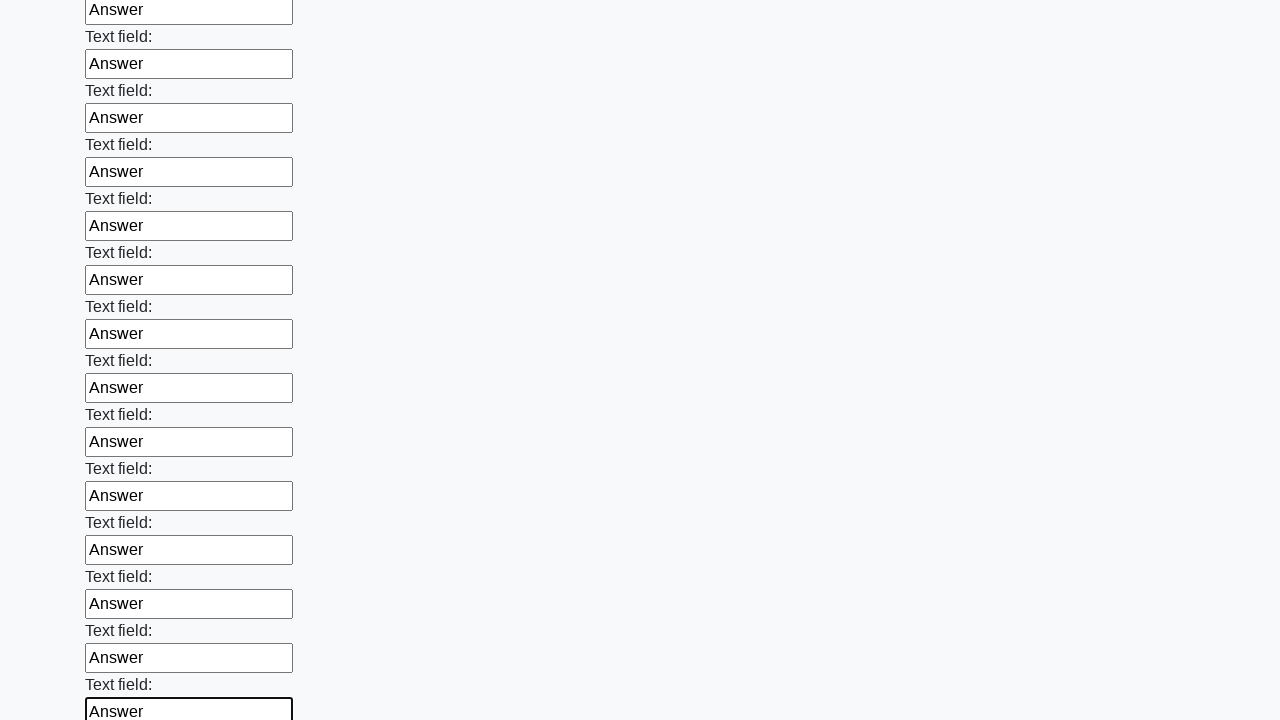

Filled an input field with 'Answer' on input >> nth=57
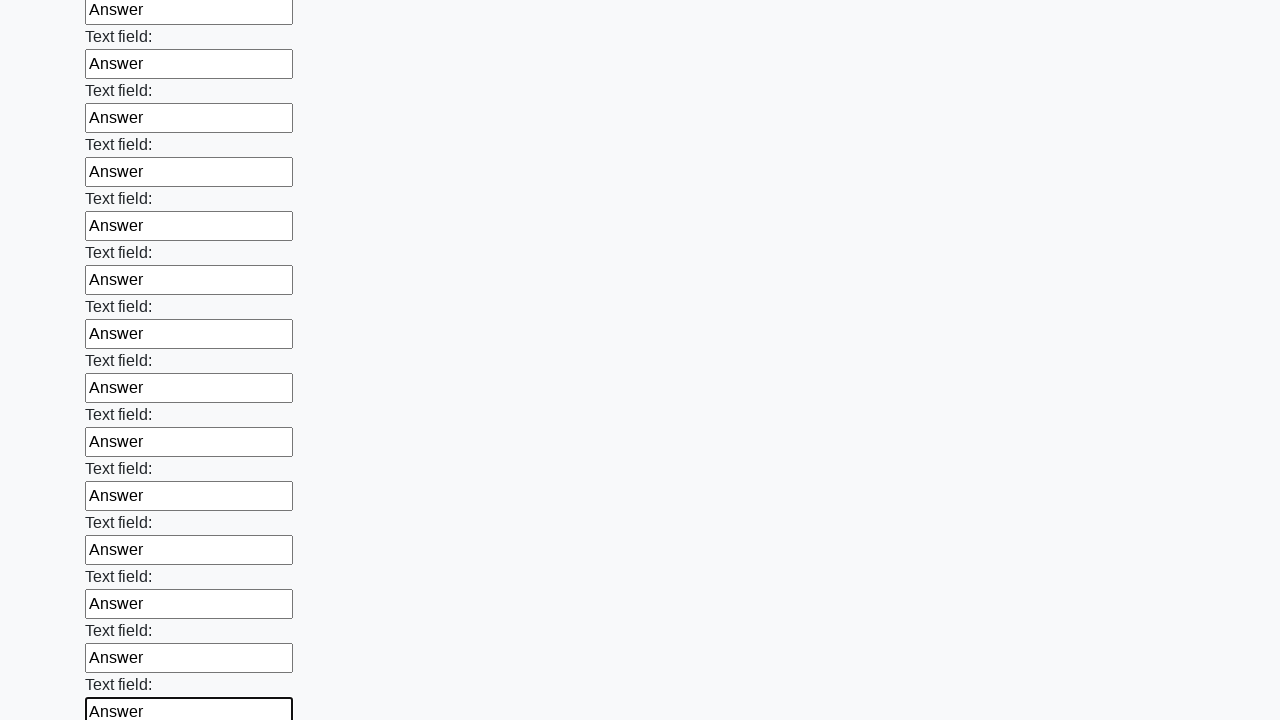

Filled an input field with 'Answer' on input >> nth=58
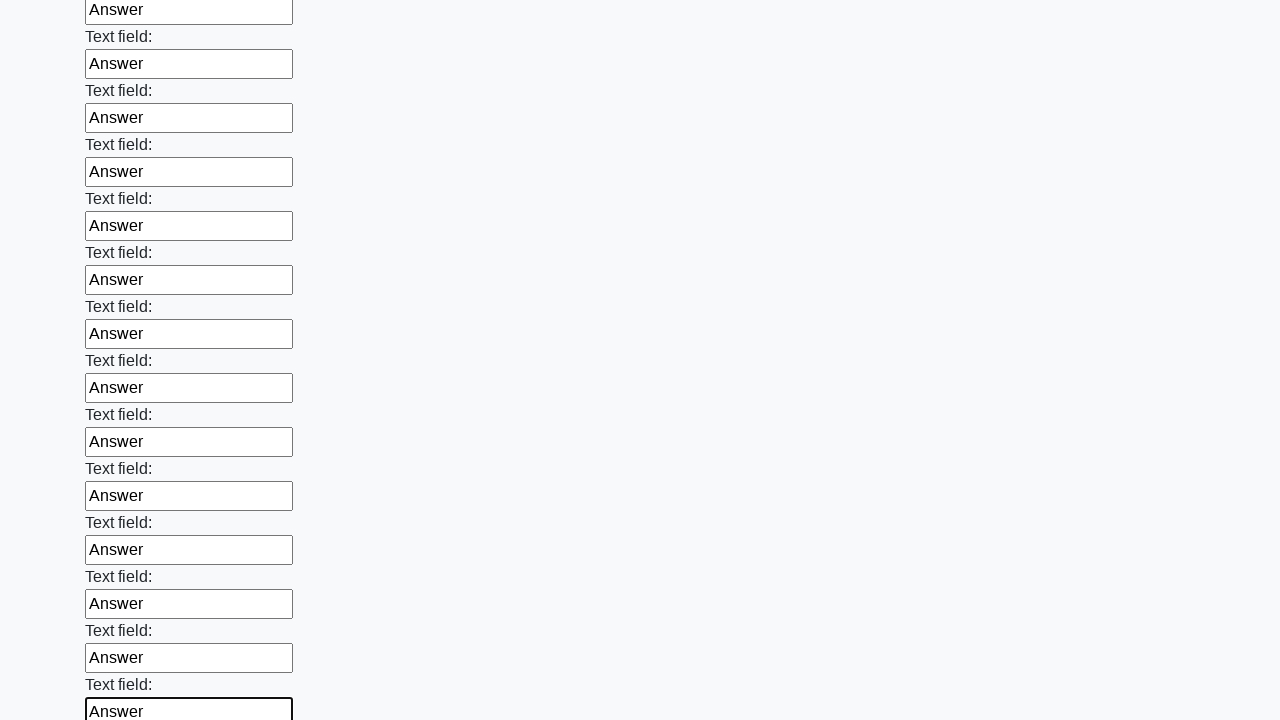

Filled an input field with 'Answer' on input >> nth=59
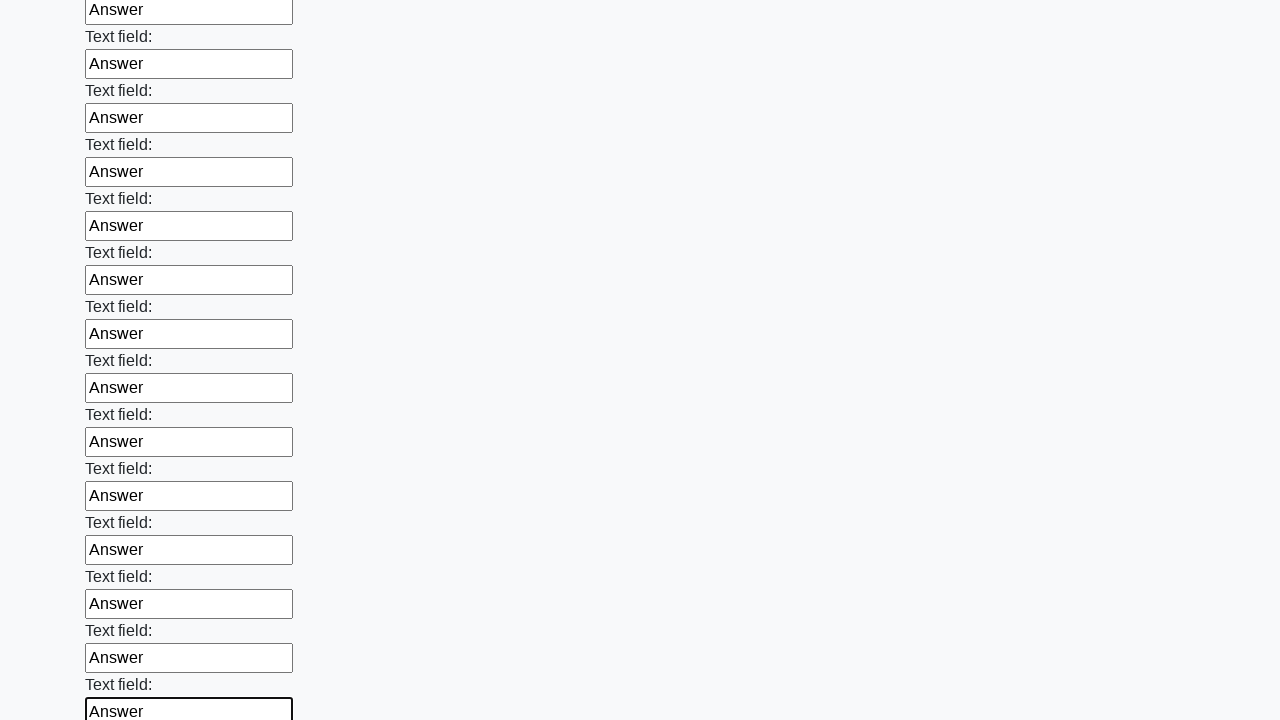

Filled an input field with 'Answer' on input >> nth=60
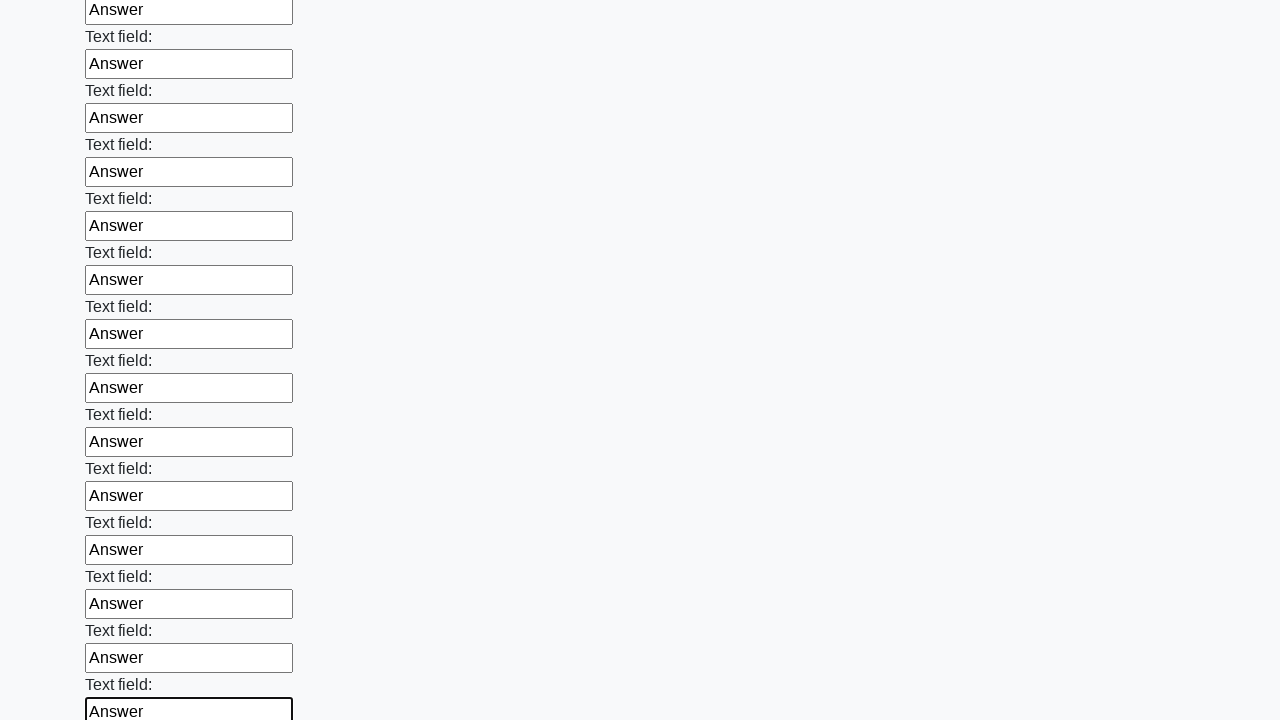

Filled an input field with 'Answer' on input >> nth=61
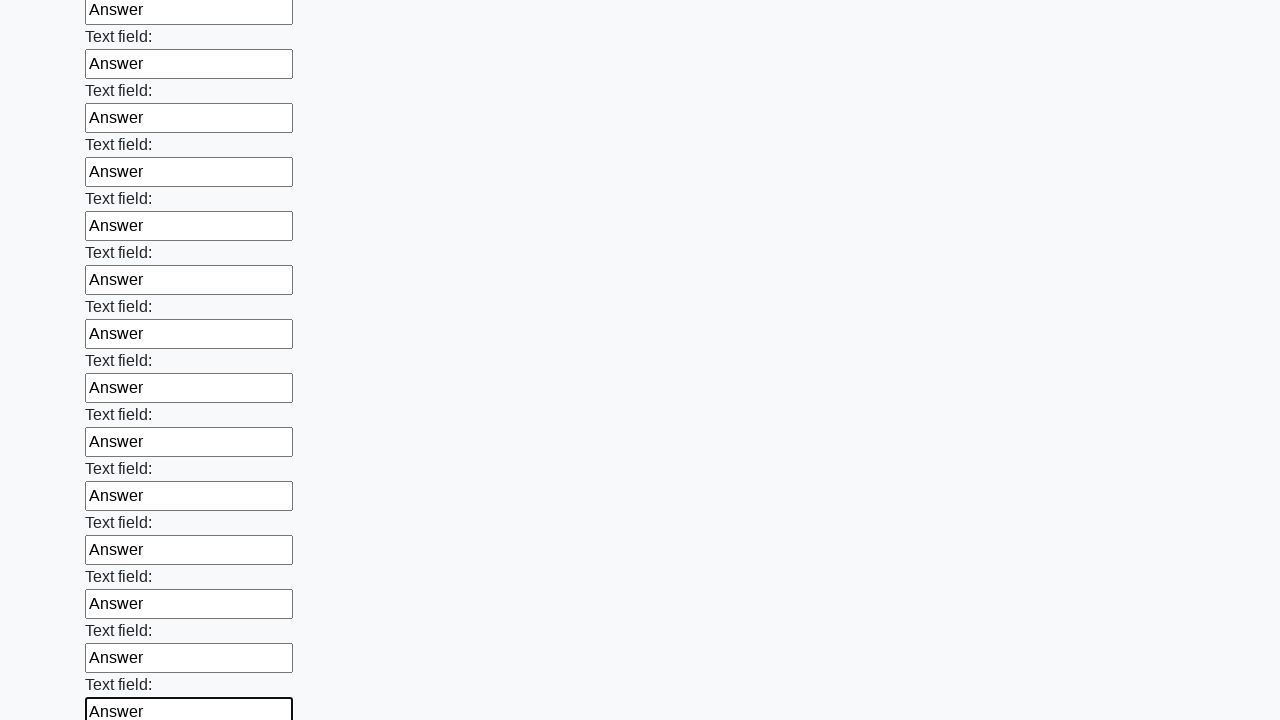

Filled an input field with 'Answer' on input >> nth=62
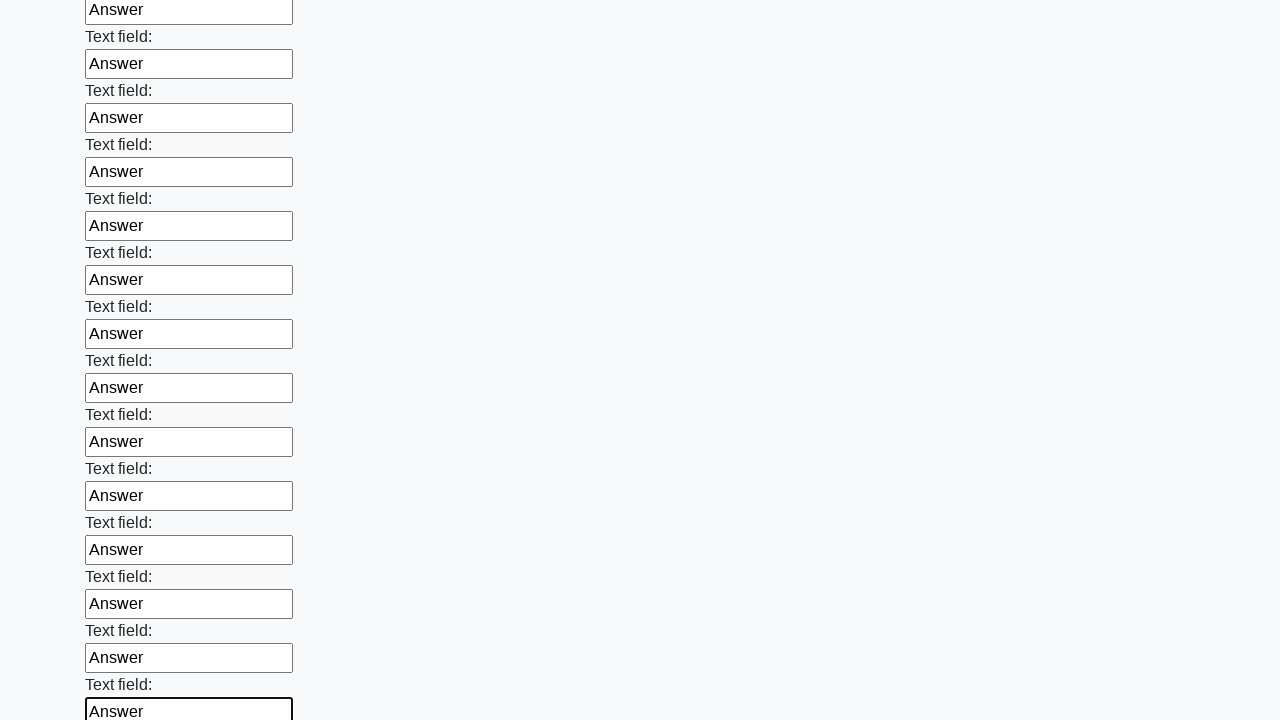

Filled an input field with 'Answer' on input >> nth=63
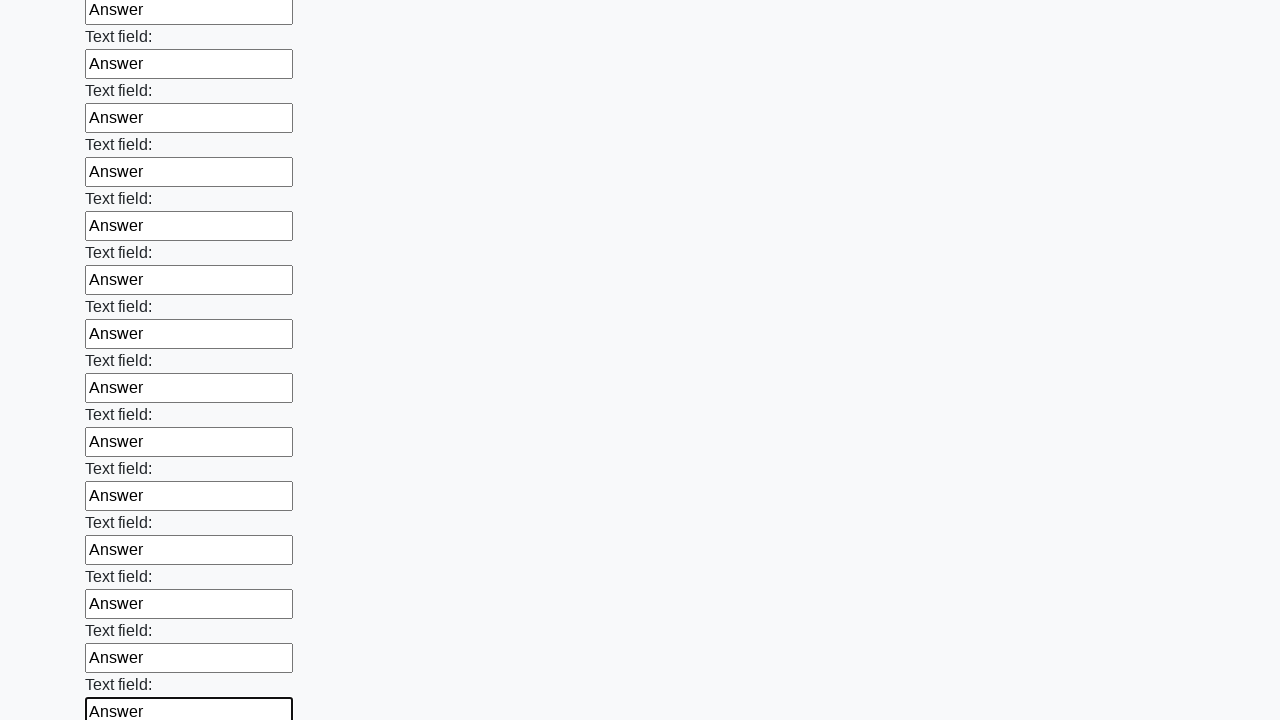

Filled an input field with 'Answer' on input >> nth=64
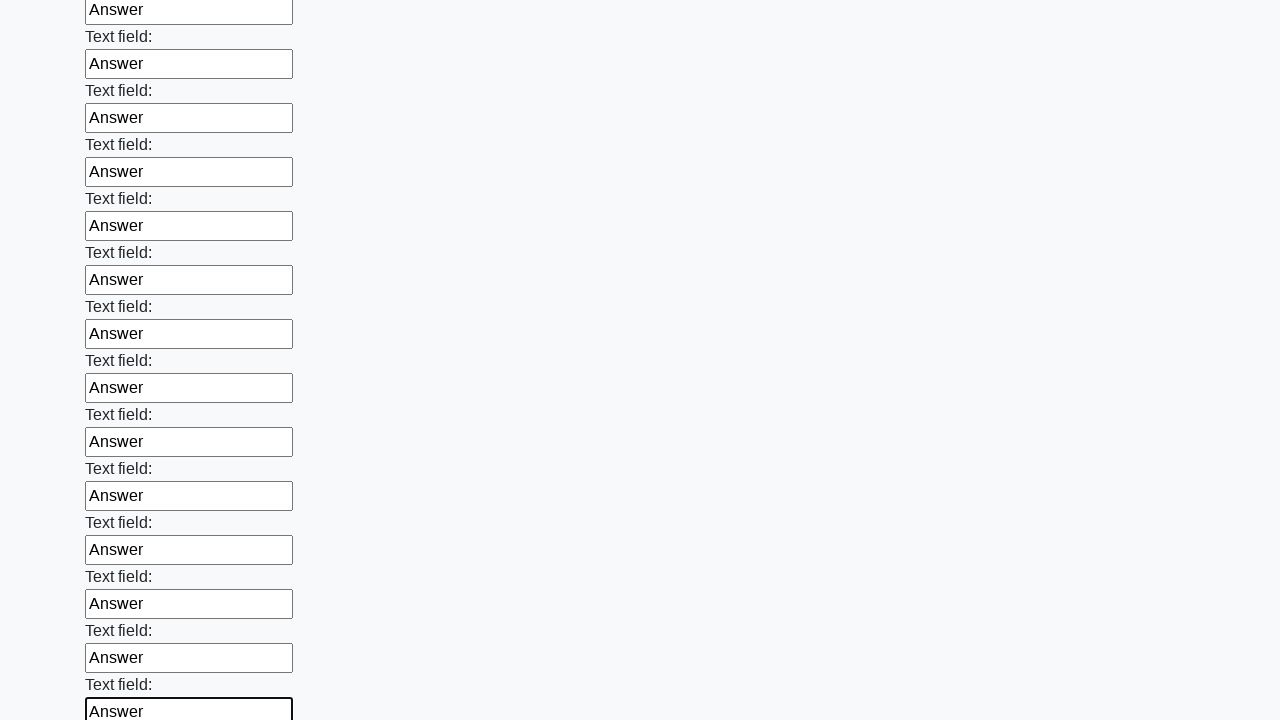

Filled an input field with 'Answer' on input >> nth=65
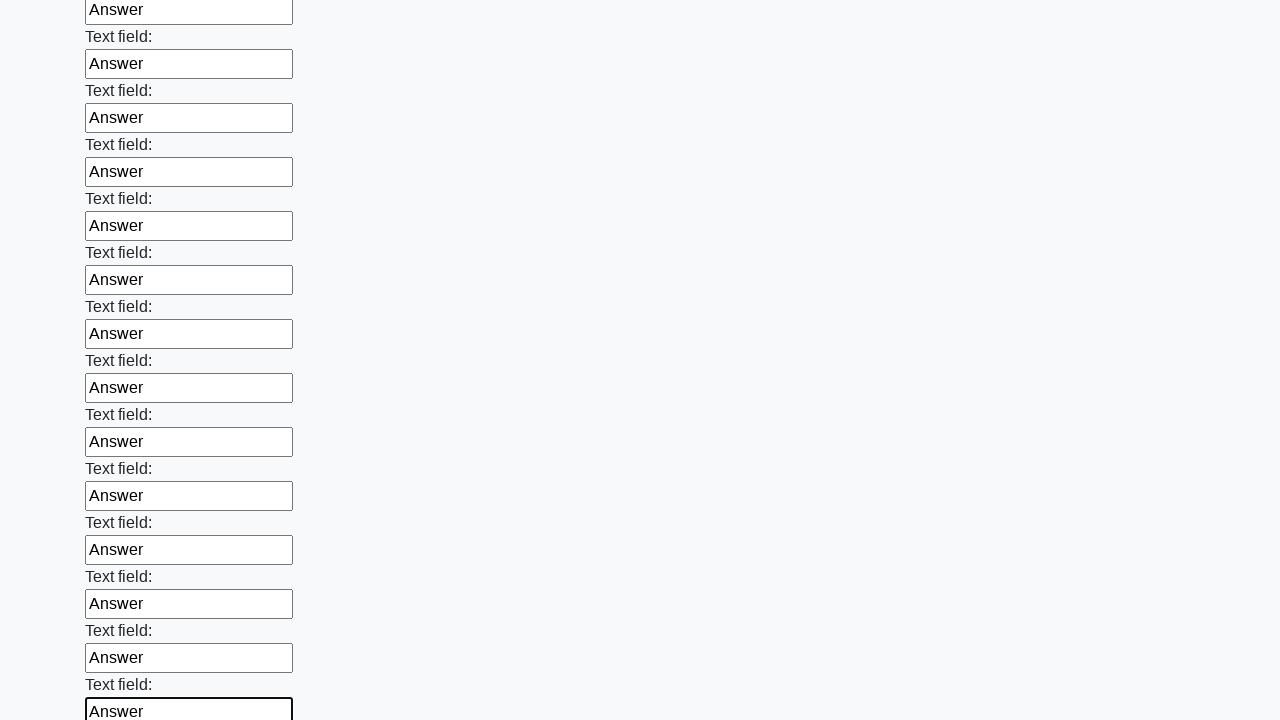

Filled an input field with 'Answer' on input >> nth=66
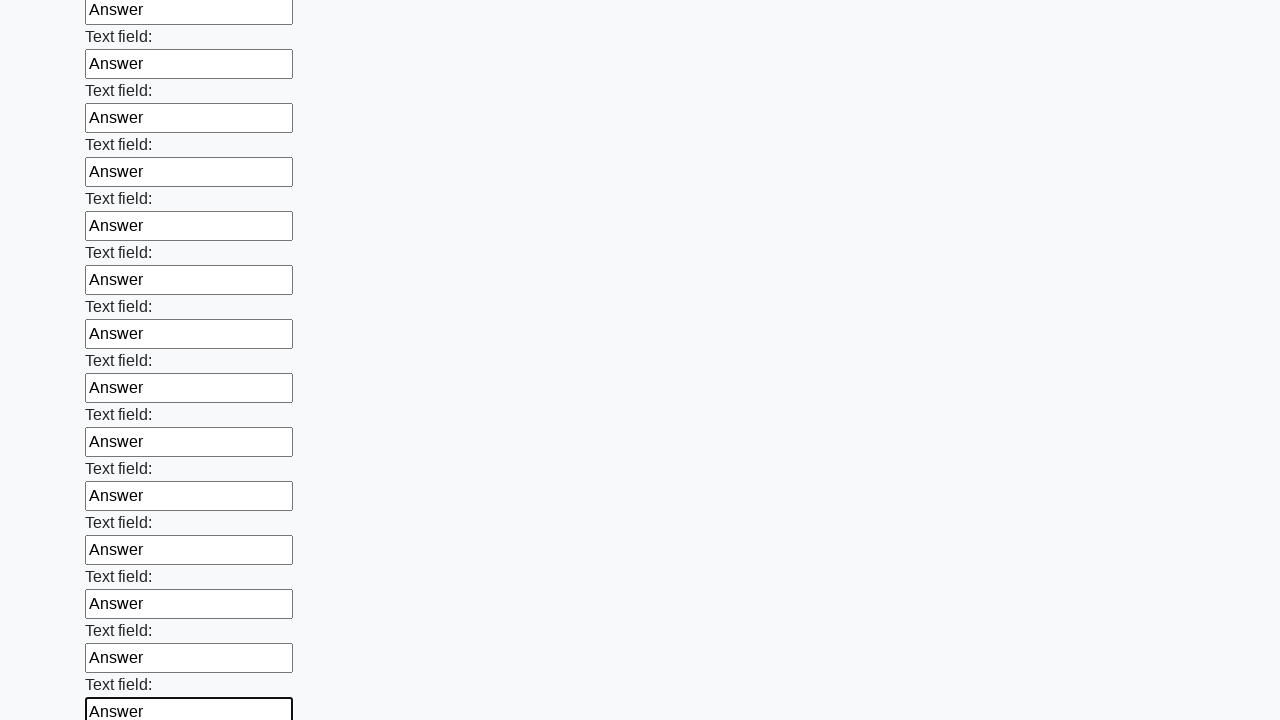

Filled an input field with 'Answer' on input >> nth=67
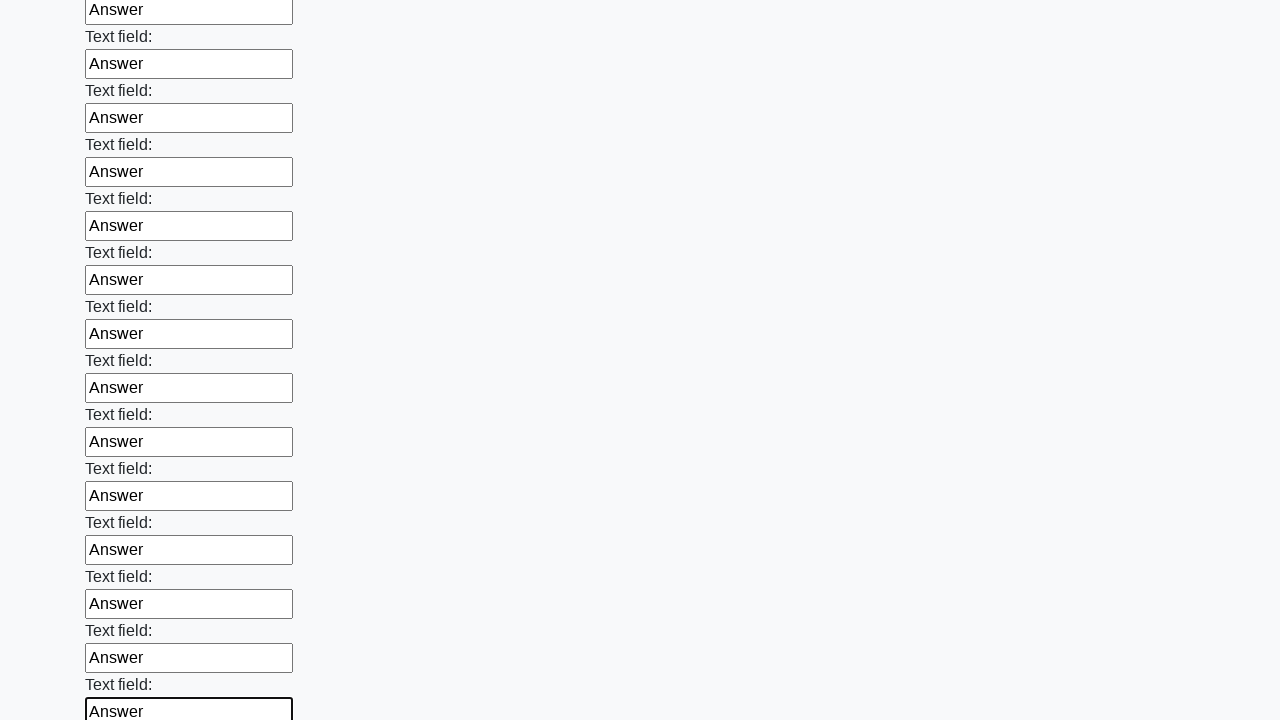

Filled an input field with 'Answer' on input >> nth=68
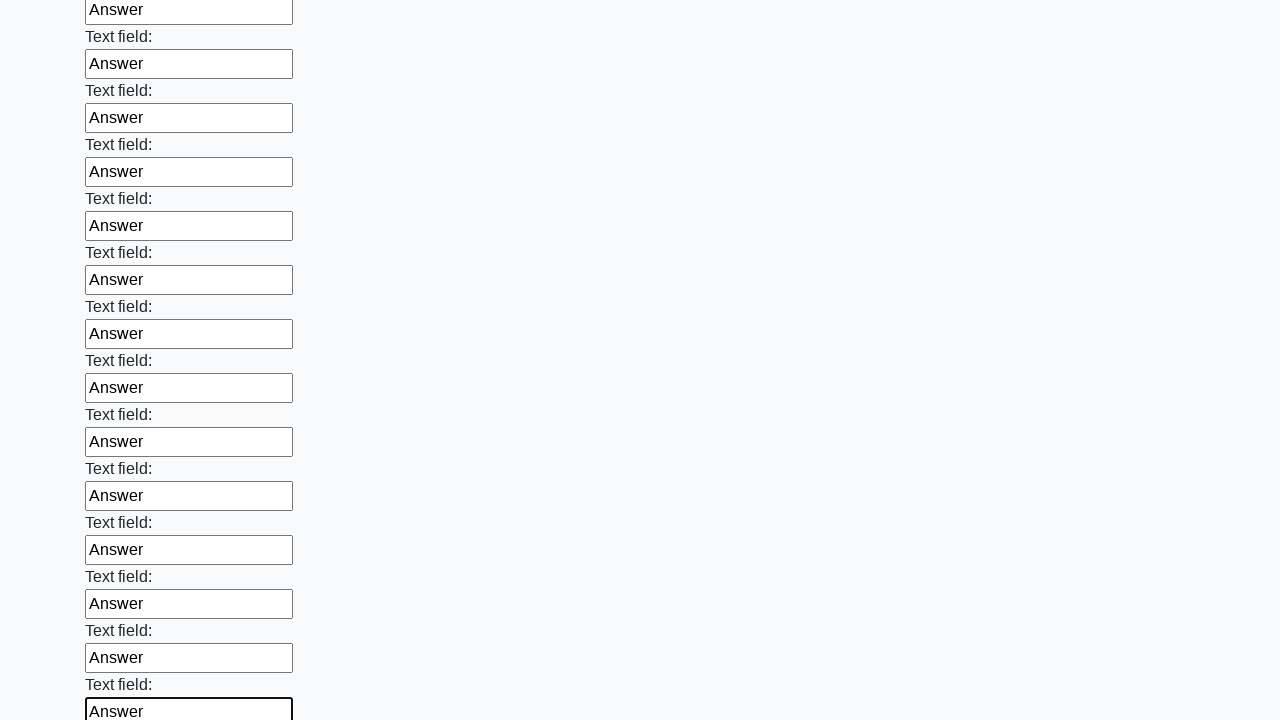

Filled an input field with 'Answer' on input >> nth=69
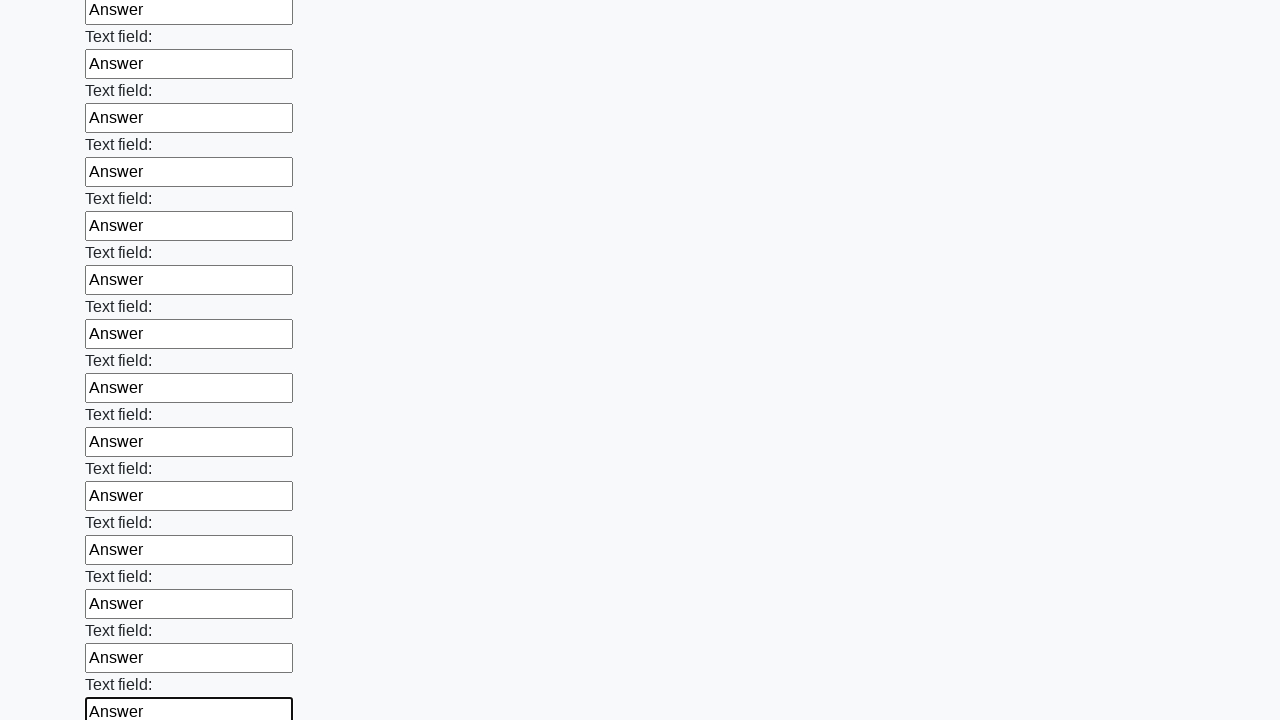

Filled an input field with 'Answer' on input >> nth=70
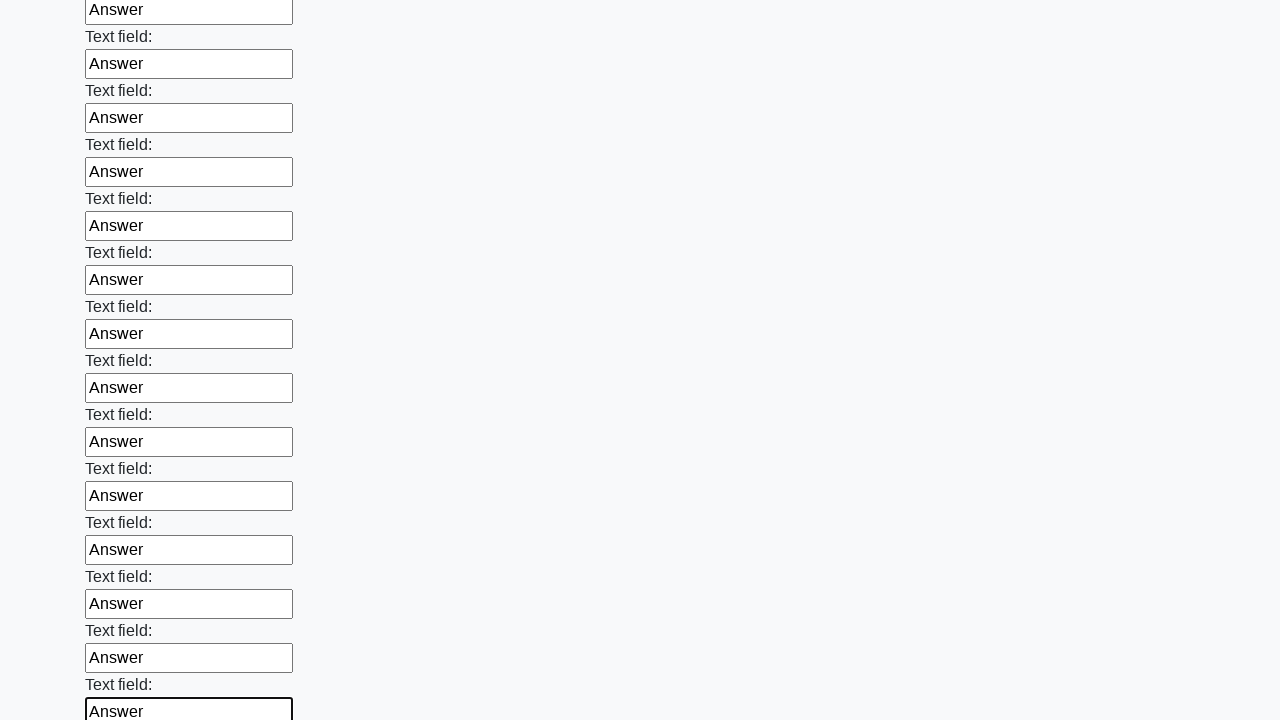

Filled an input field with 'Answer' on input >> nth=71
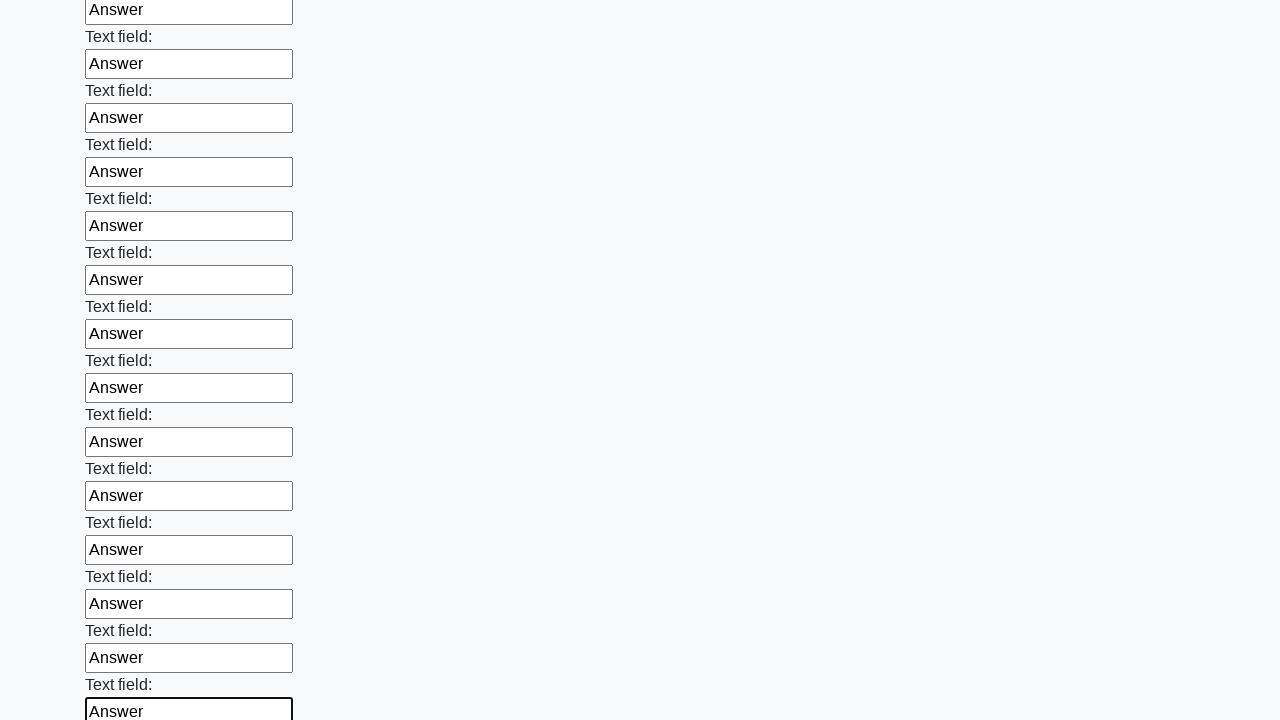

Filled an input field with 'Answer' on input >> nth=72
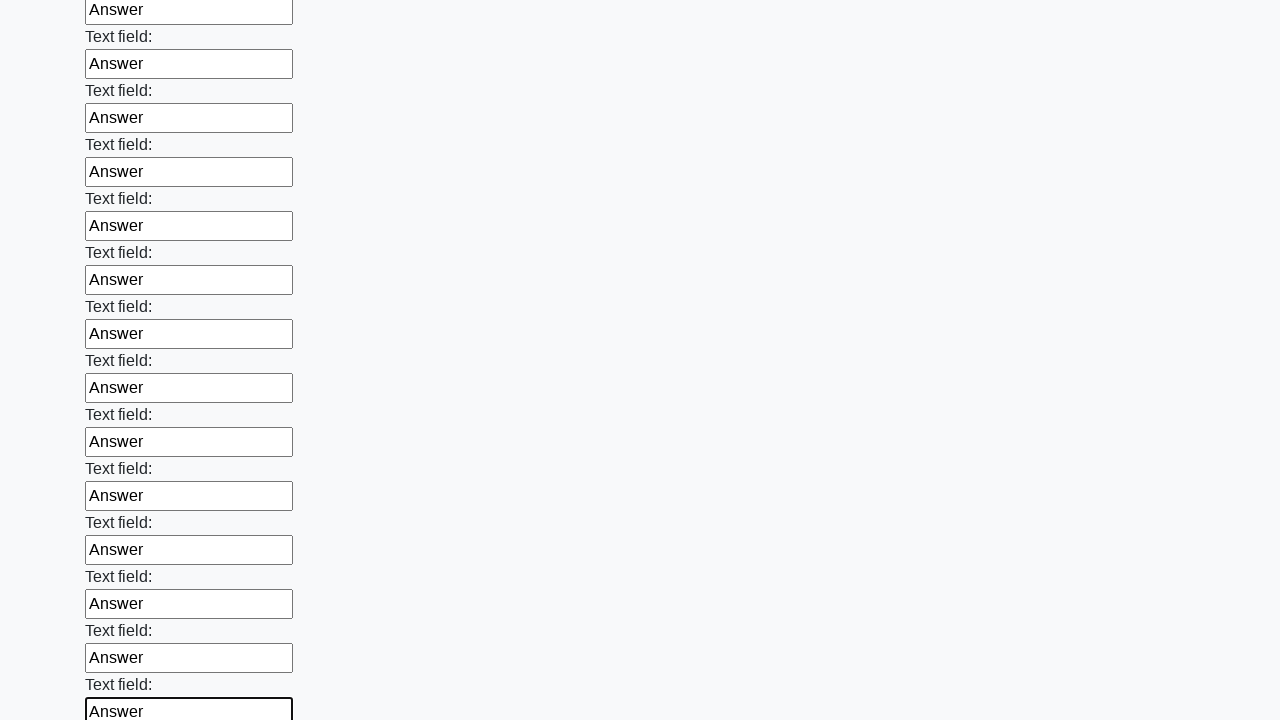

Filled an input field with 'Answer' on input >> nth=73
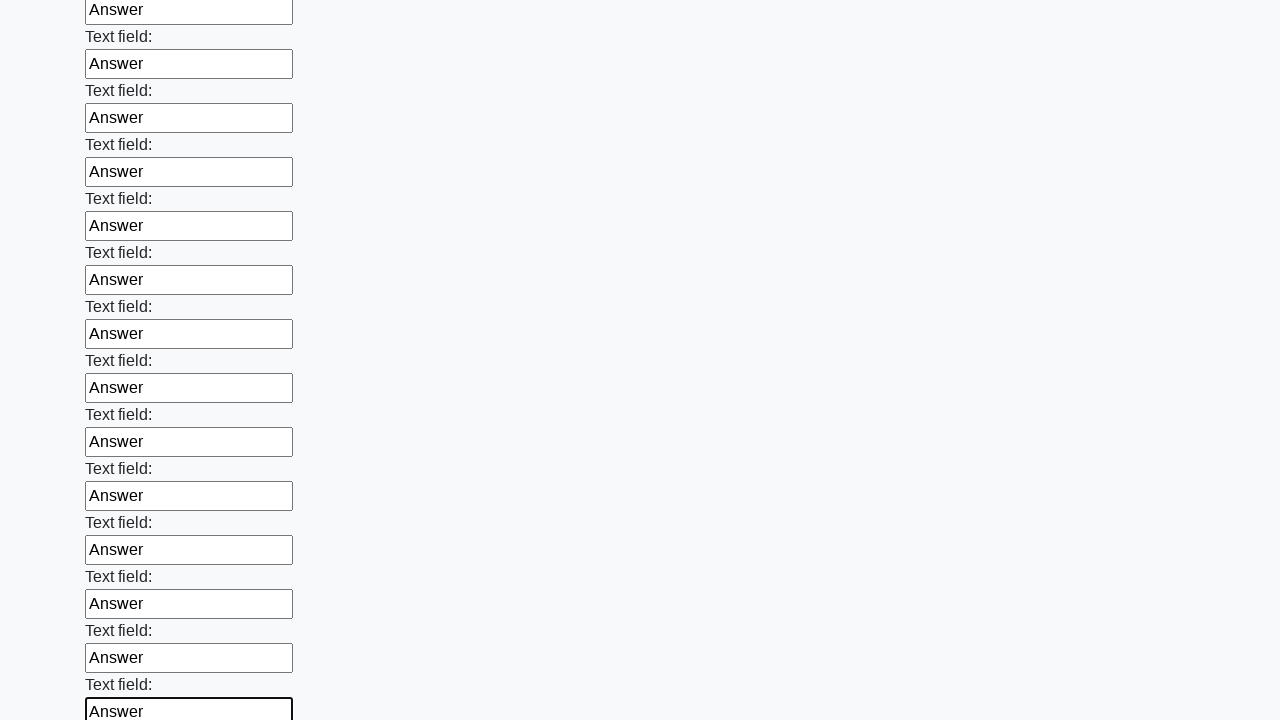

Filled an input field with 'Answer' on input >> nth=74
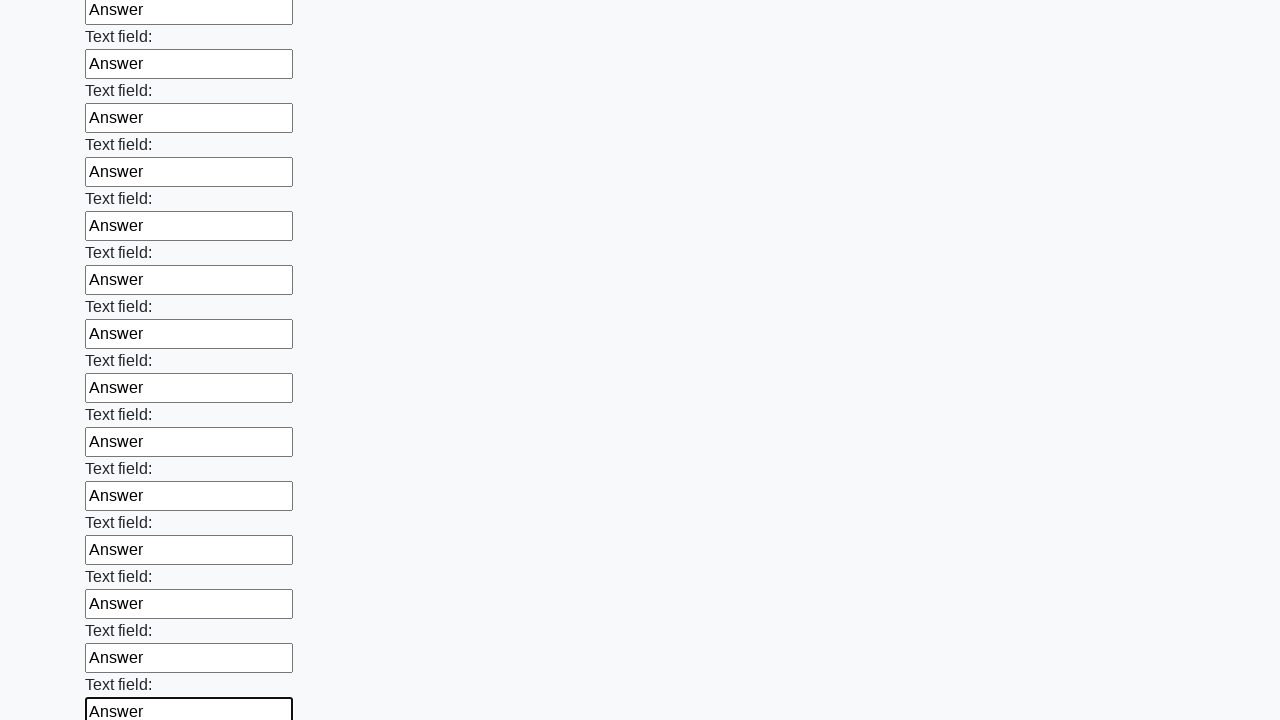

Filled an input field with 'Answer' on input >> nth=75
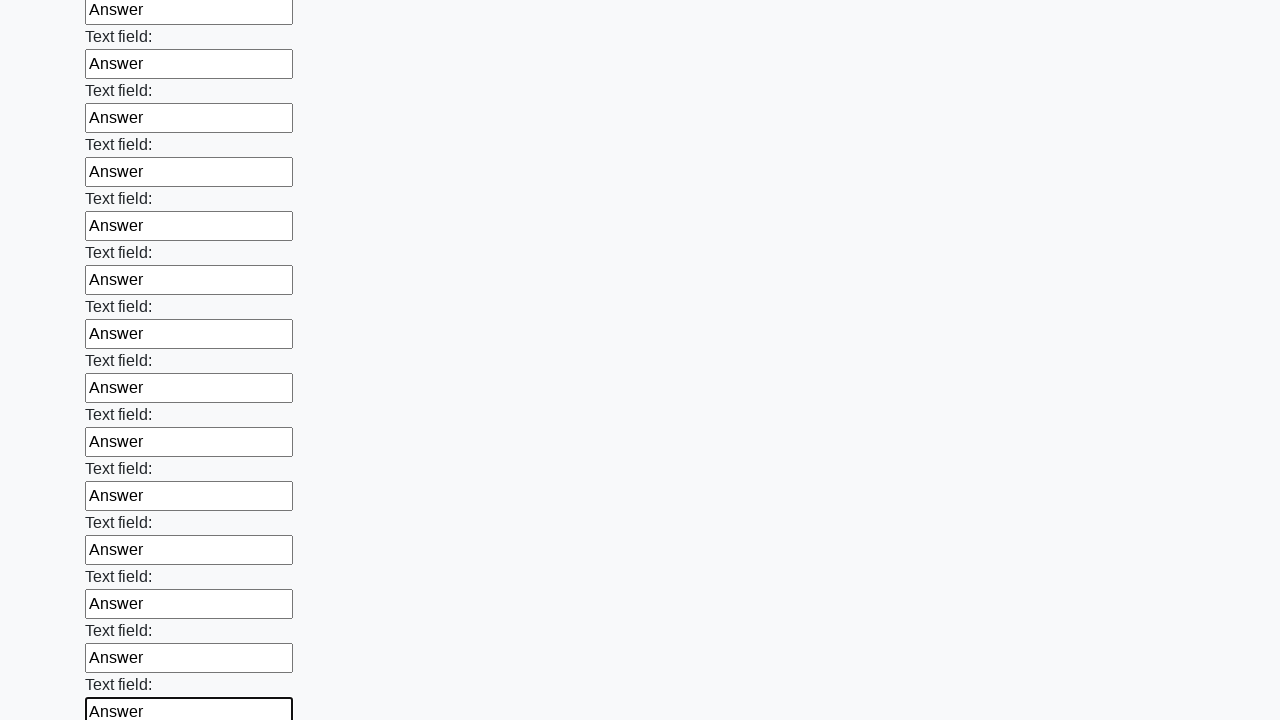

Filled an input field with 'Answer' on input >> nth=76
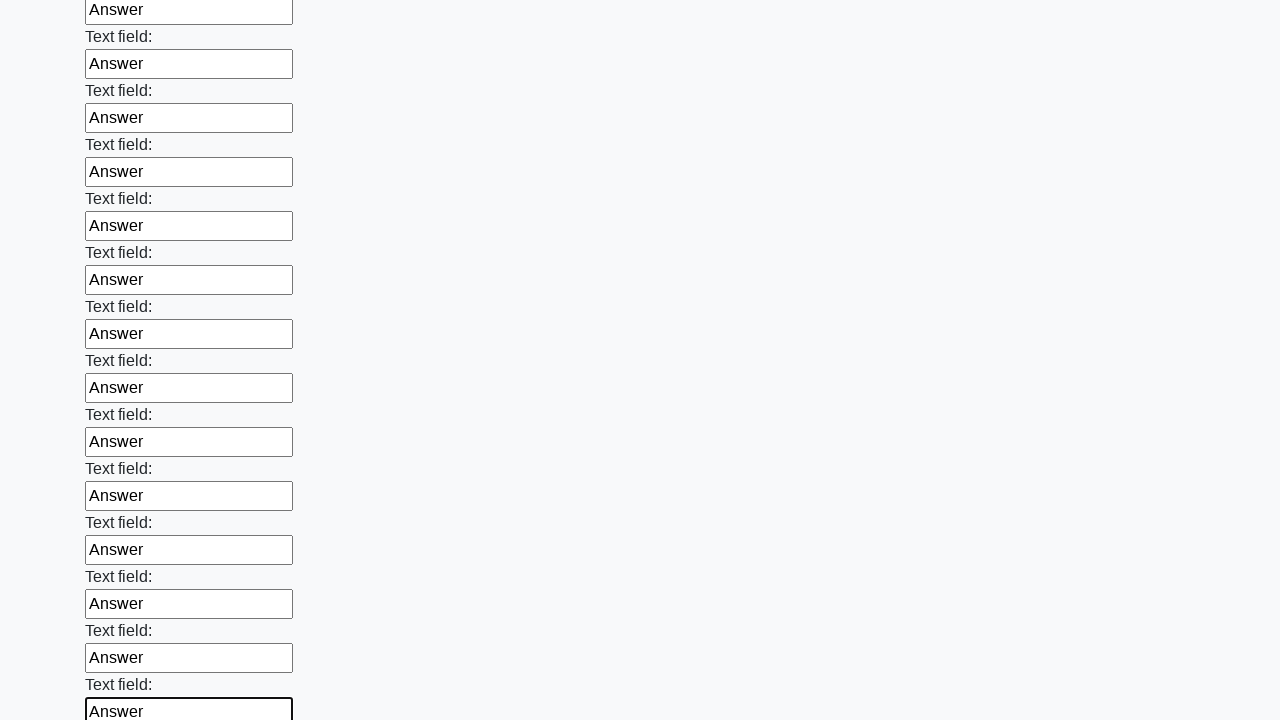

Filled an input field with 'Answer' on input >> nth=77
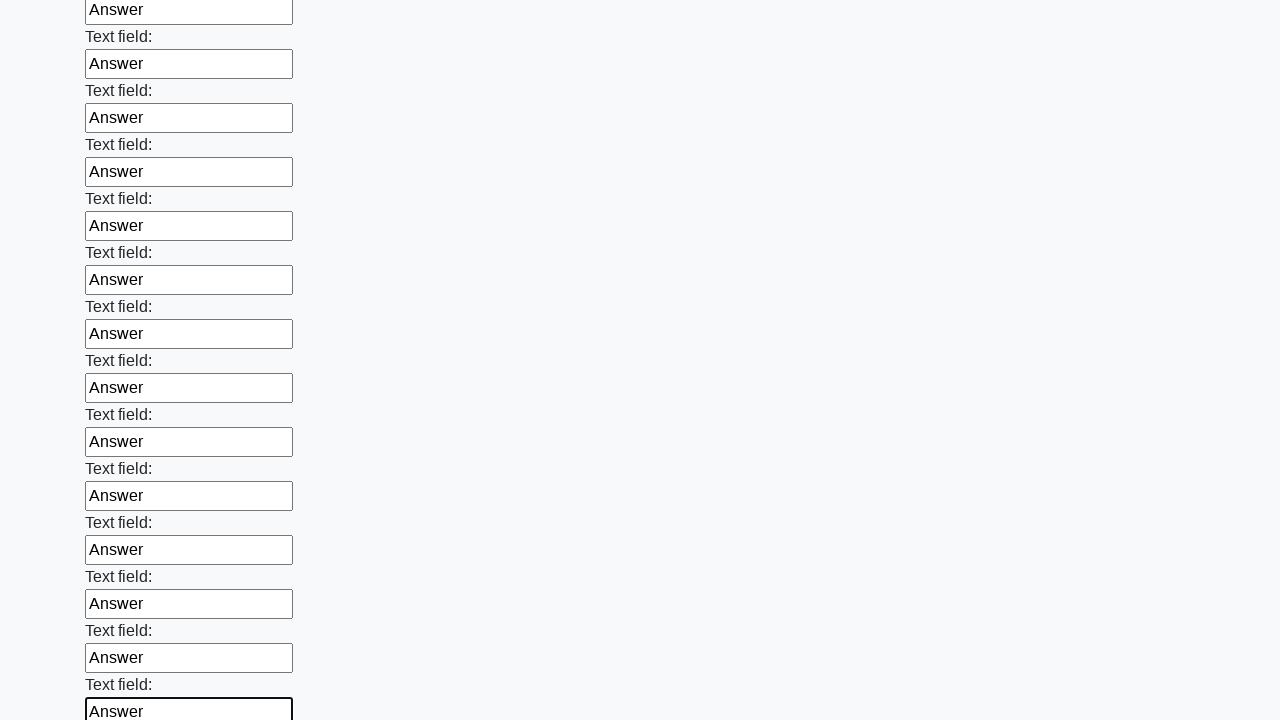

Filled an input field with 'Answer' on input >> nth=78
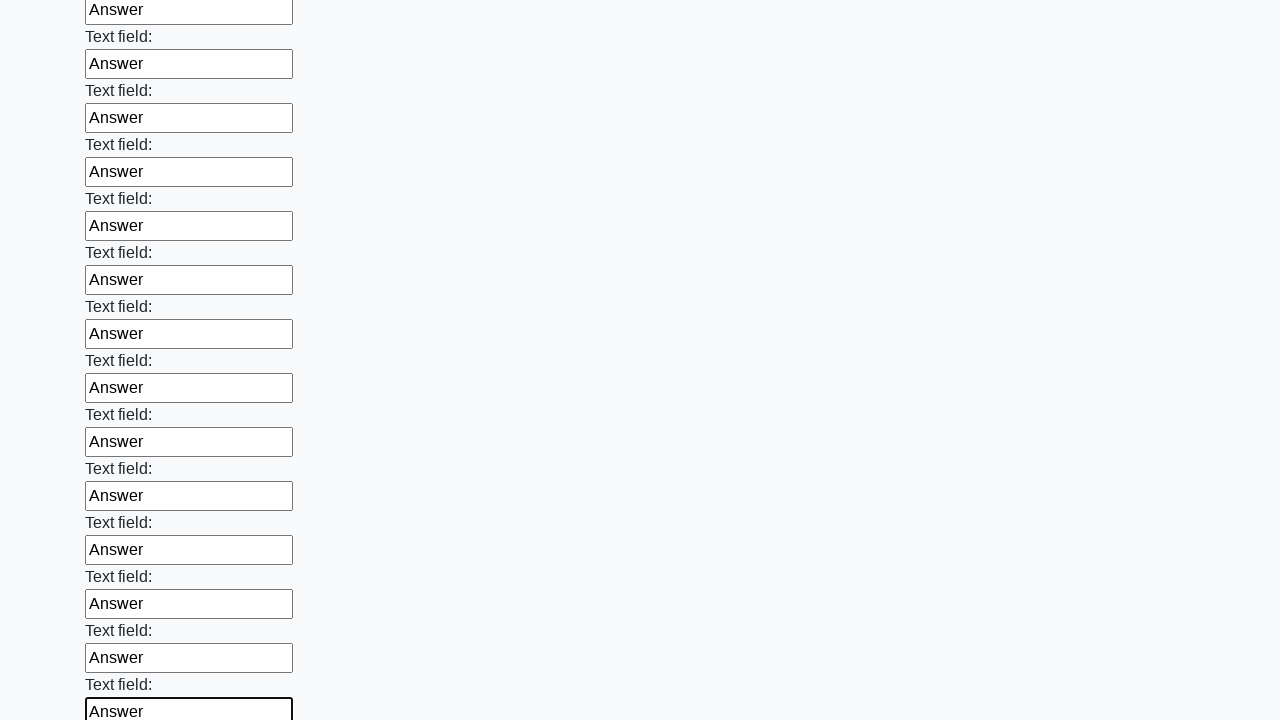

Filled an input field with 'Answer' on input >> nth=79
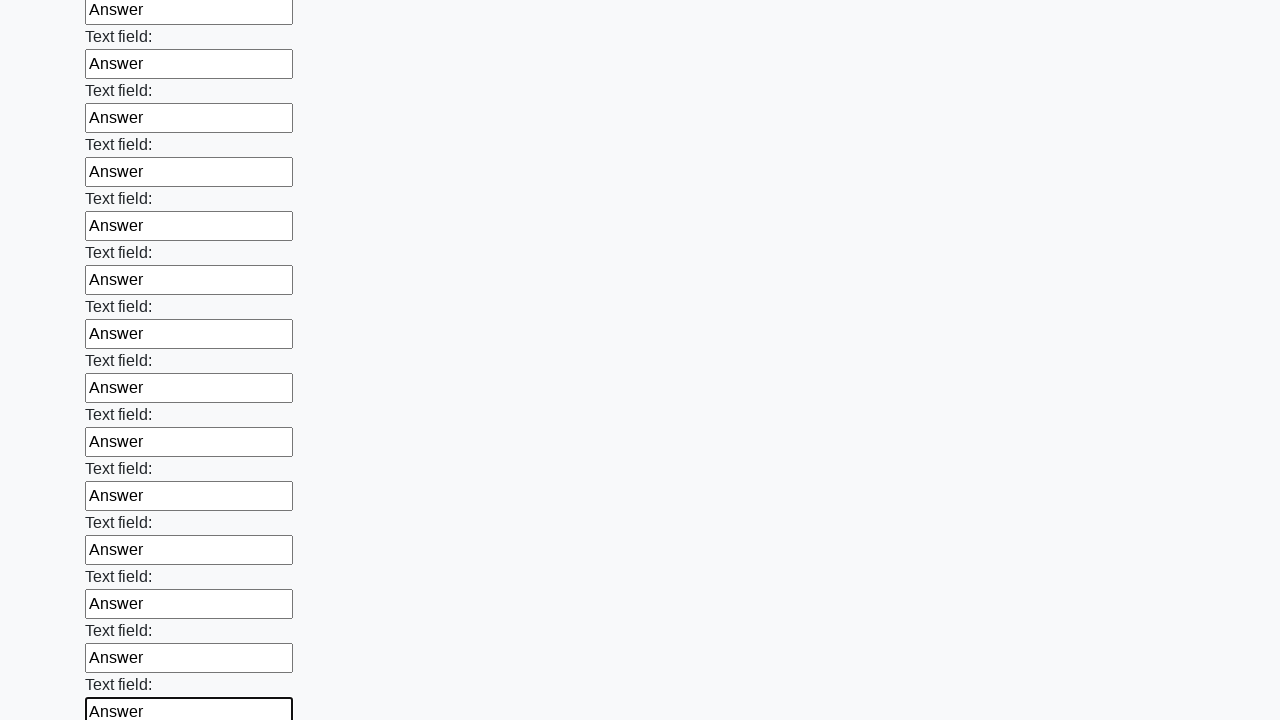

Filled an input field with 'Answer' on input >> nth=80
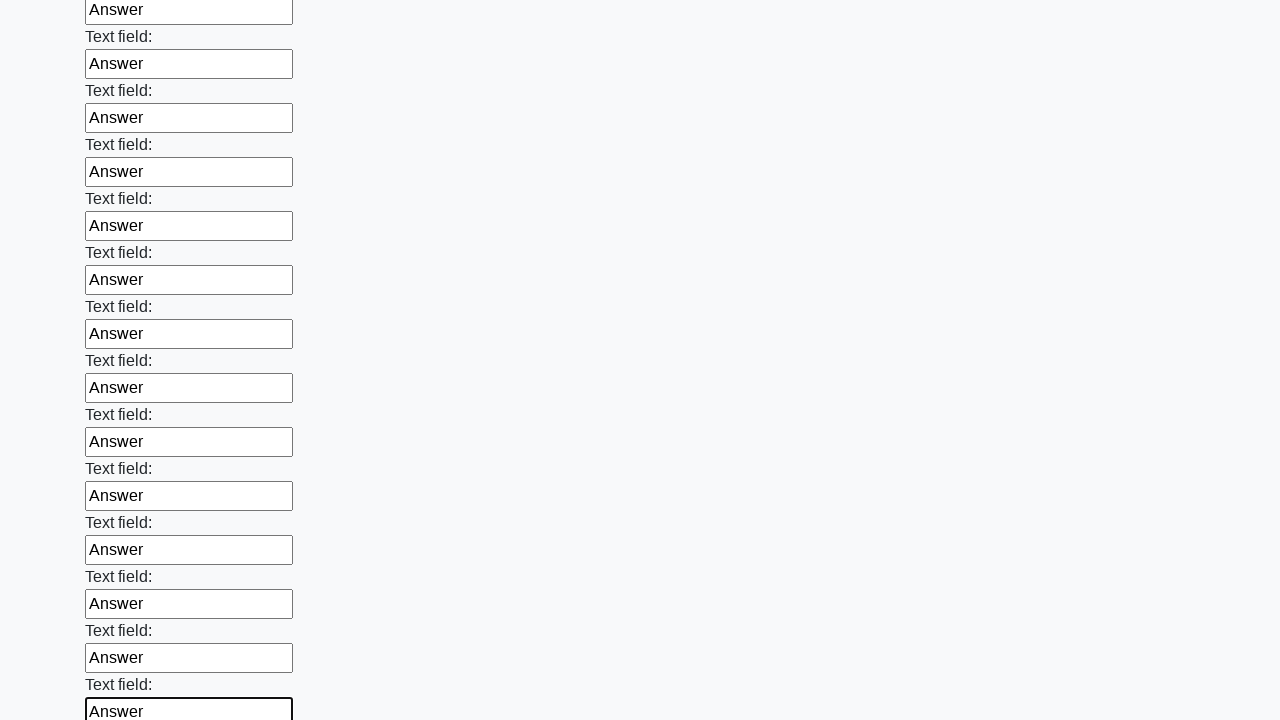

Filled an input field with 'Answer' on input >> nth=81
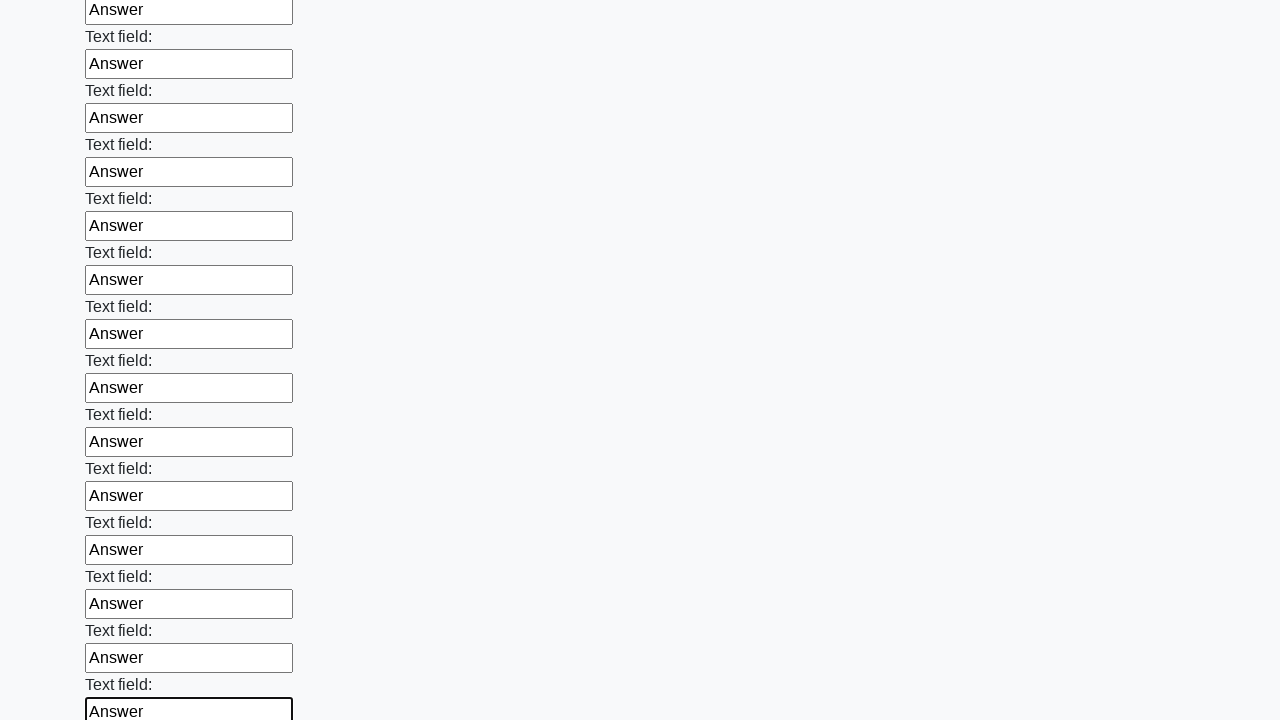

Filled an input field with 'Answer' on input >> nth=82
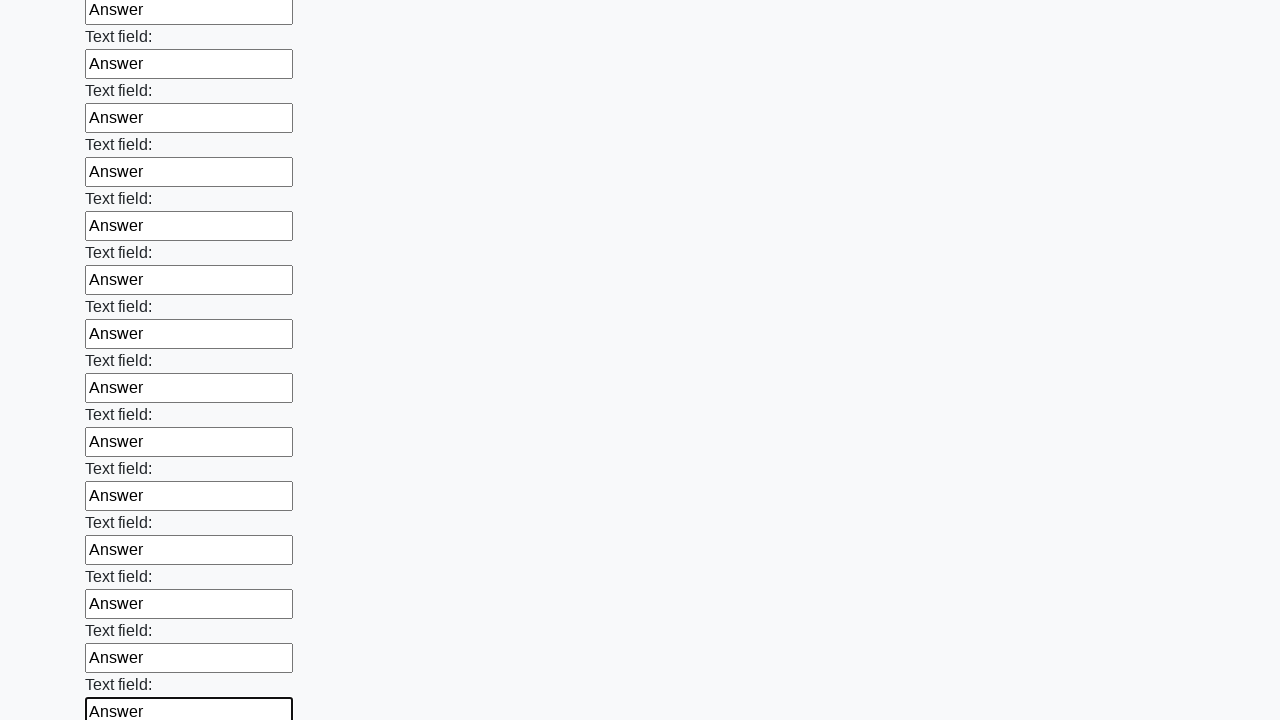

Filled an input field with 'Answer' on input >> nth=83
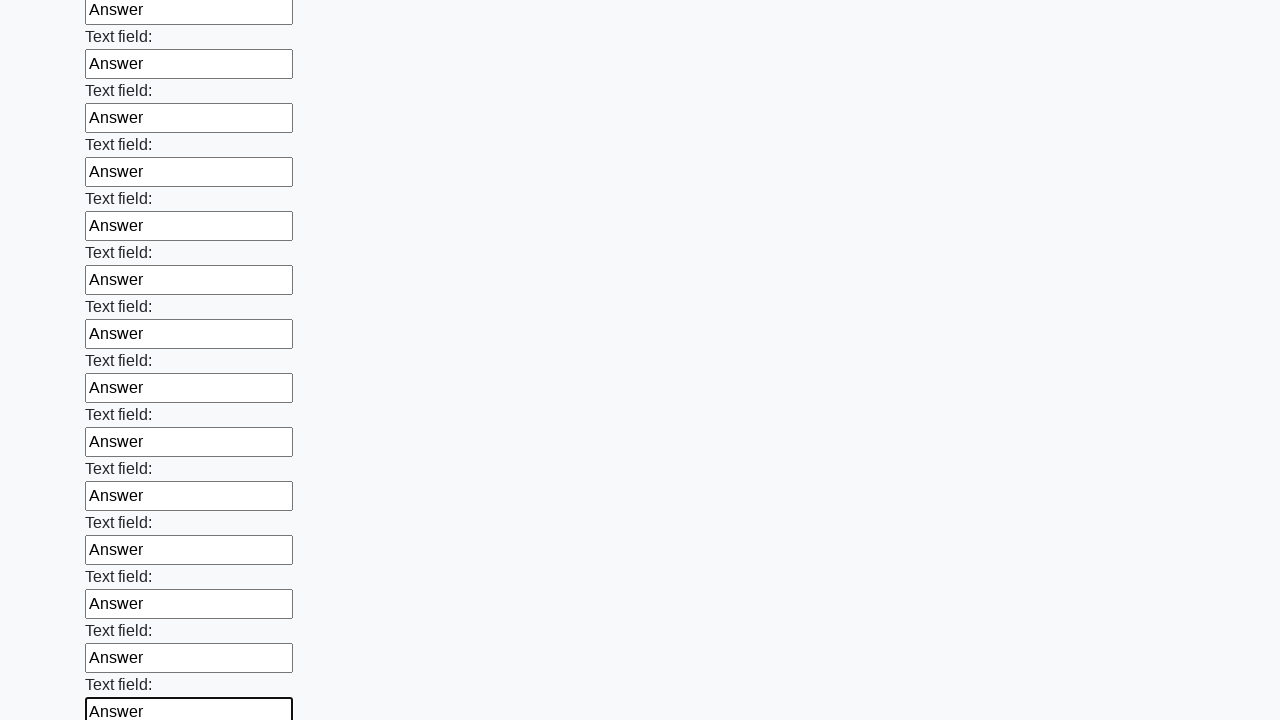

Filled an input field with 'Answer' on input >> nth=84
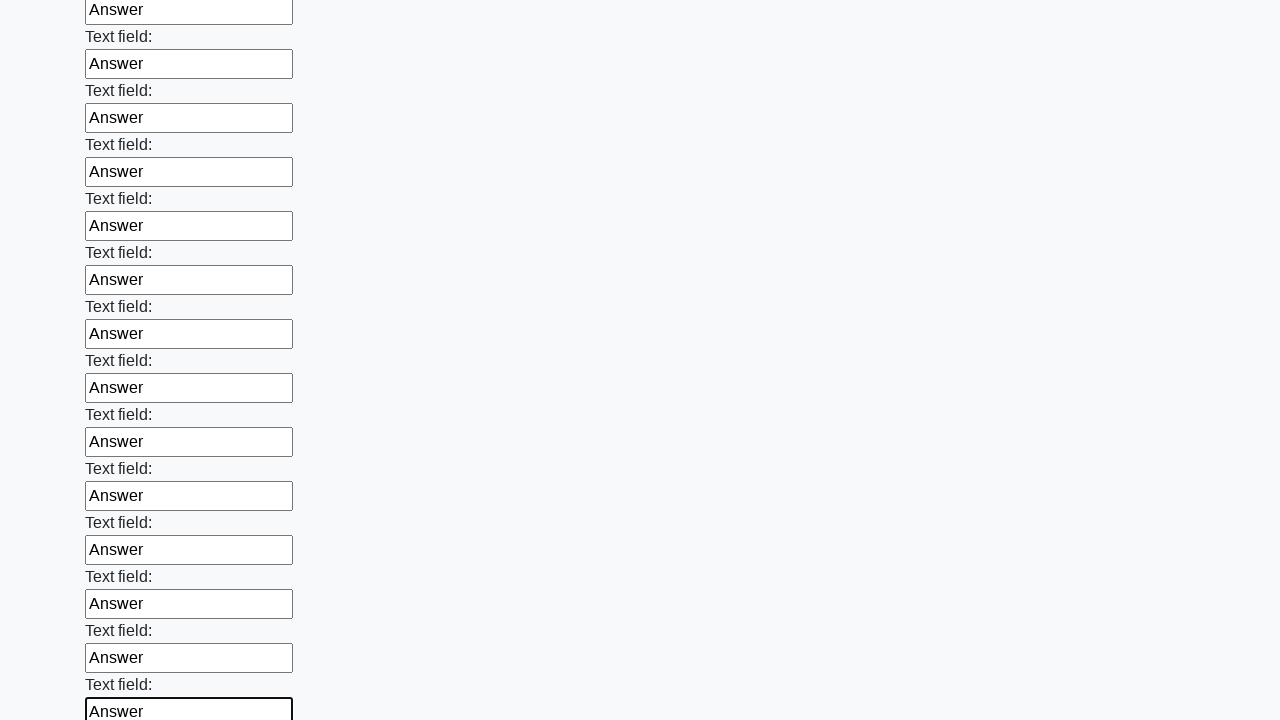

Filled an input field with 'Answer' on input >> nth=85
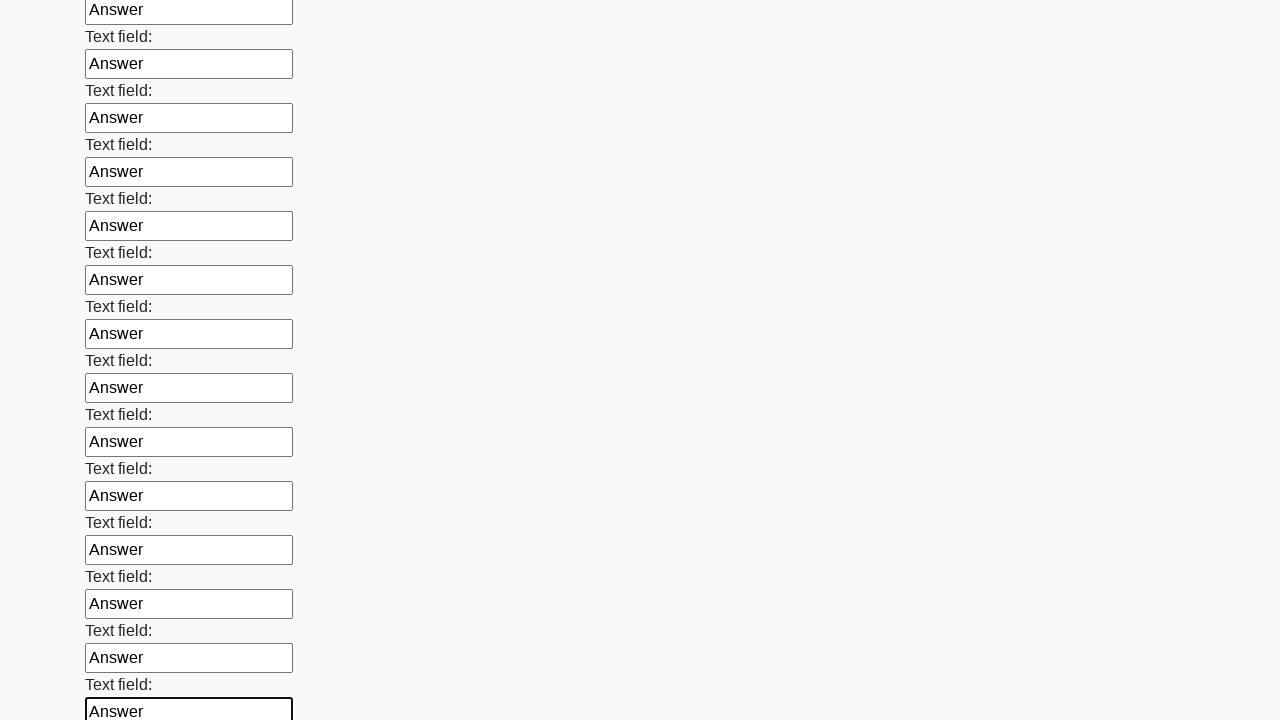

Filled an input field with 'Answer' on input >> nth=86
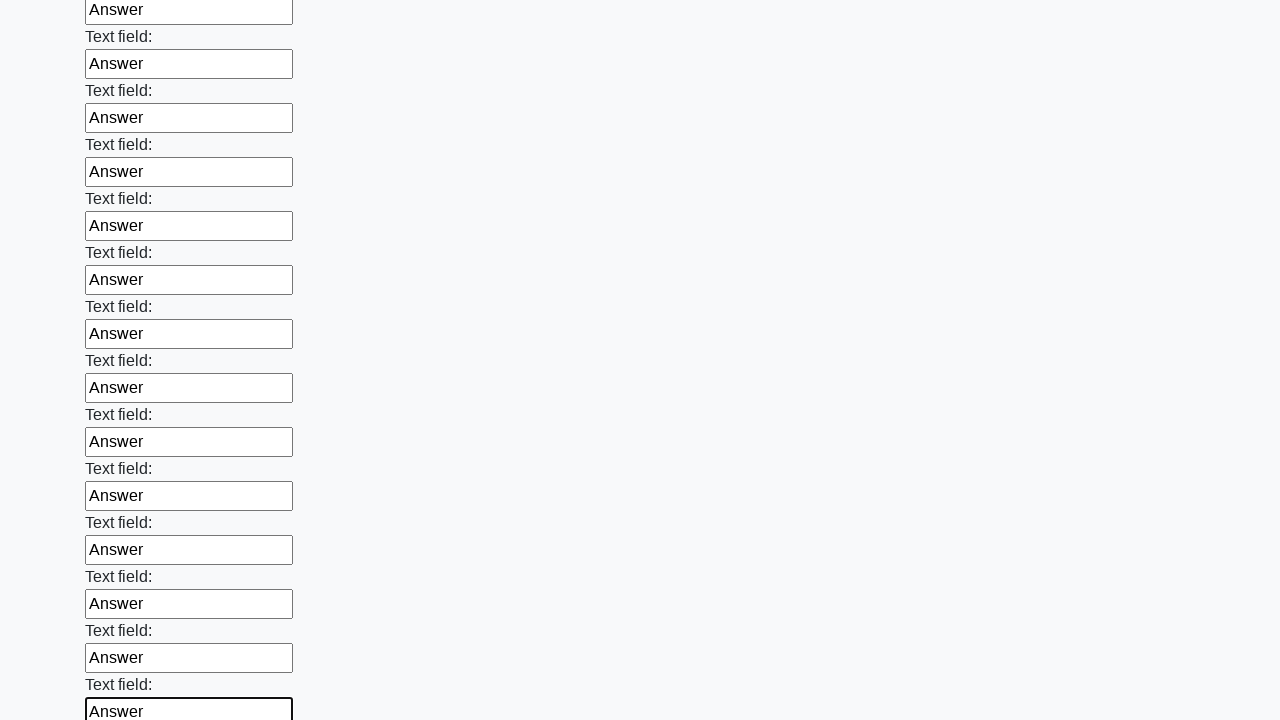

Filled an input field with 'Answer' on input >> nth=87
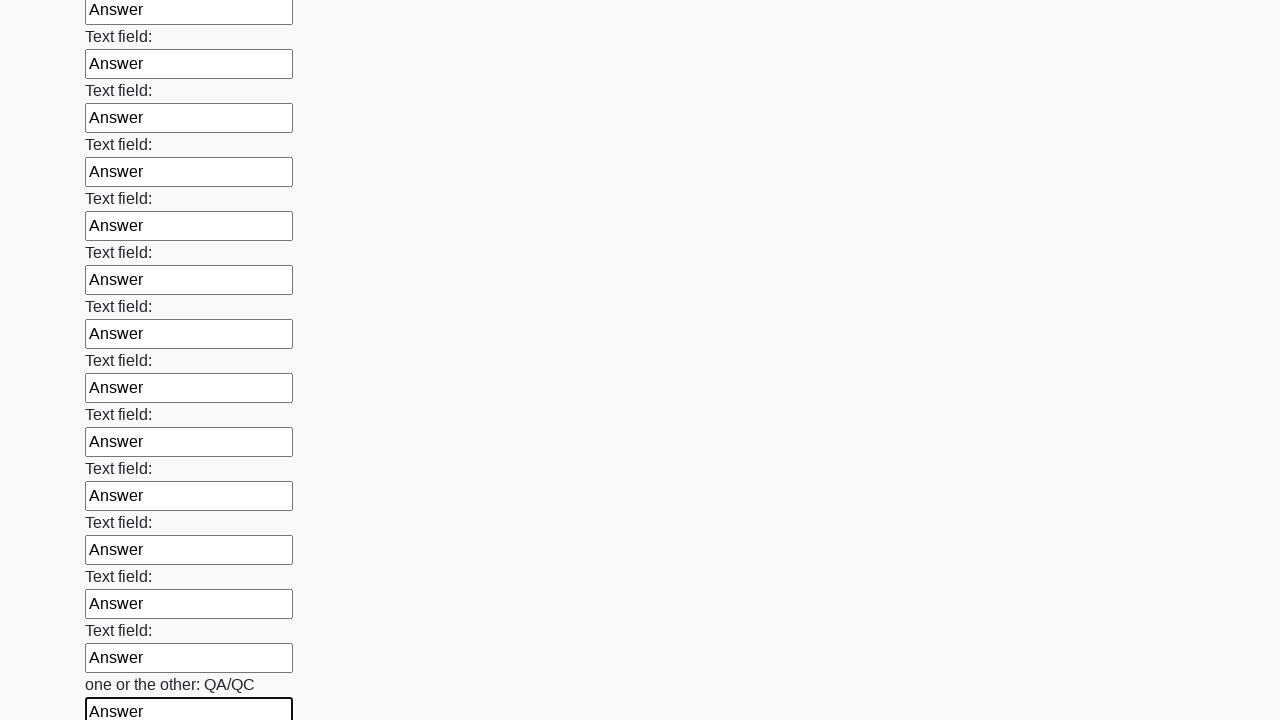

Filled an input field with 'Answer' on input >> nth=88
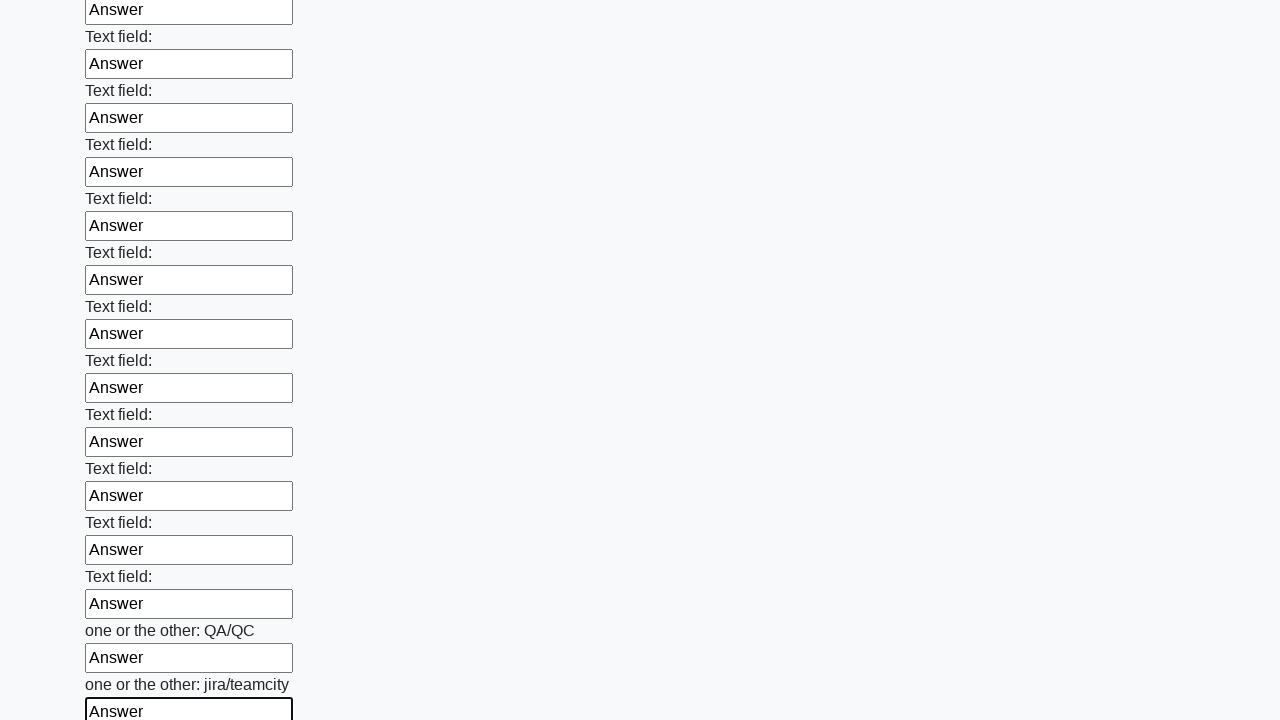

Filled an input field with 'Answer' on input >> nth=89
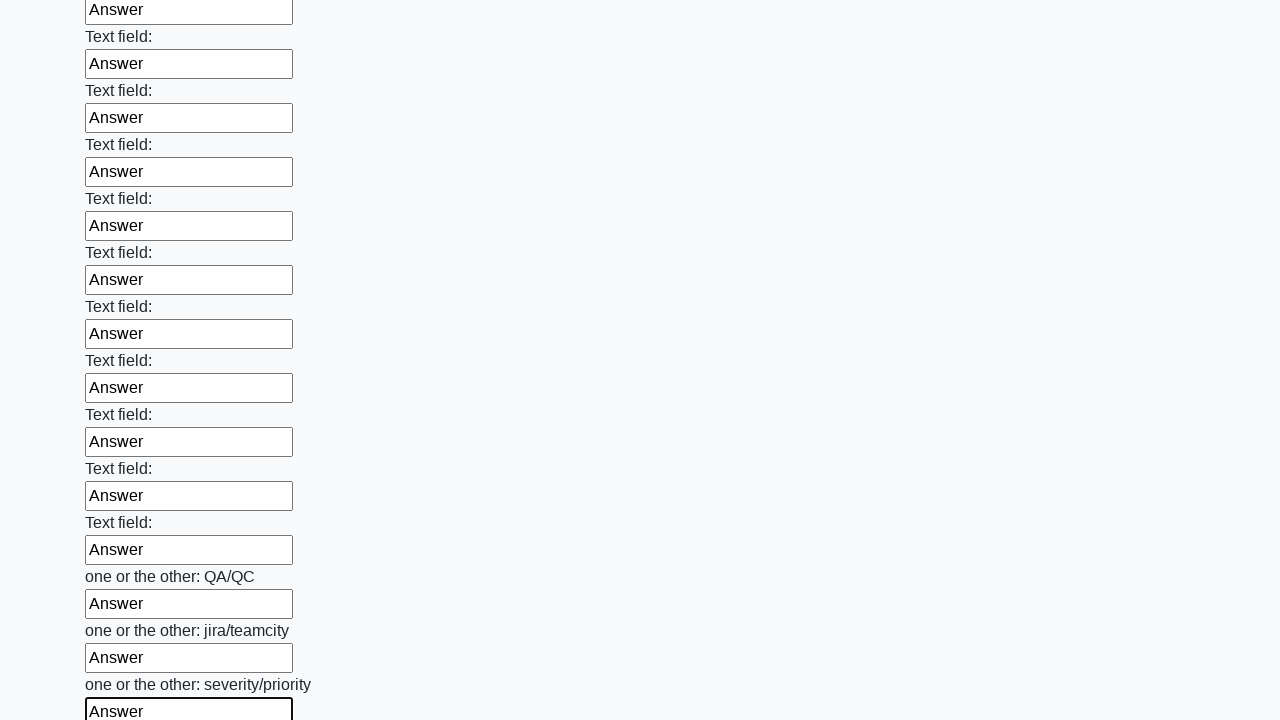

Filled an input field with 'Answer' on input >> nth=90
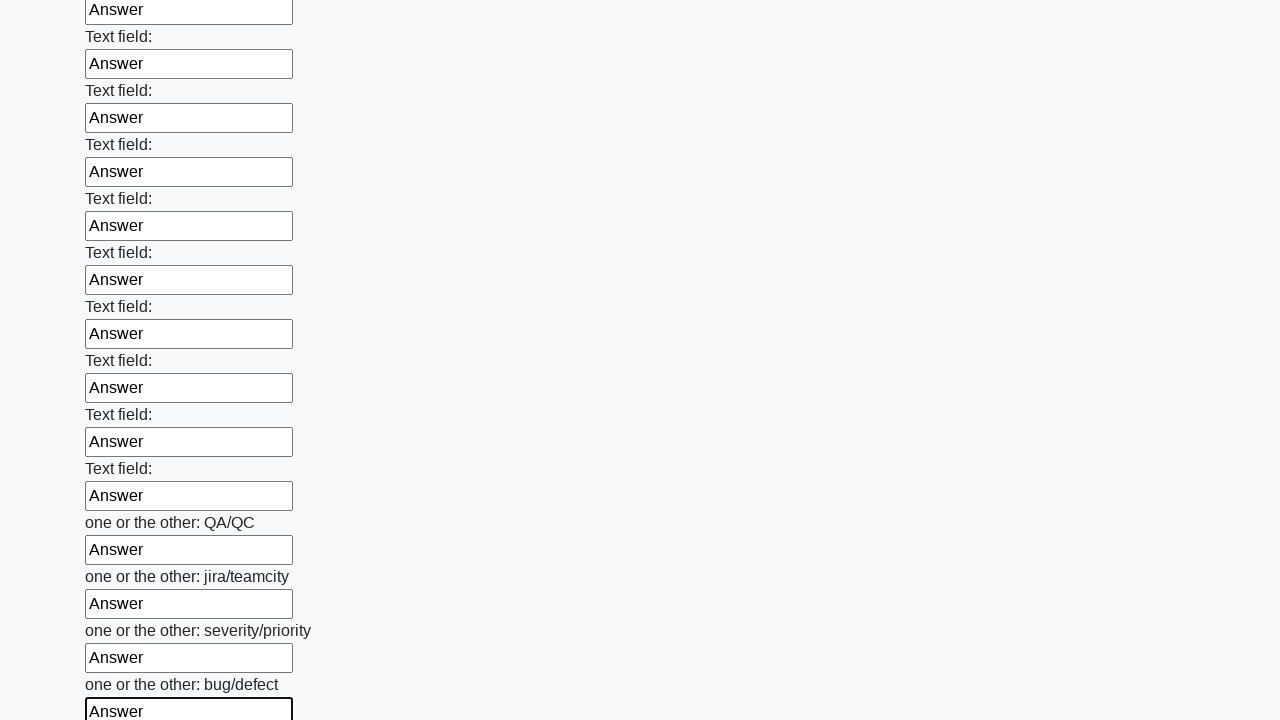

Filled an input field with 'Answer' on input >> nth=91
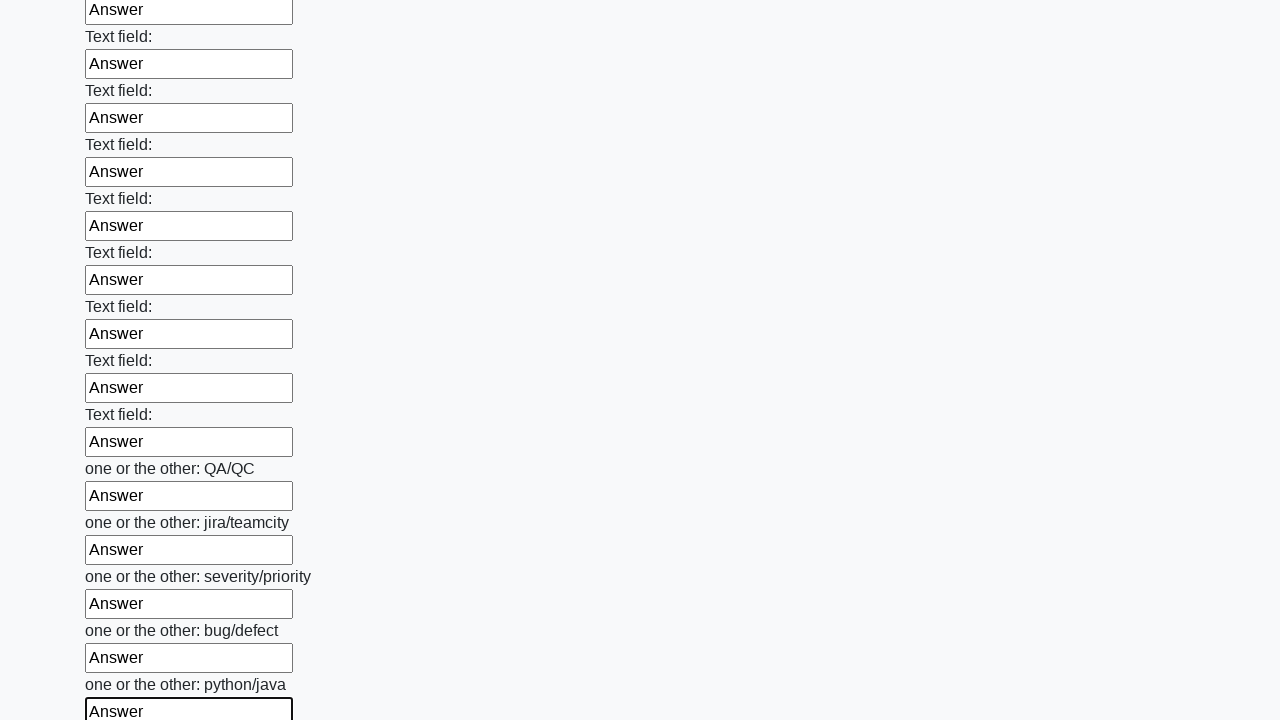

Filled an input field with 'Answer' on input >> nth=92
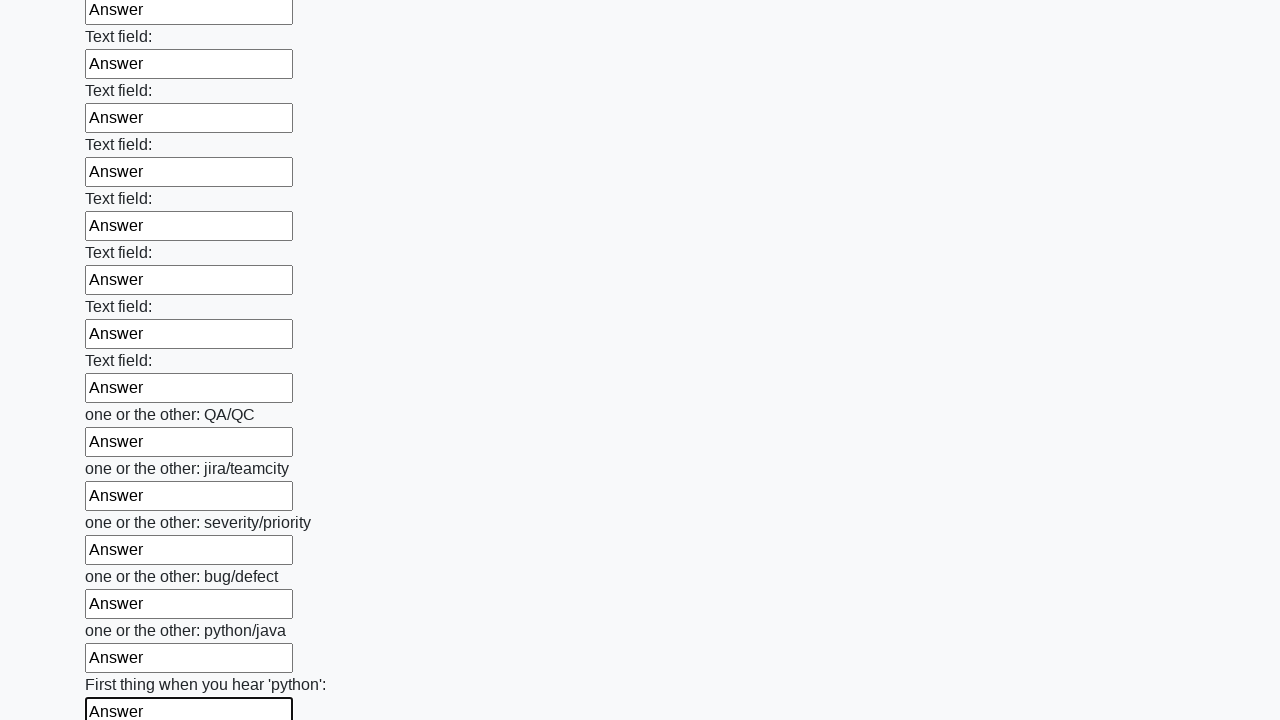

Filled an input field with 'Answer' on input >> nth=93
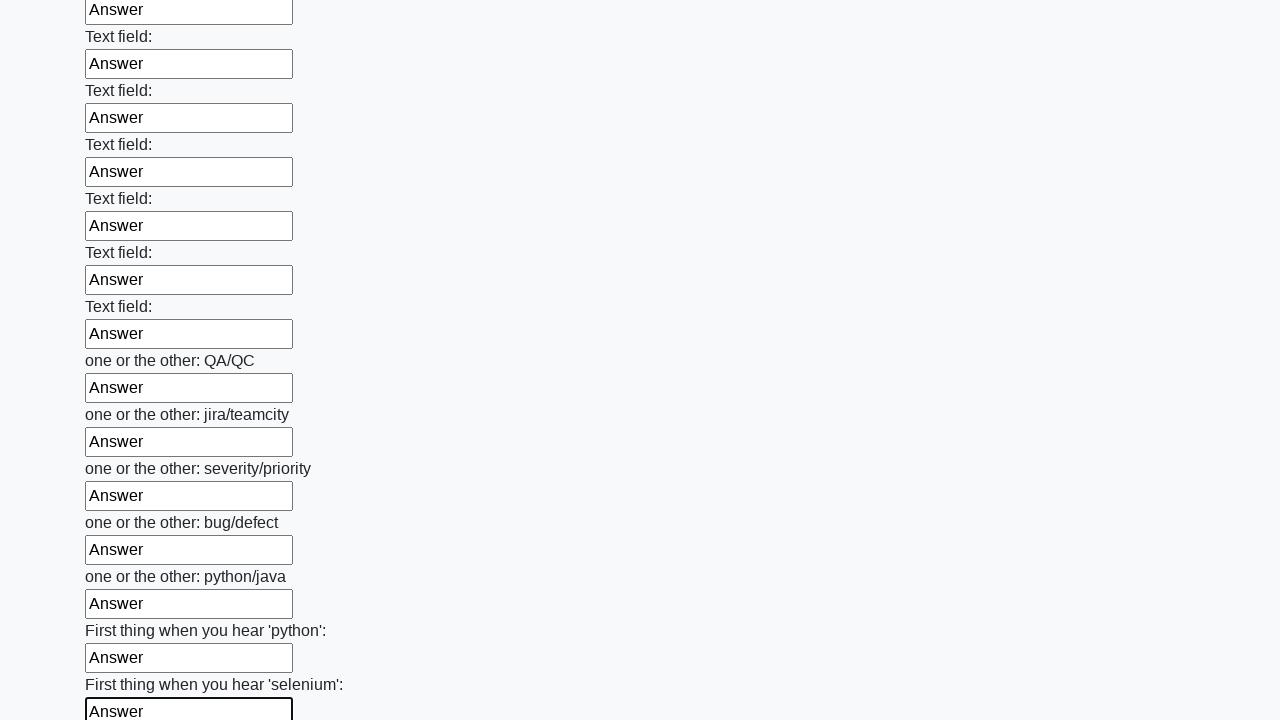

Filled an input field with 'Answer' on input >> nth=94
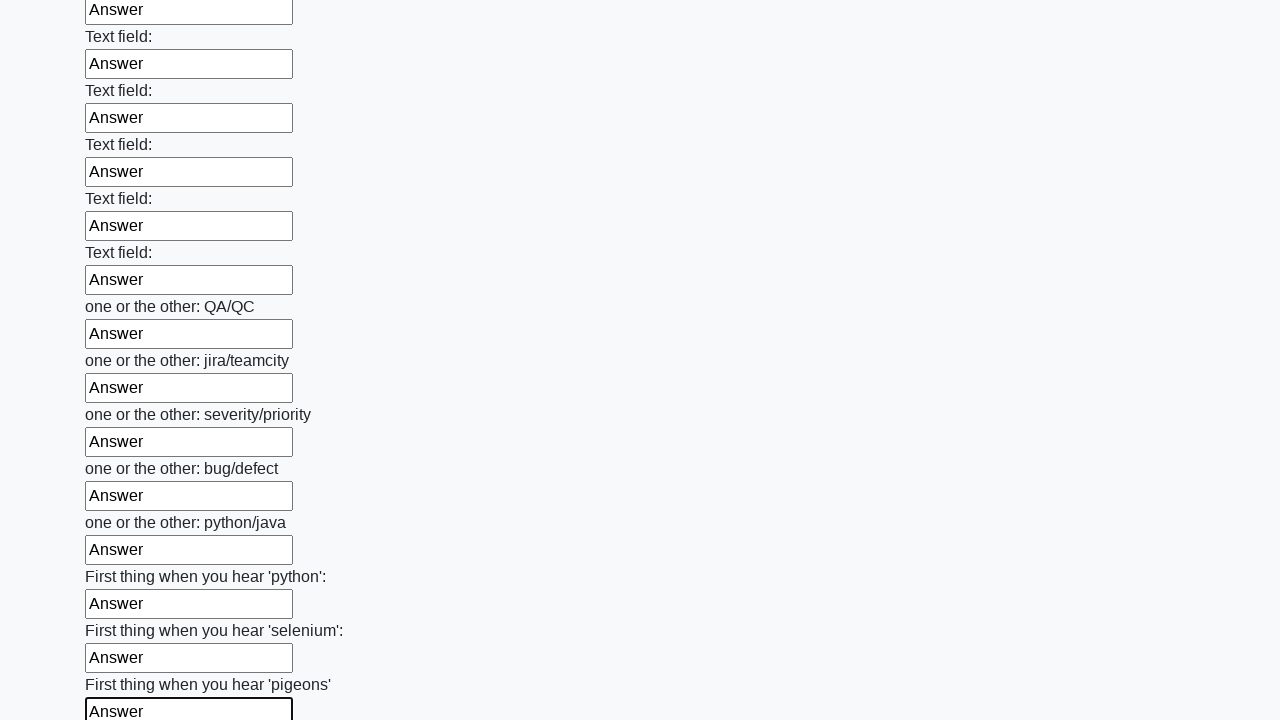

Filled an input field with 'Answer' on input >> nth=95
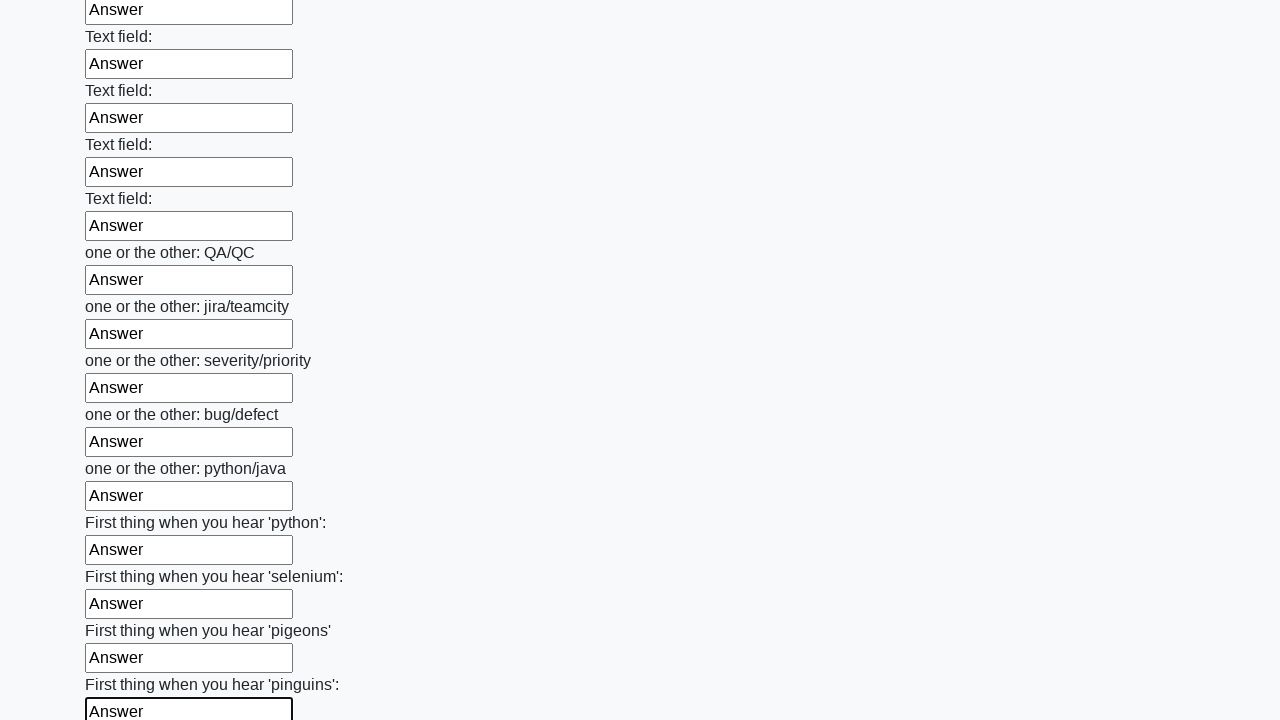

Filled an input field with 'Answer' on input >> nth=96
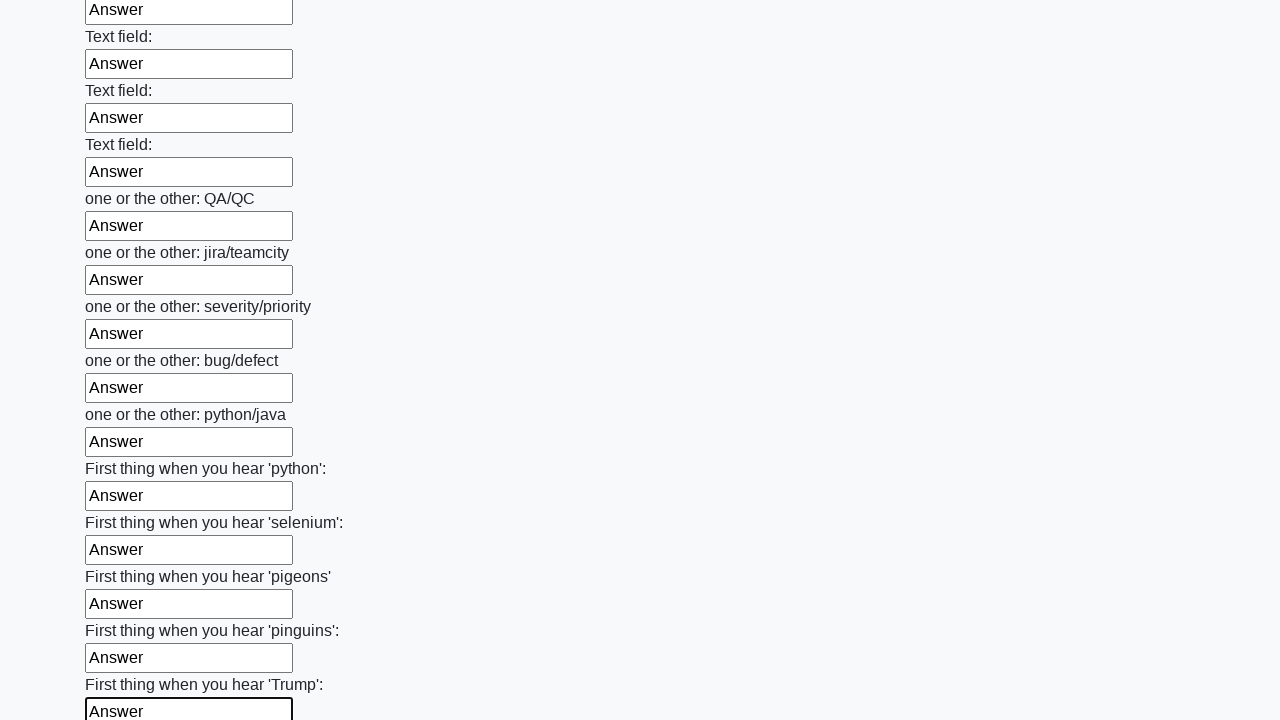

Filled an input field with 'Answer' on input >> nth=97
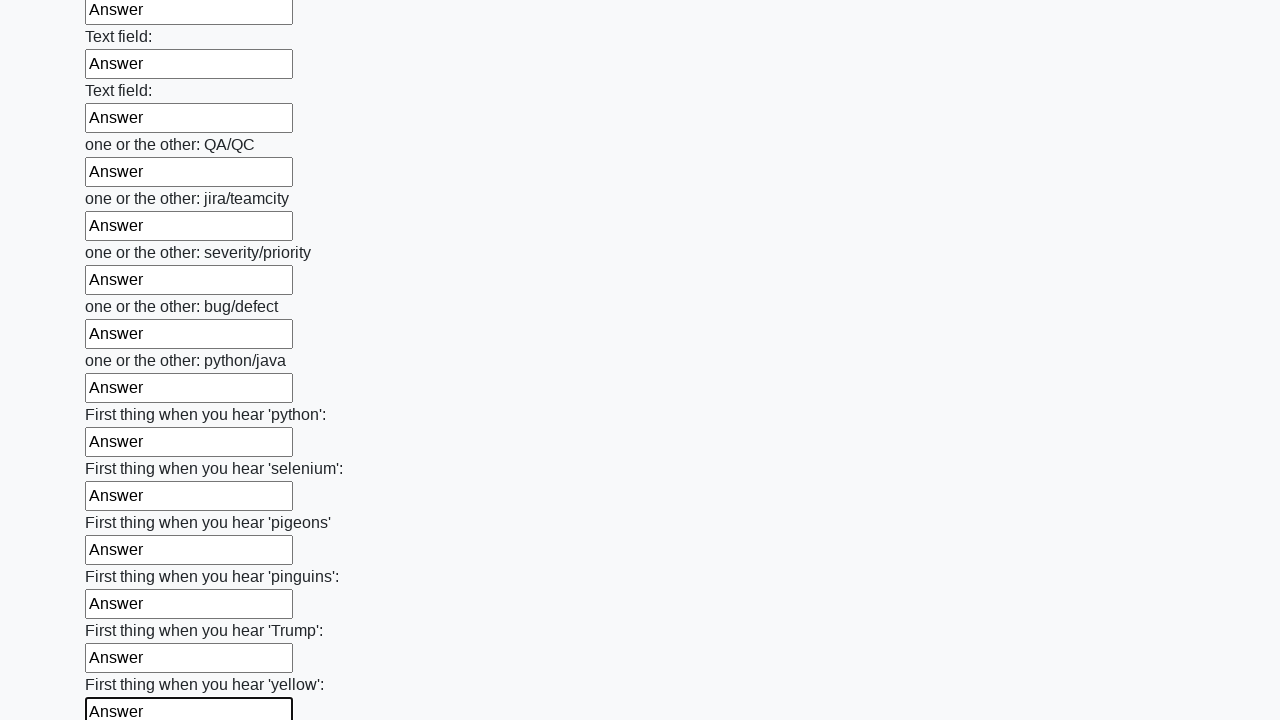

Filled an input field with 'Answer' on input >> nth=98
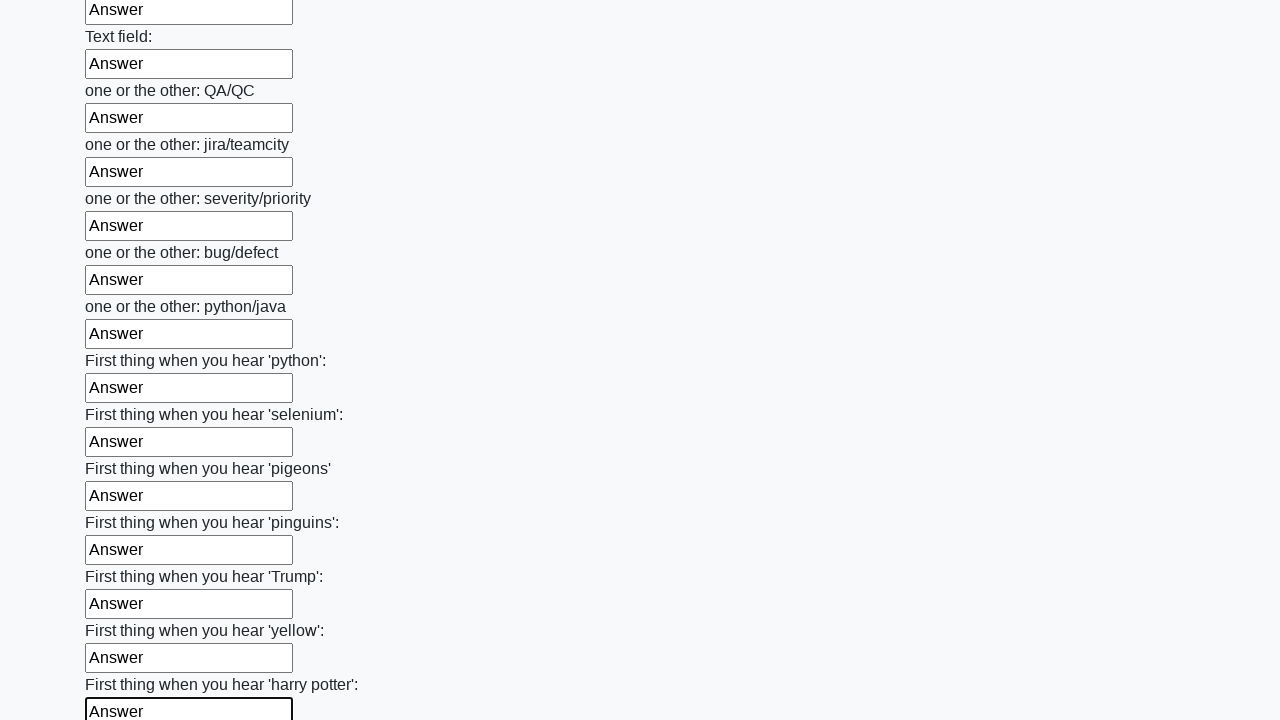

Filled an input field with 'Answer' on input >> nth=99
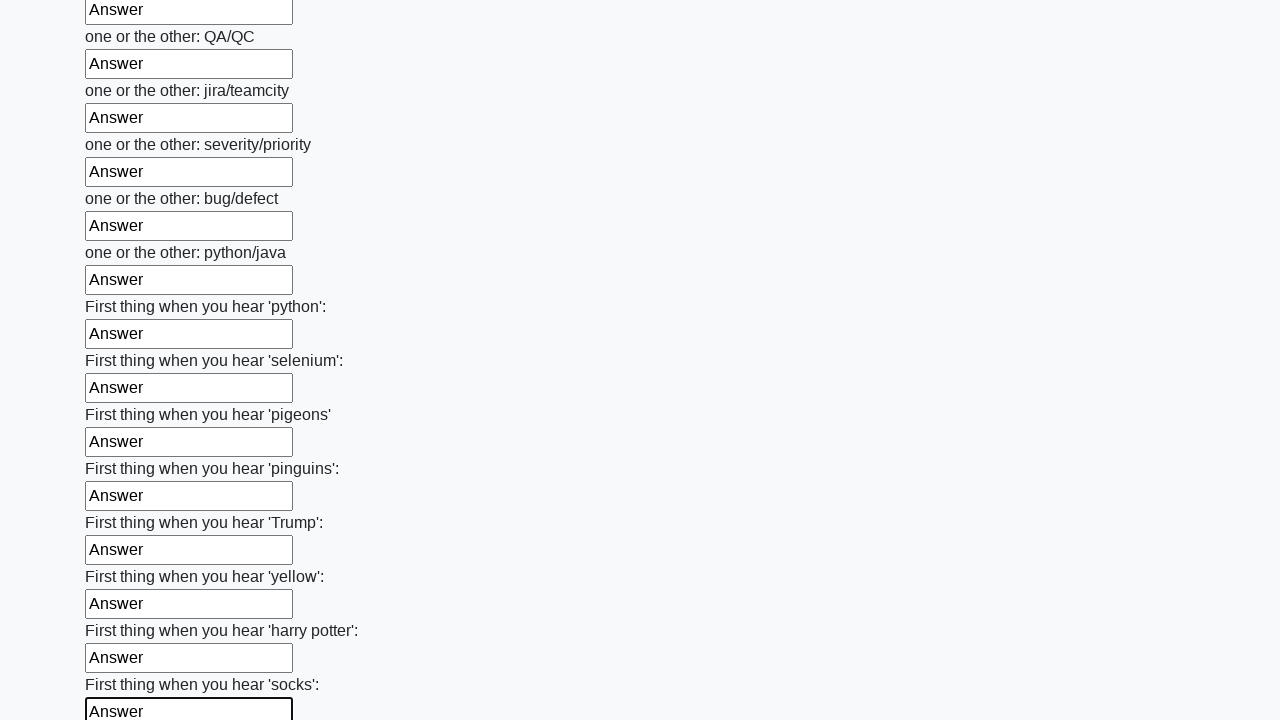

Clicked the submit button to submit the form at (123, 611) on button.btn
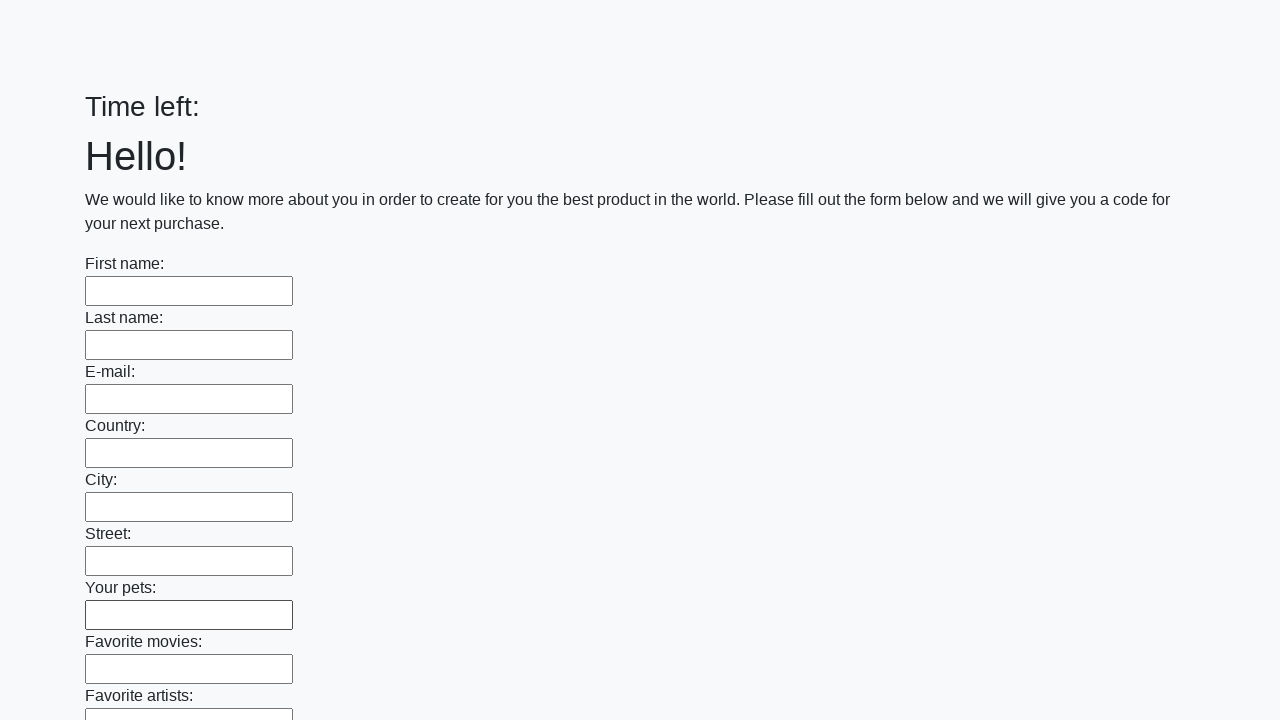

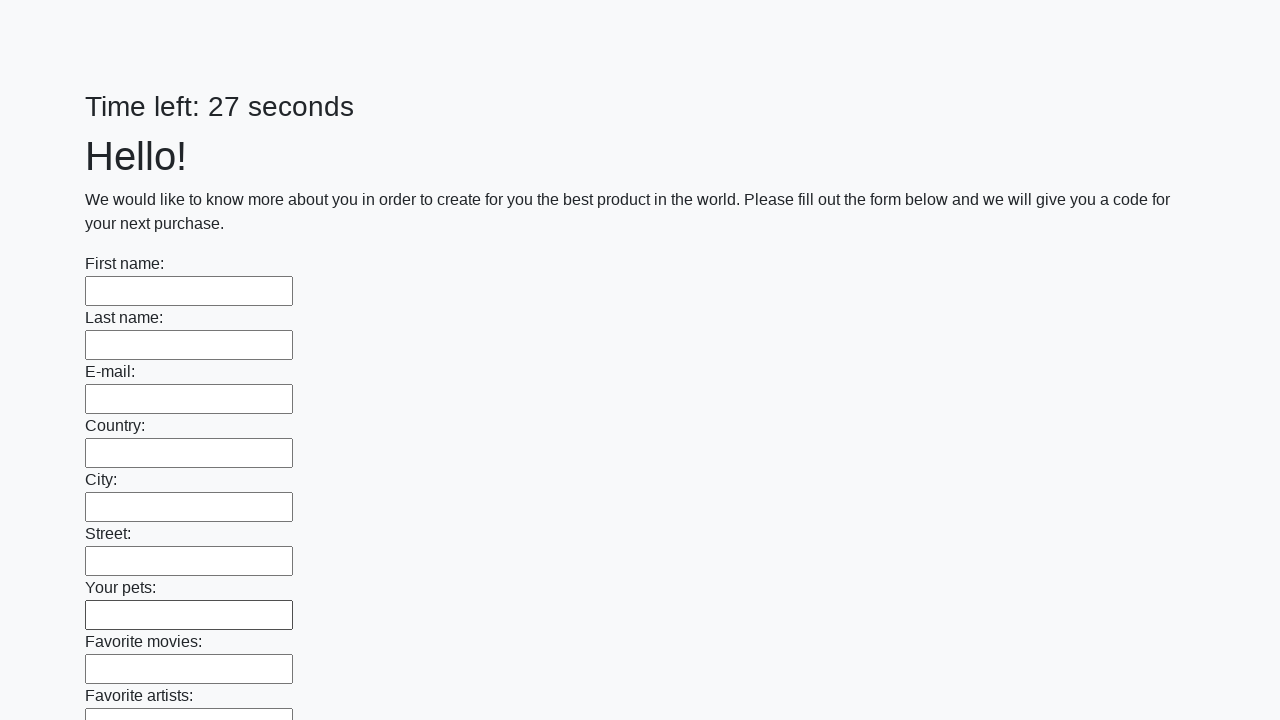